Tests radio button selection on a survey form by clicking through all available answer options

Starting URL: https://www.wjx.cn/m/2792226.aspx/

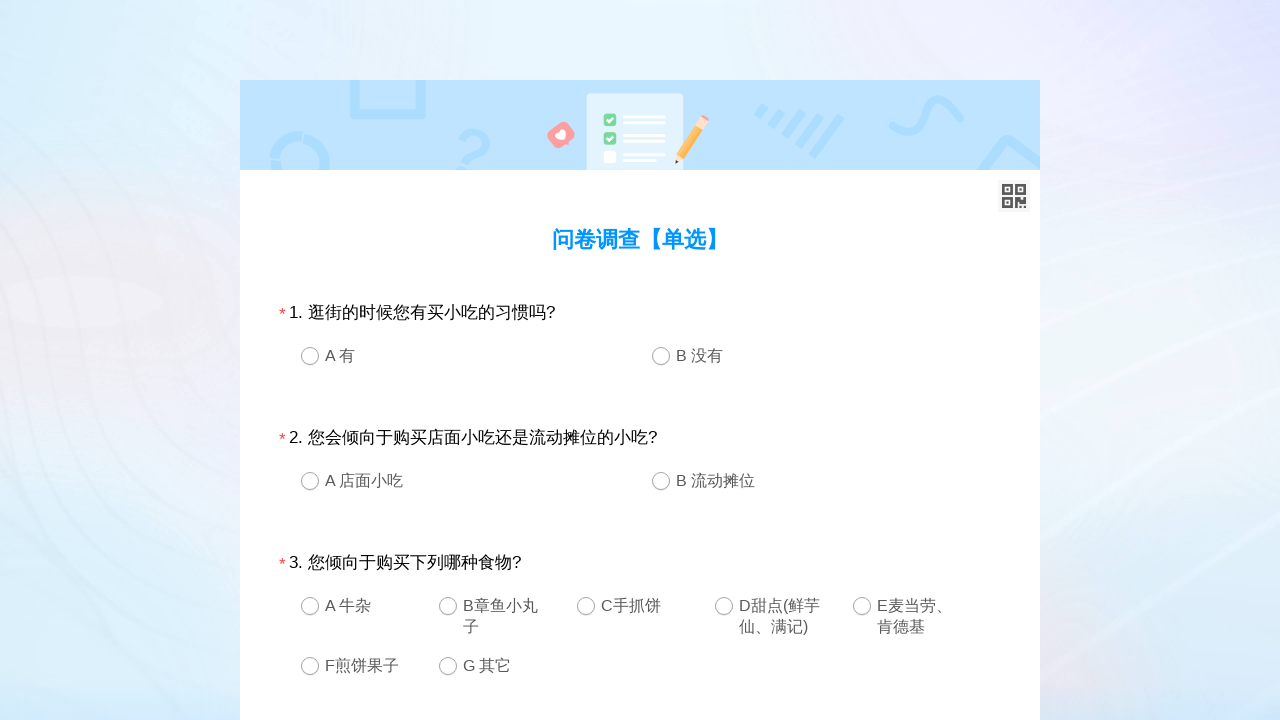

Survey form loaded - divQuestion element appeared
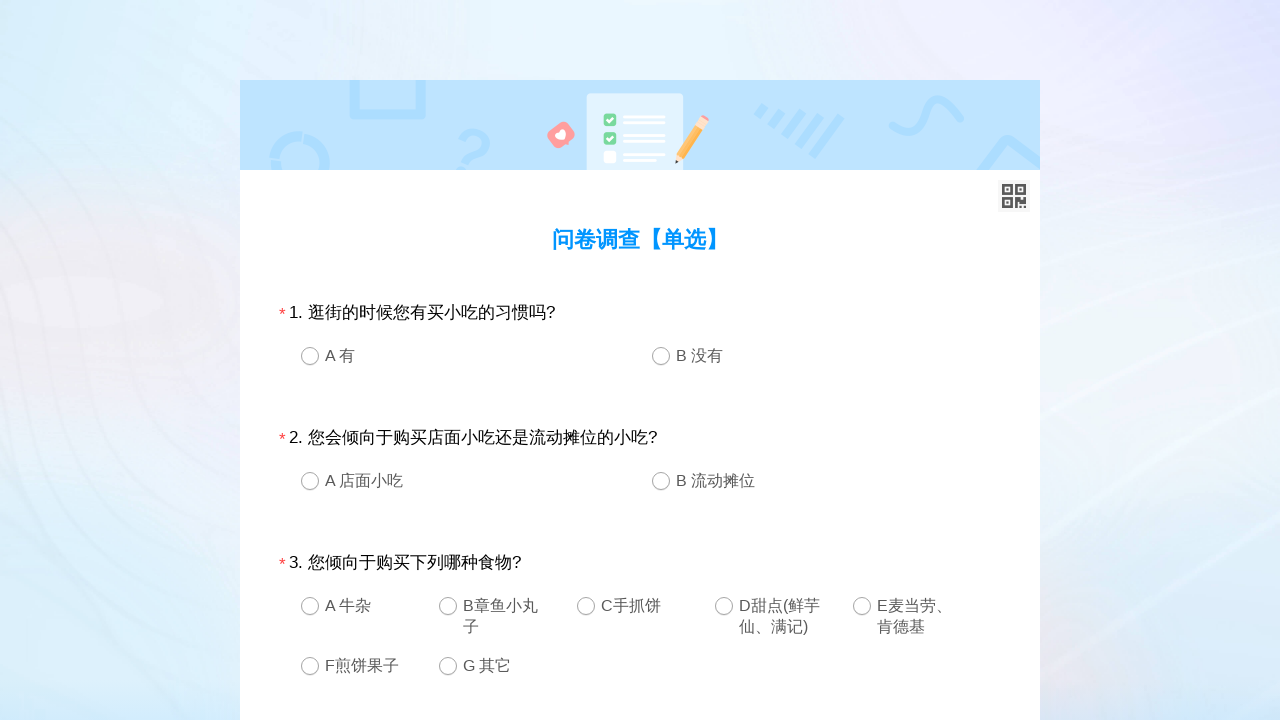

Located all radio button answer options
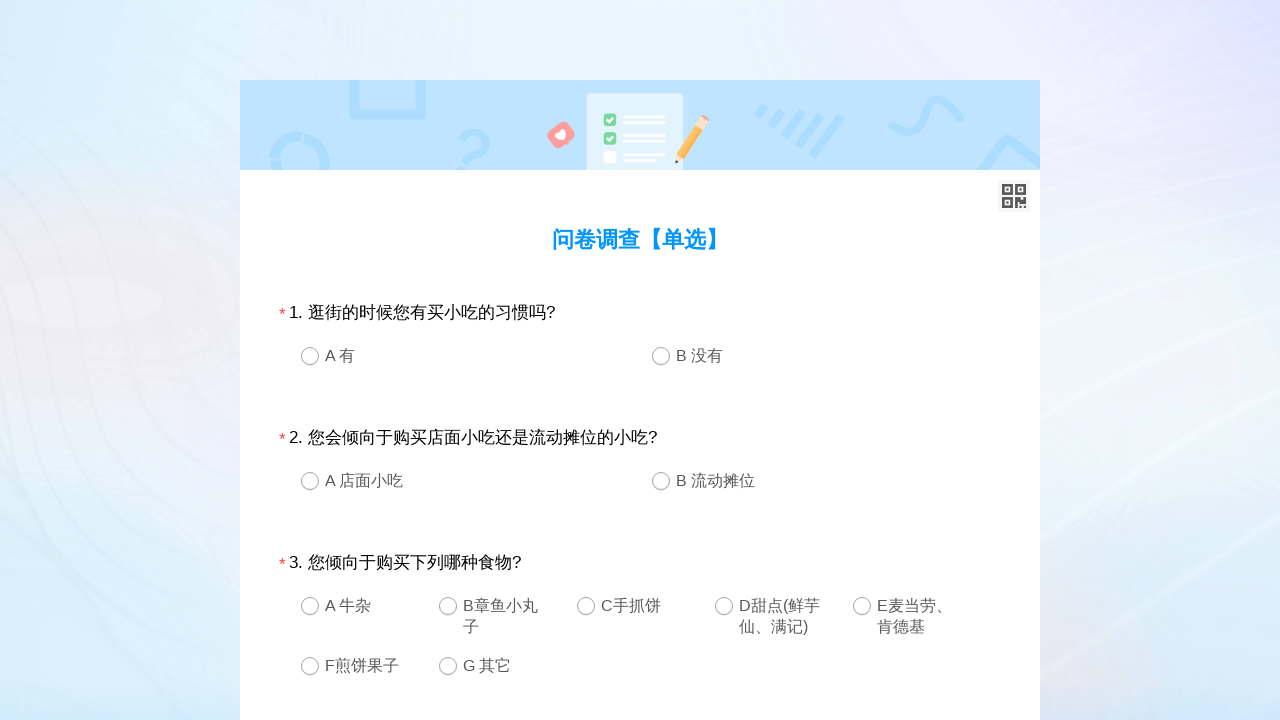

Clicked a radio button answer option at (310, 356) on xpath=//div[@id='divQuestion']/fieldset/div/div/div/span/a >> nth=0
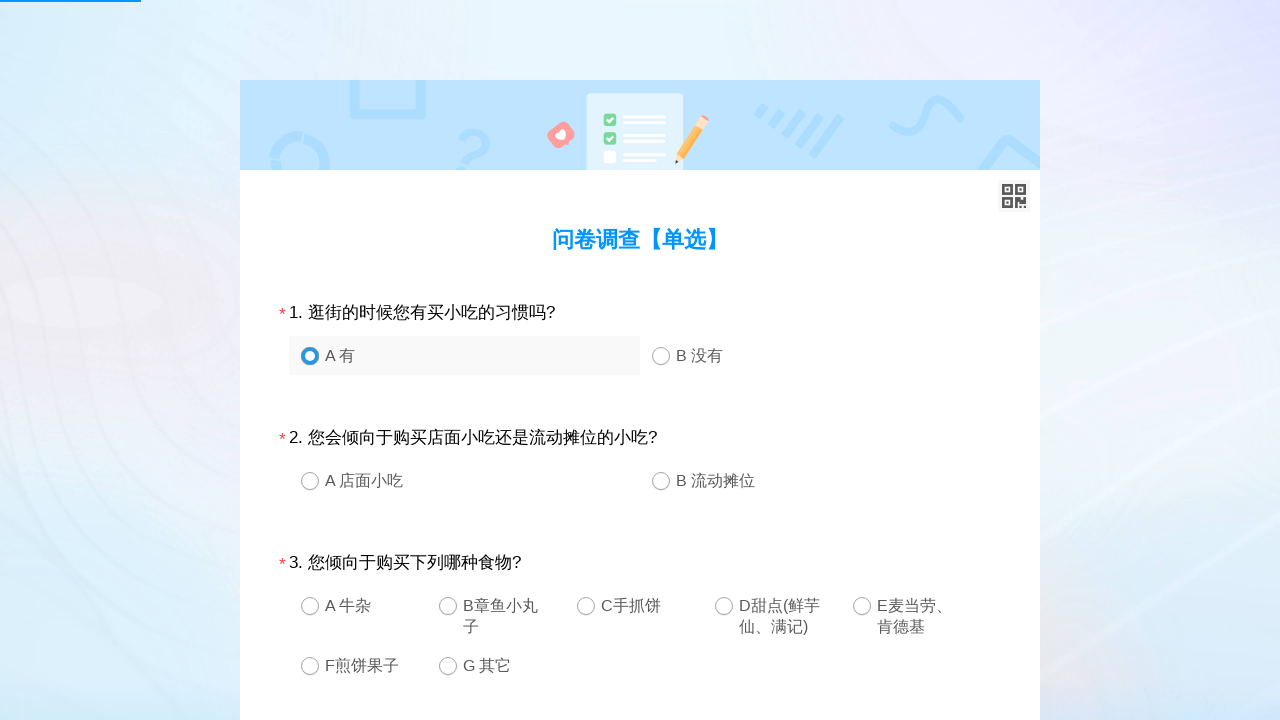

Waited 1 second between radio button selections
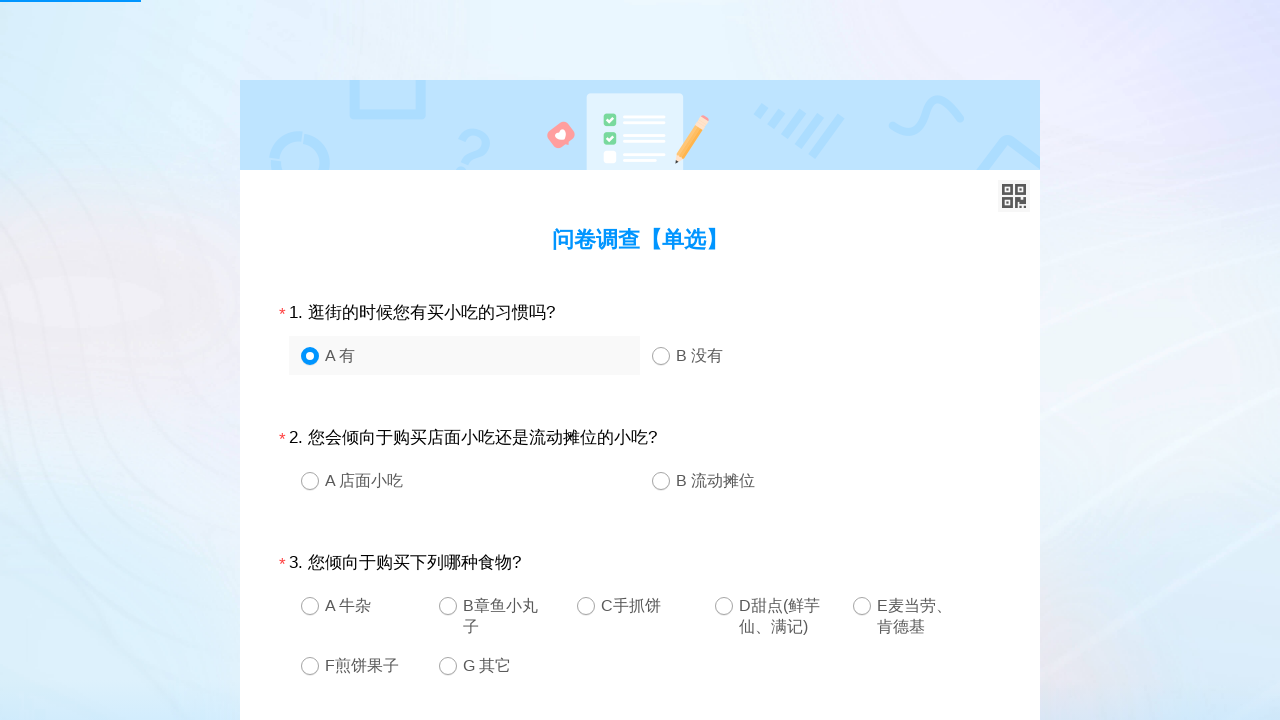

Clicked a radio button answer option at (661, 356) on xpath=//div[@id='divQuestion']/fieldset/div/div/div/span/a >> nth=1
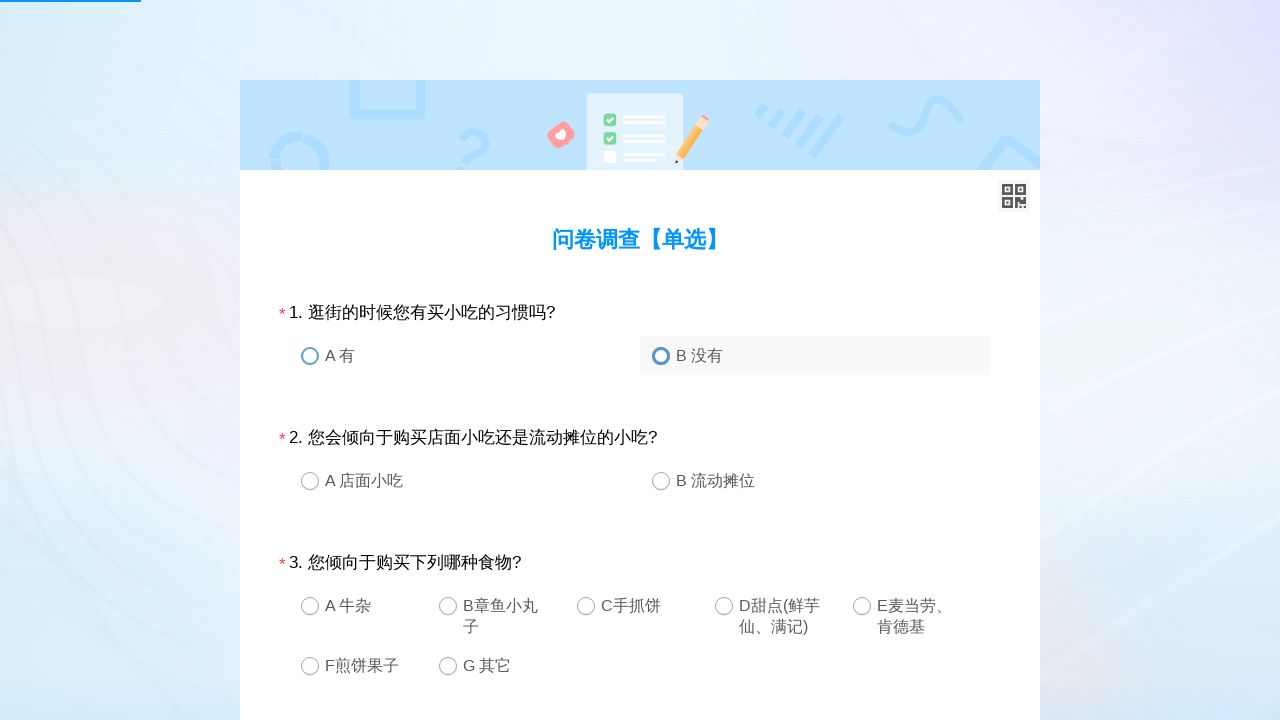

Waited 1 second between radio button selections
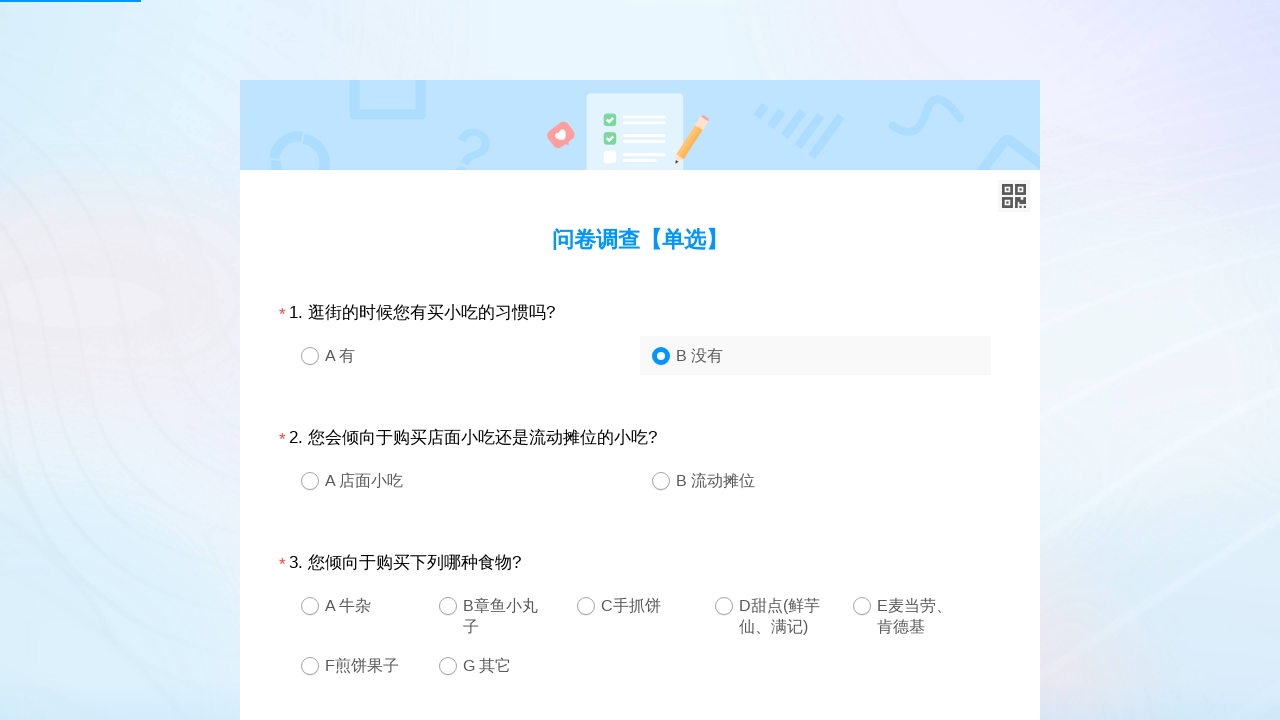

Clicked a radio button answer option at (310, 481) on xpath=//div[@id='divQuestion']/fieldset/div/div/div/span/a >> nth=2
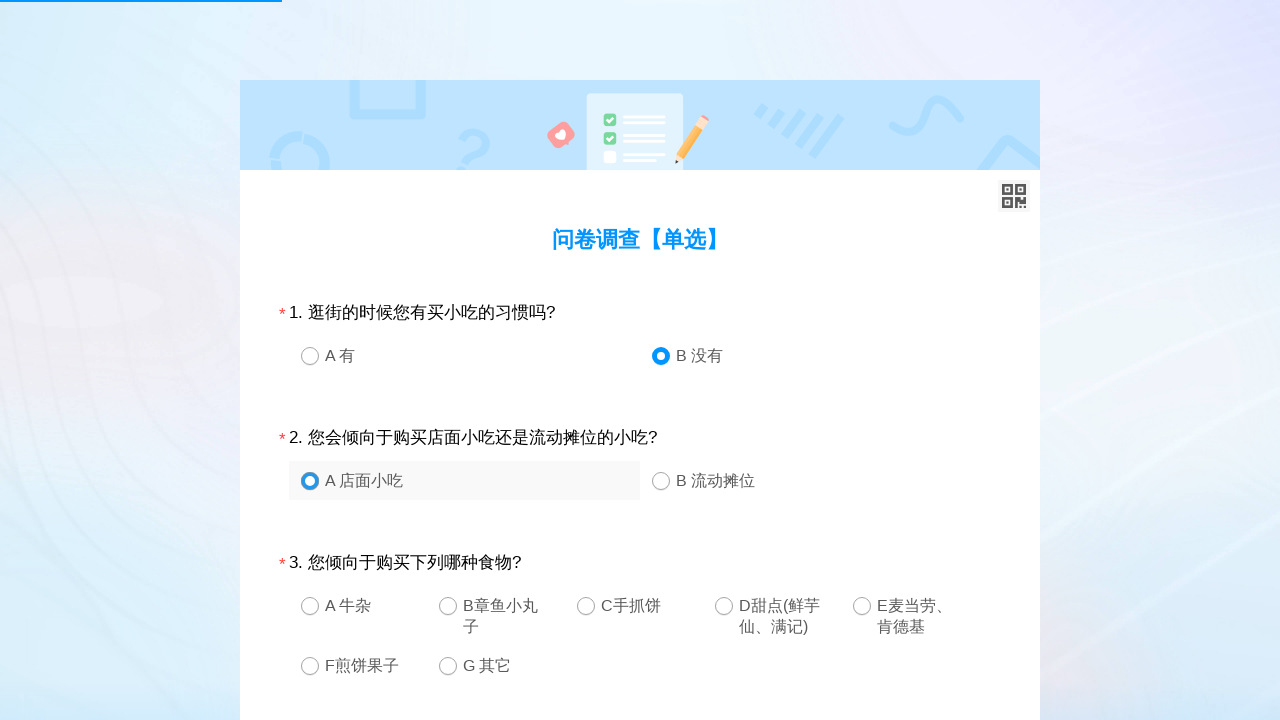

Waited 1 second between radio button selections
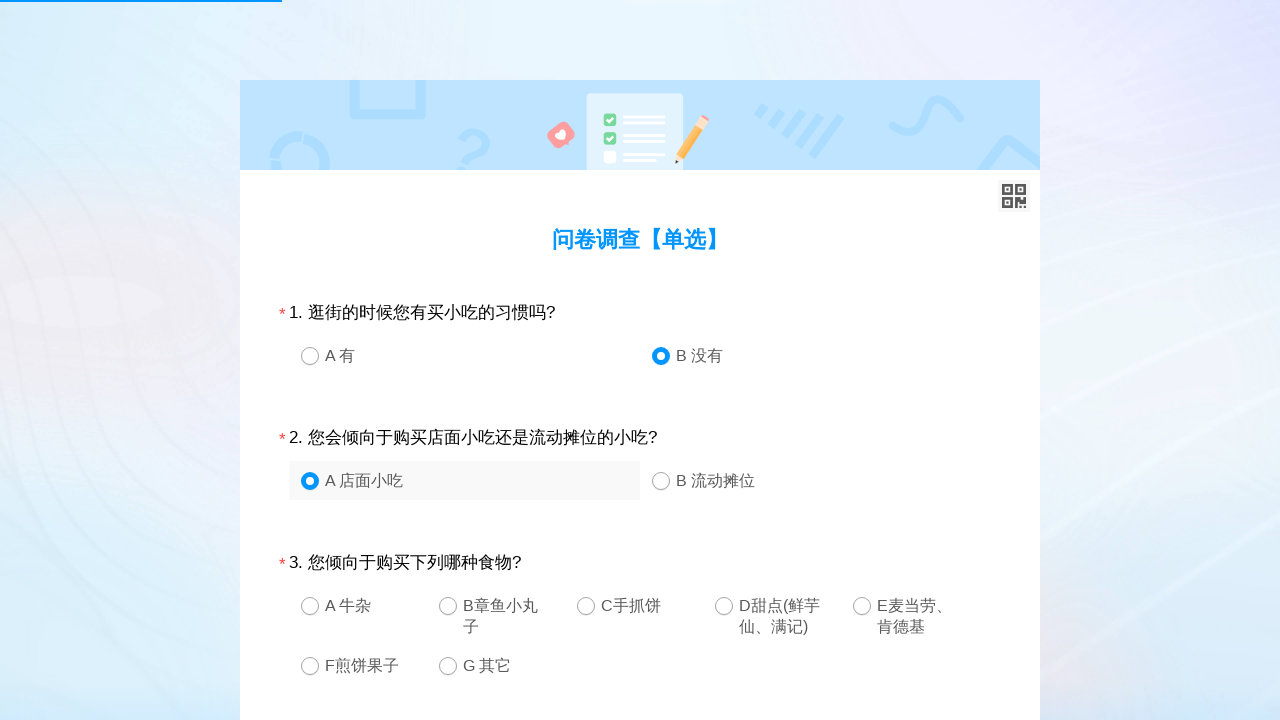

Clicked a radio button answer option at (661, 481) on xpath=//div[@id='divQuestion']/fieldset/div/div/div/span/a >> nth=3
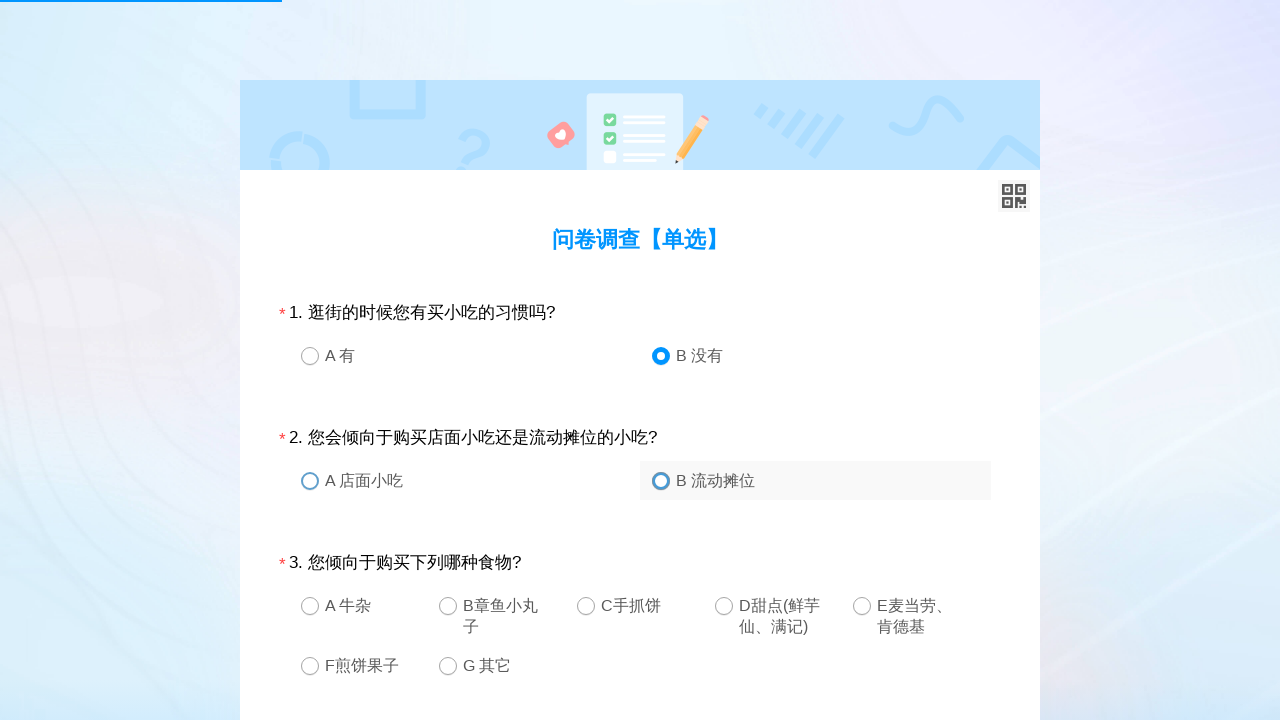

Waited 1 second between radio button selections
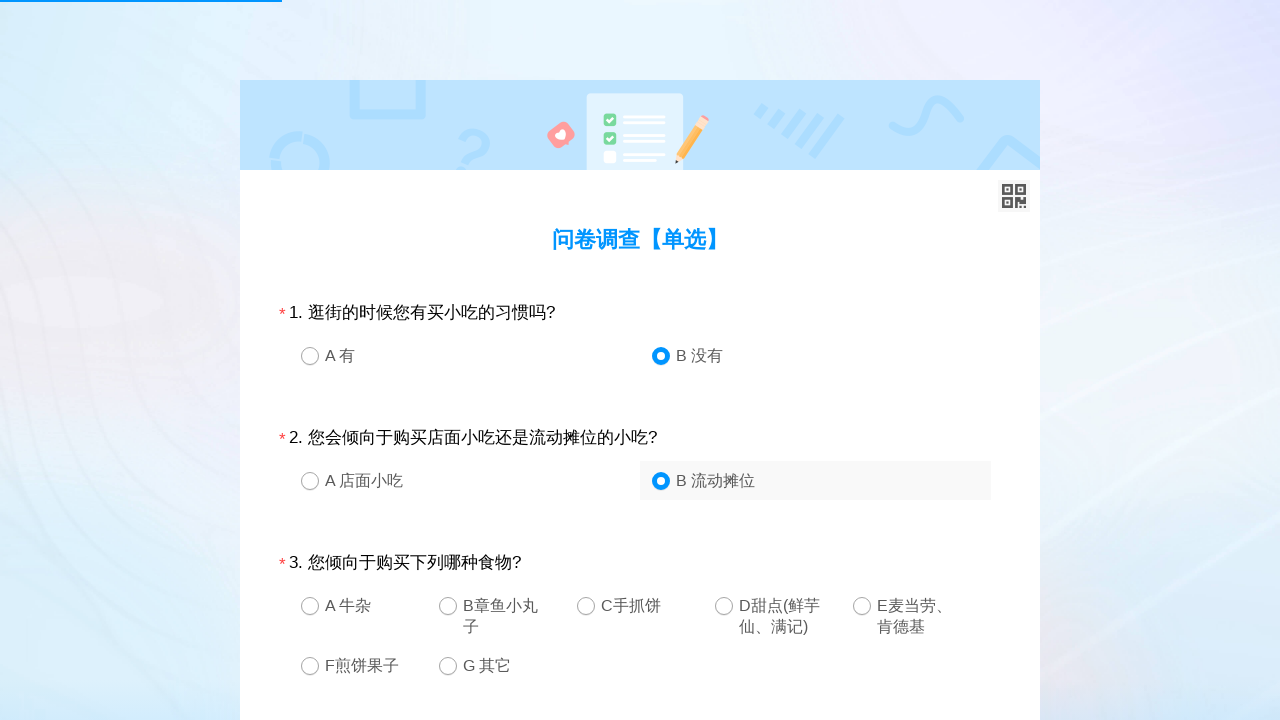

Clicked a radio button answer option at (310, 606) on xpath=//div[@id='divQuestion']/fieldset/div/div/div/span/a >> nth=4
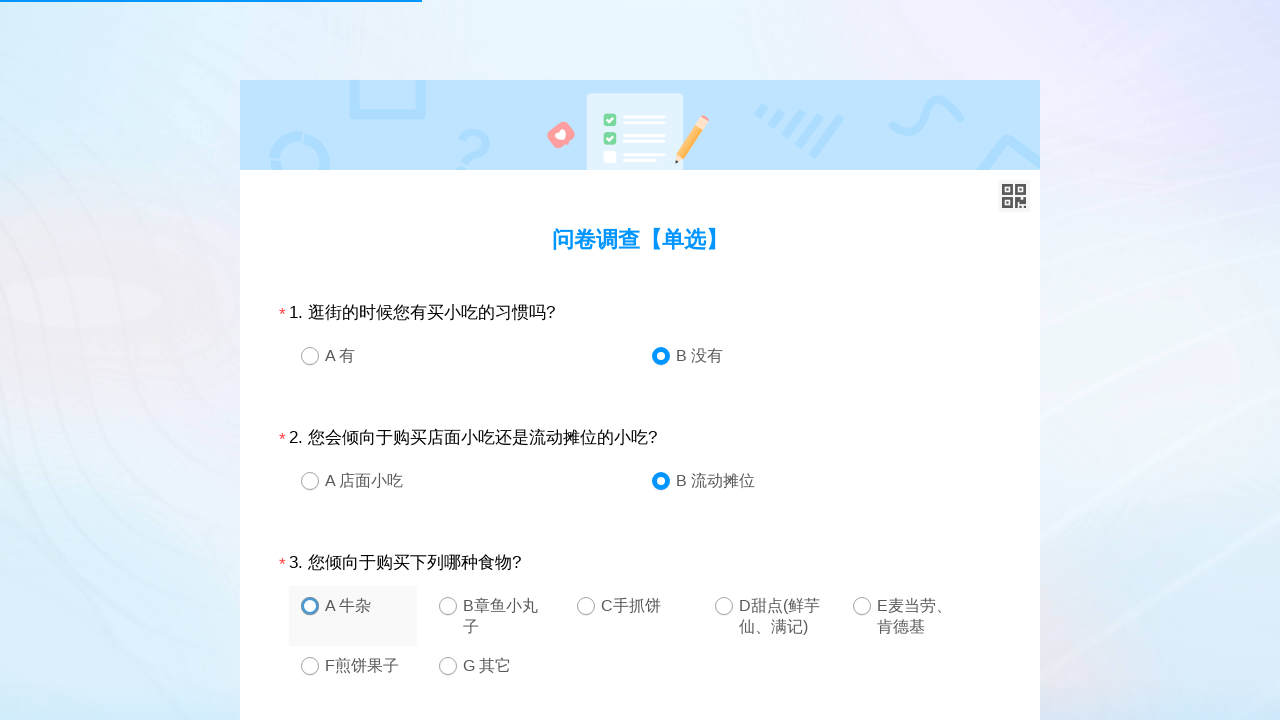

Waited 1 second between radio button selections
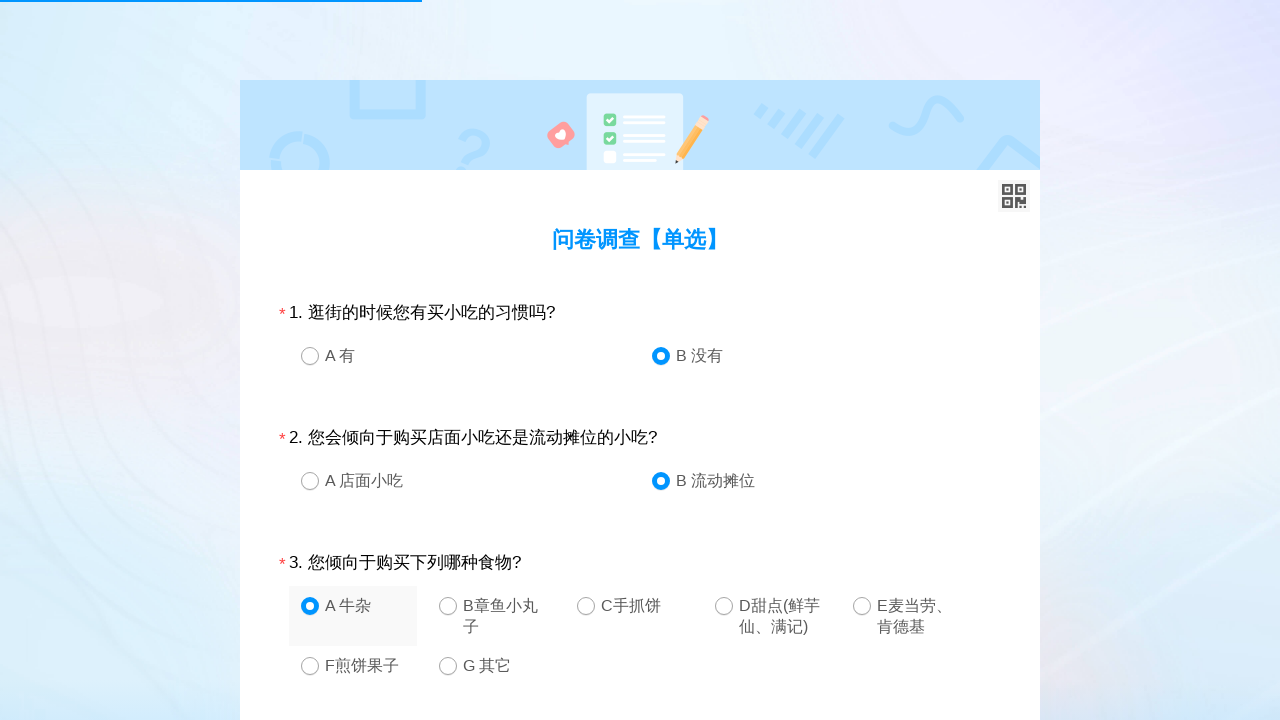

Clicked a radio button answer option at (448, 606) on xpath=//div[@id='divQuestion']/fieldset/div/div/div/span/a >> nth=5
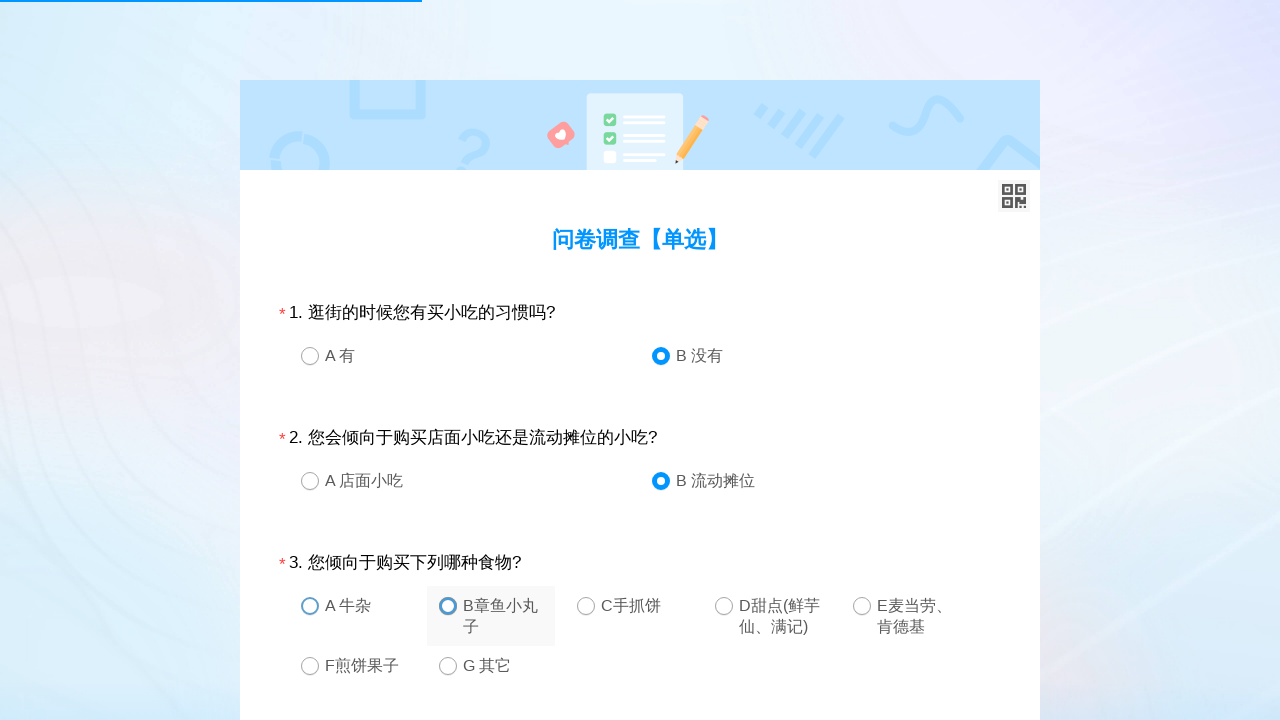

Waited 1 second between radio button selections
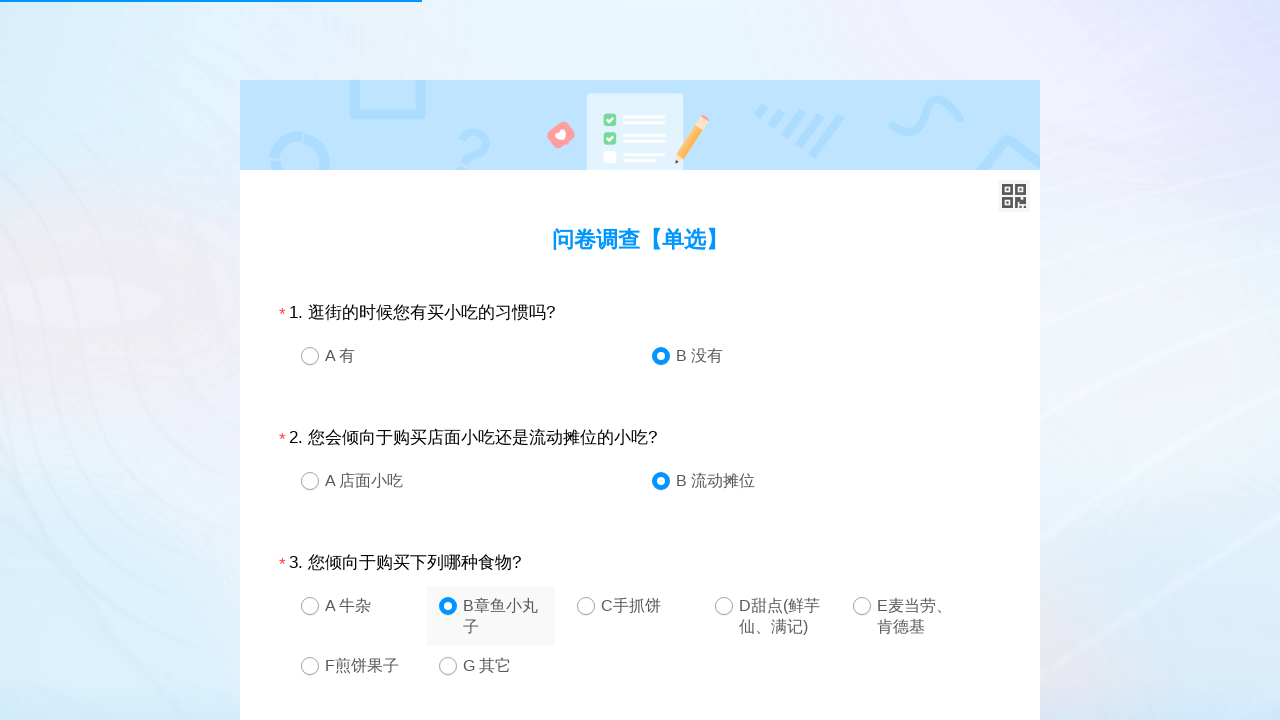

Clicked a radio button answer option at (586, 606) on xpath=//div[@id='divQuestion']/fieldset/div/div/div/span/a >> nth=6
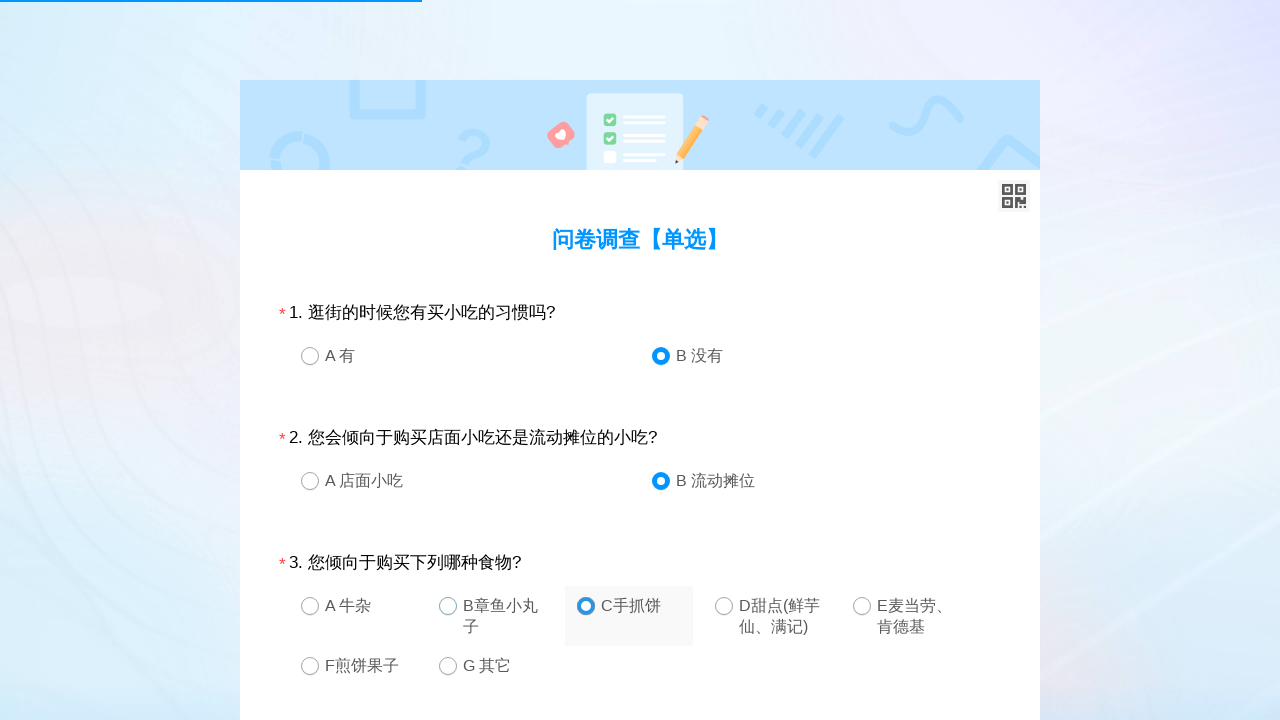

Waited 1 second between radio button selections
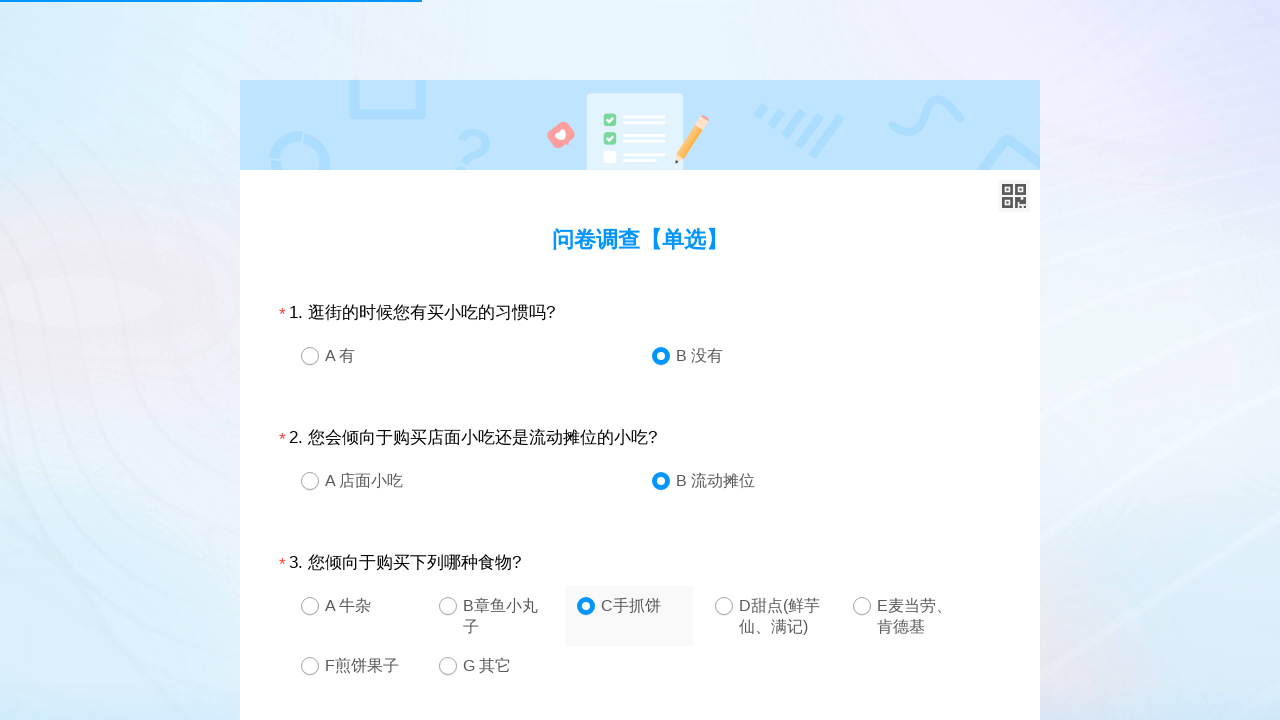

Clicked a radio button answer option at (724, 606) on xpath=//div[@id='divQuestion']/fieldset/div/div/div/span/a >> nth=7
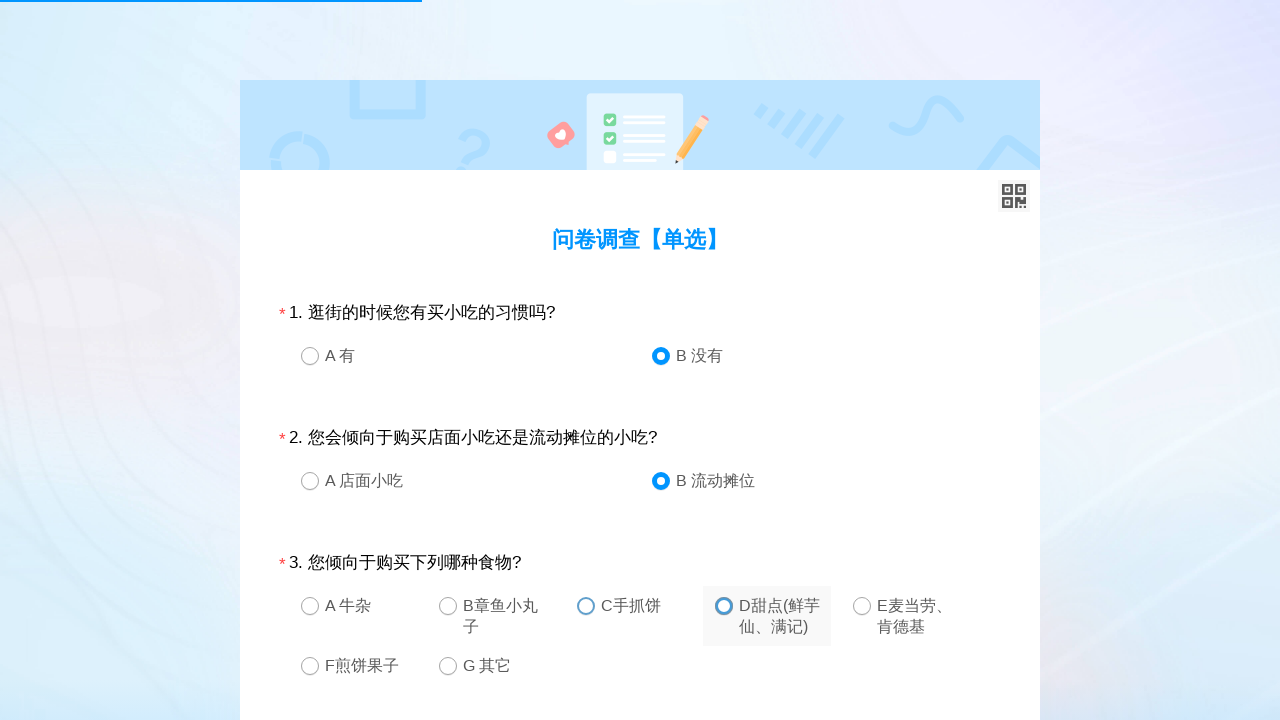

Waited 1 second between radio button selections
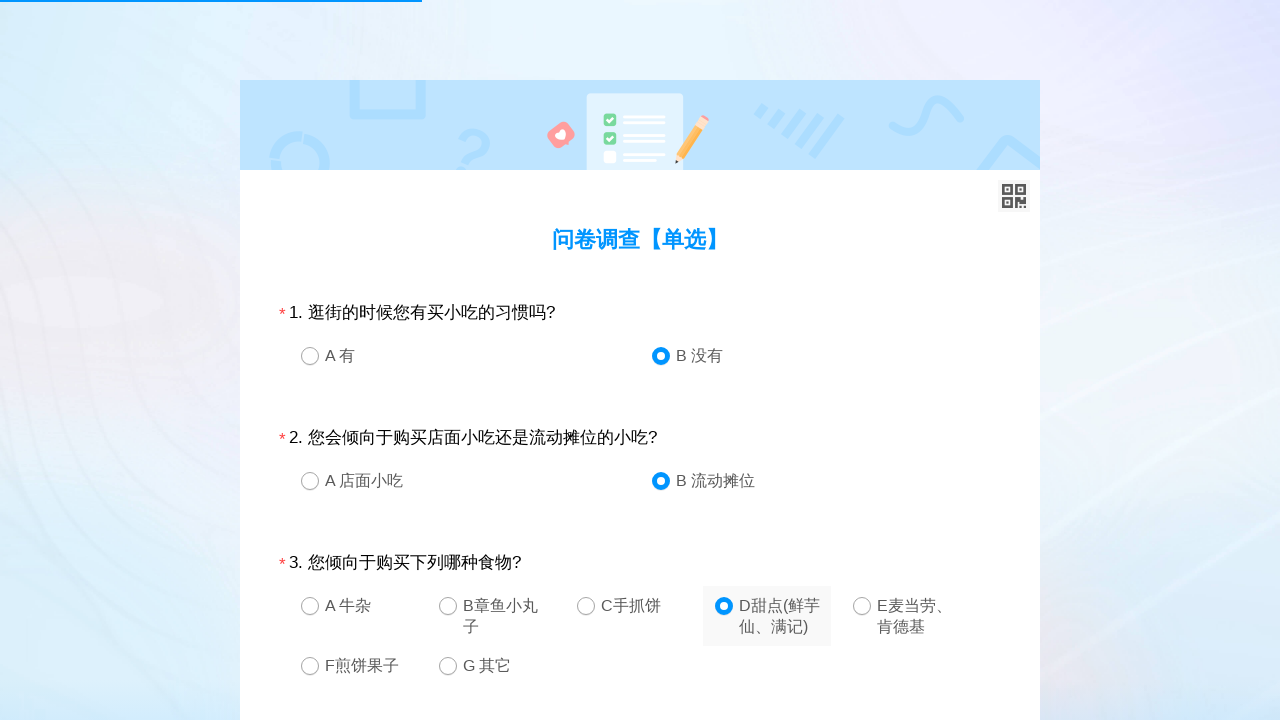

Clicked a radio button answer option at (862, 606) on xpath=//div[@id='divQuestion']/fieldset/div/div/div/span/a >> nth=8
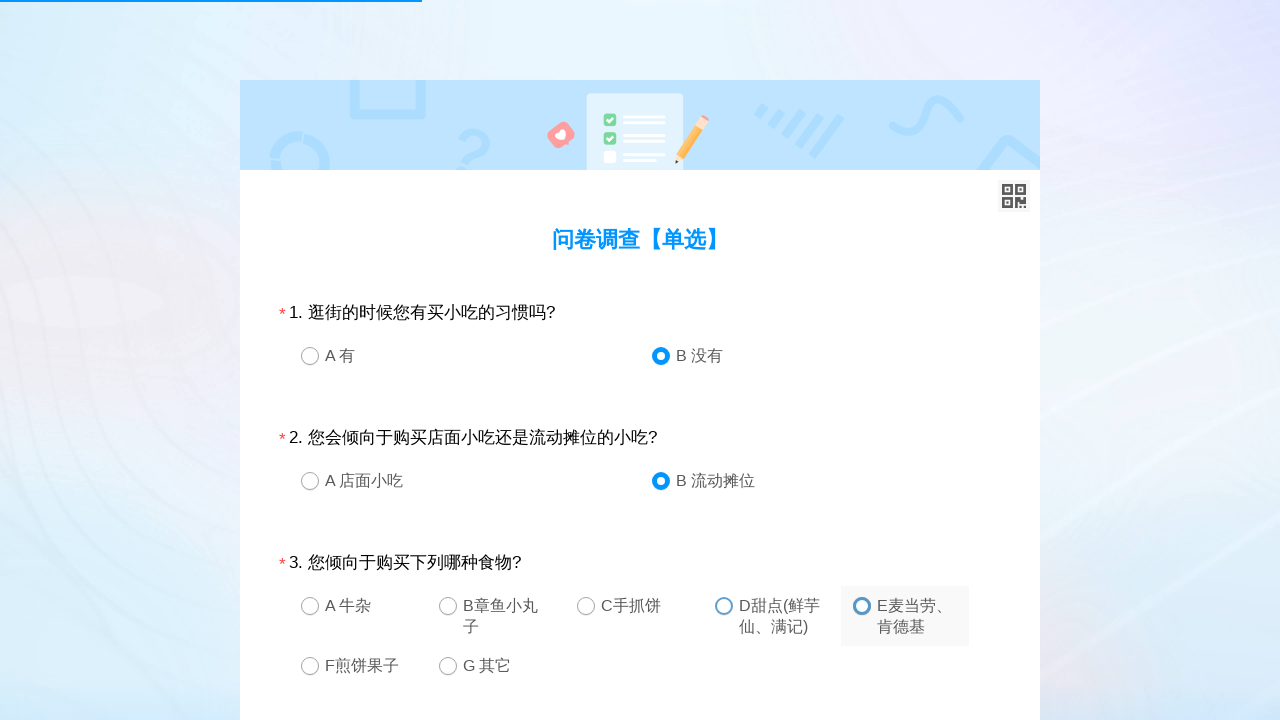

Waited 1 second between radio button selections
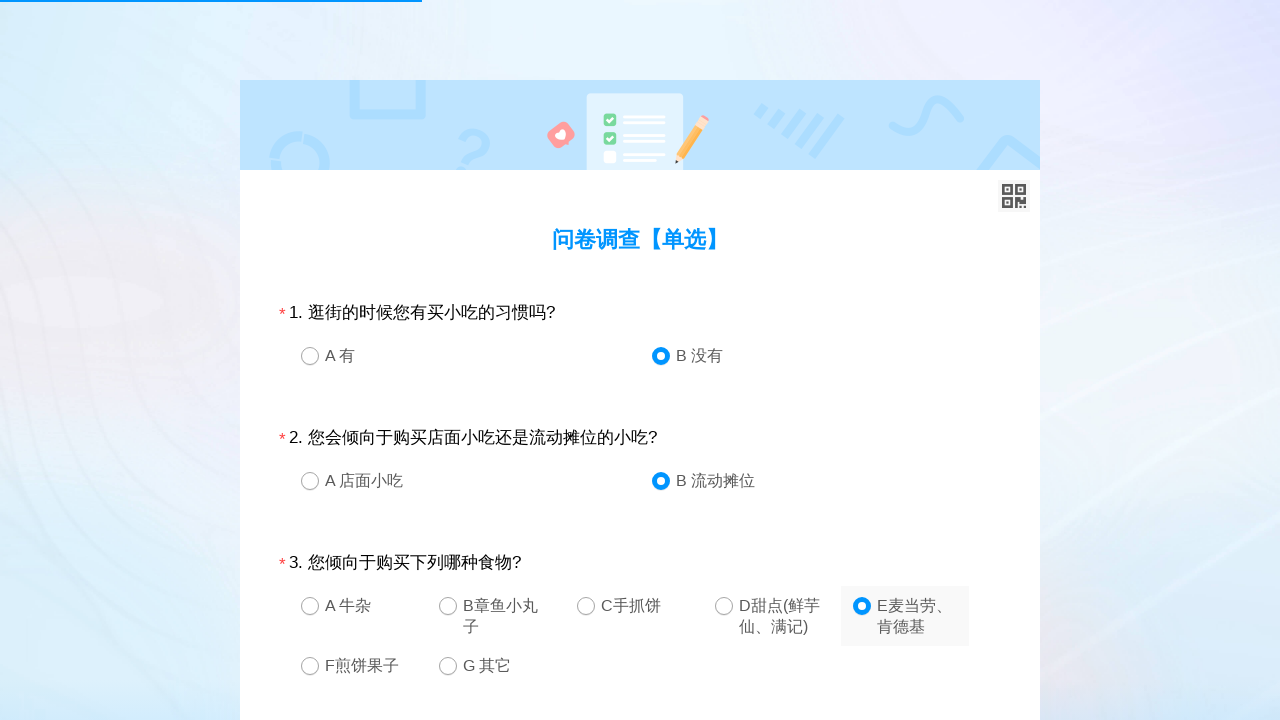

Clicked a radio button answer option at (310, 666) on xpath=//div[@id='divQuestion']/fieldset/div/div/div/span/a >> nth=9
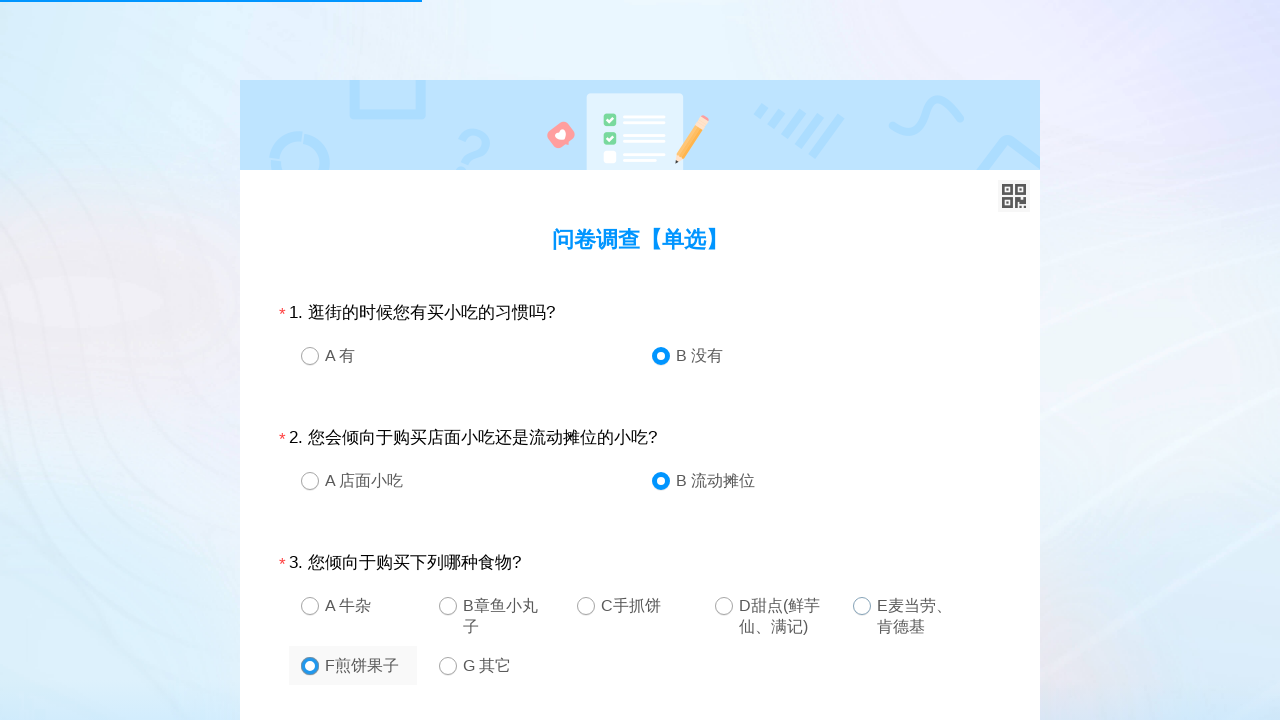

Waited 1 second between radio button selections
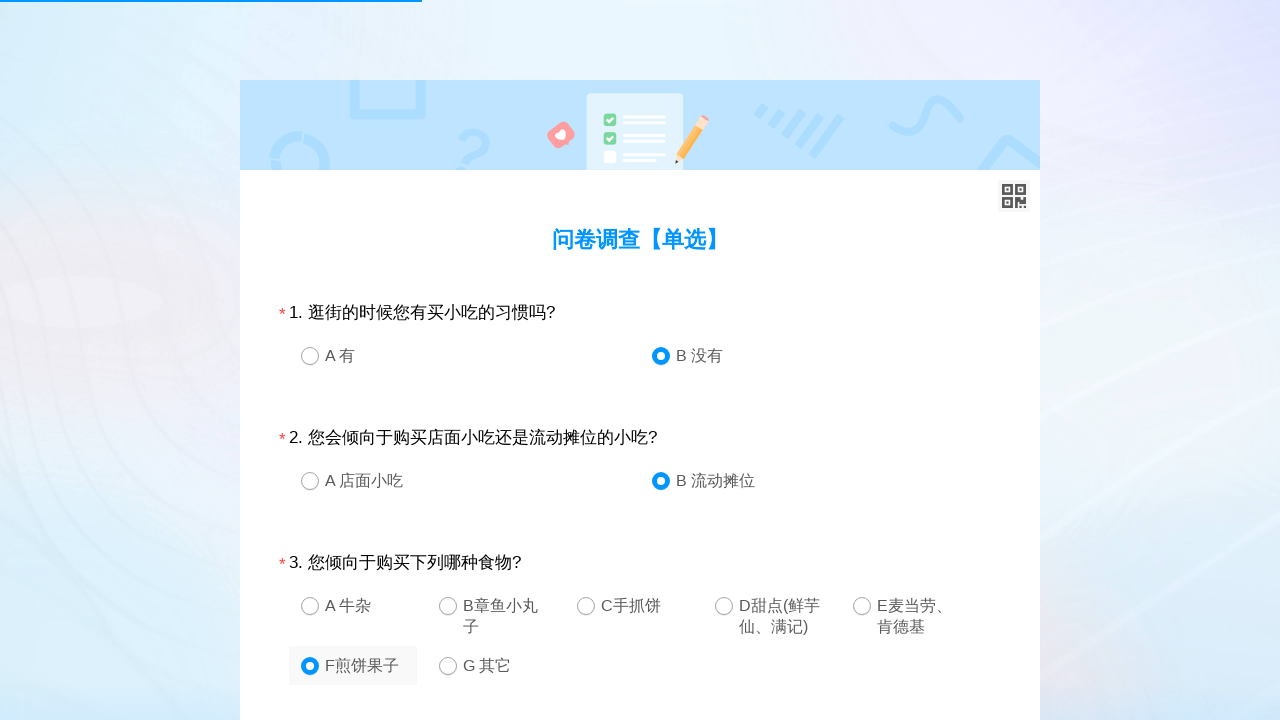

Clicked a radio button answer option at (448, 666) on xpath=//div[@id='divQuestion']/fieldset/div/div/div/span/a >> nth=10
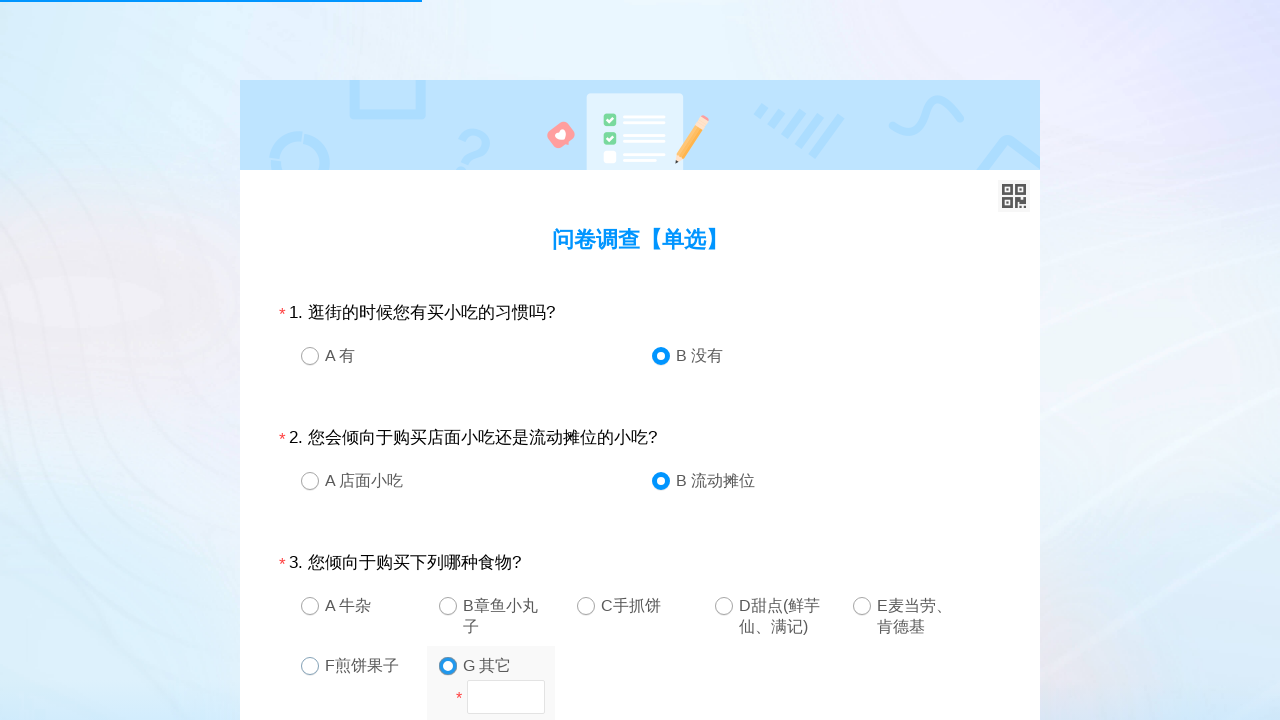

Waited 1 second between radio button selections
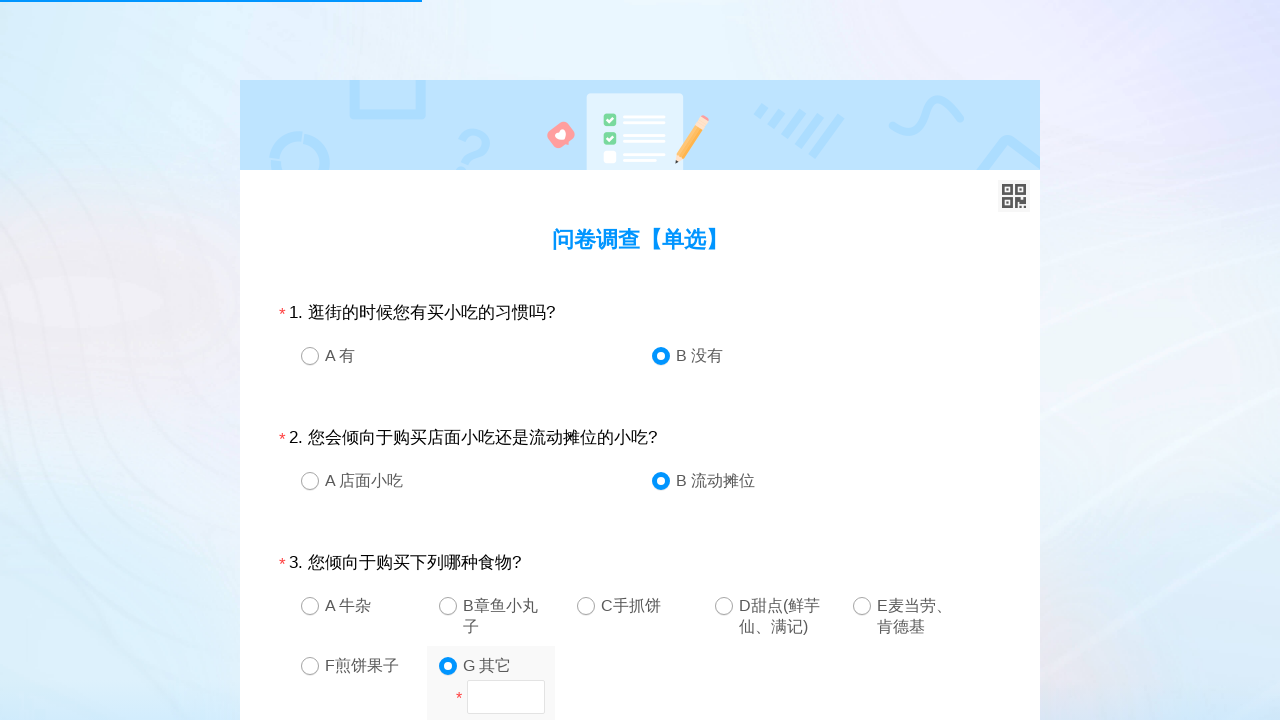

Clicked a radio button answer option at (310, 361) on xpath=//div[@id='divQuestion']/fieldset/div/div/div/span/a >> nth=11
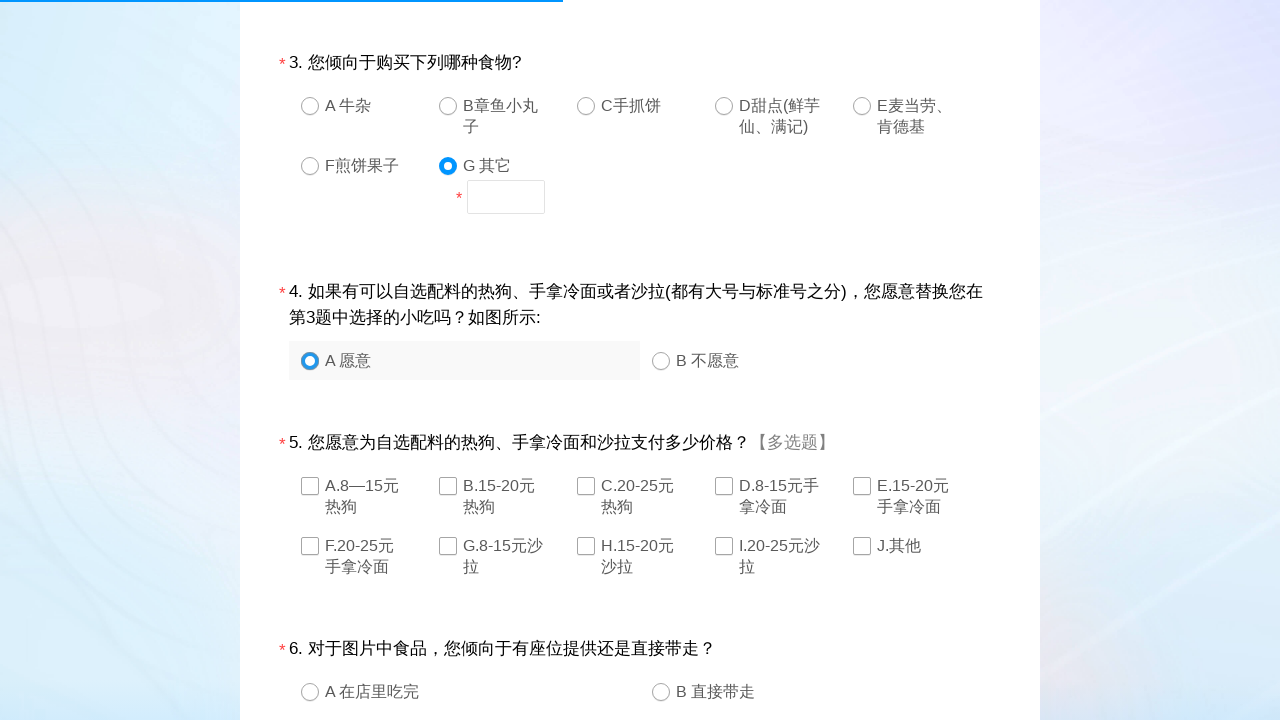

Waited 1 second between radio button selections
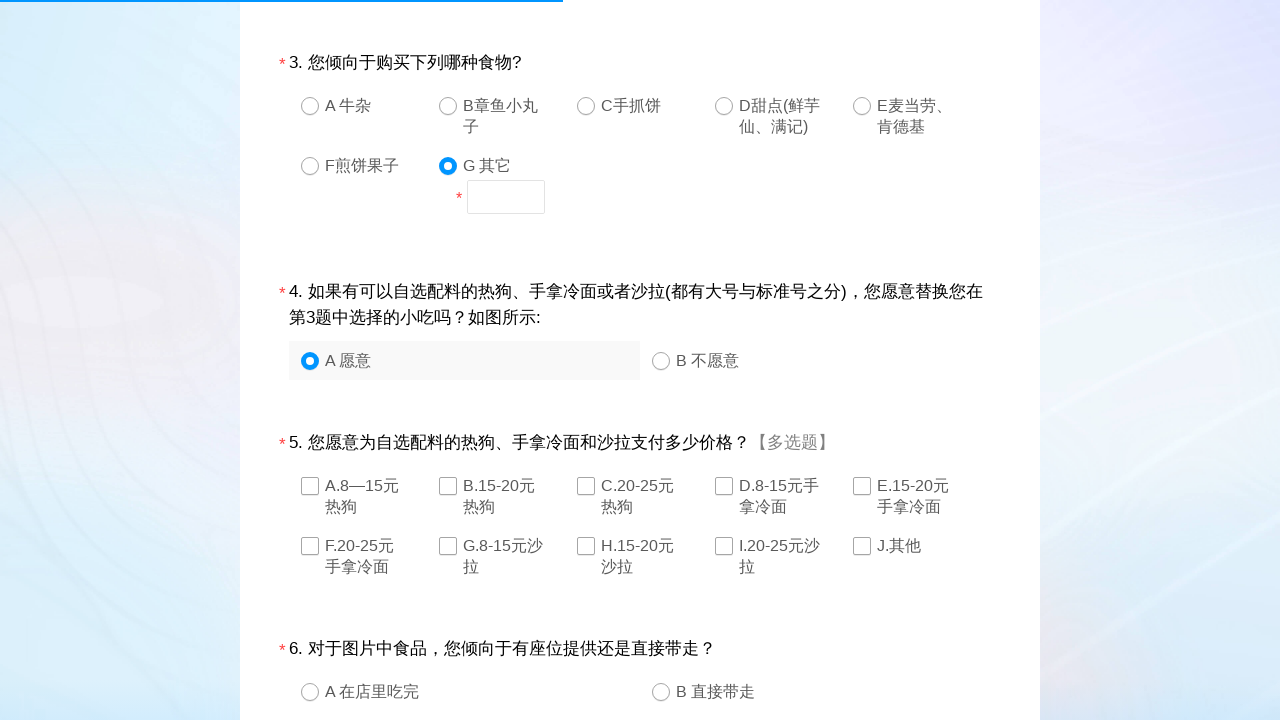

Clicked a radio button answer option at (661, 361) on xpath=//div[@id='divQuestion']/fieldset/div/div/div/span/a >> nth=12
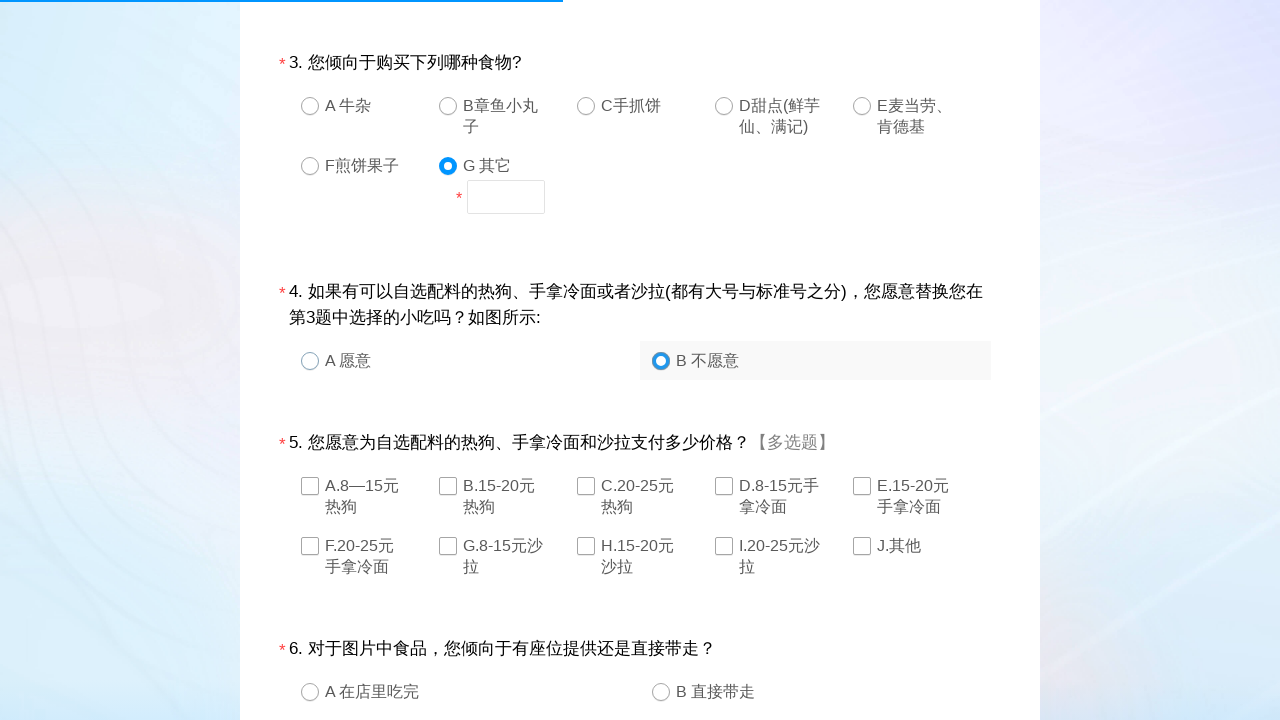

Waited 1 second between radio button selections
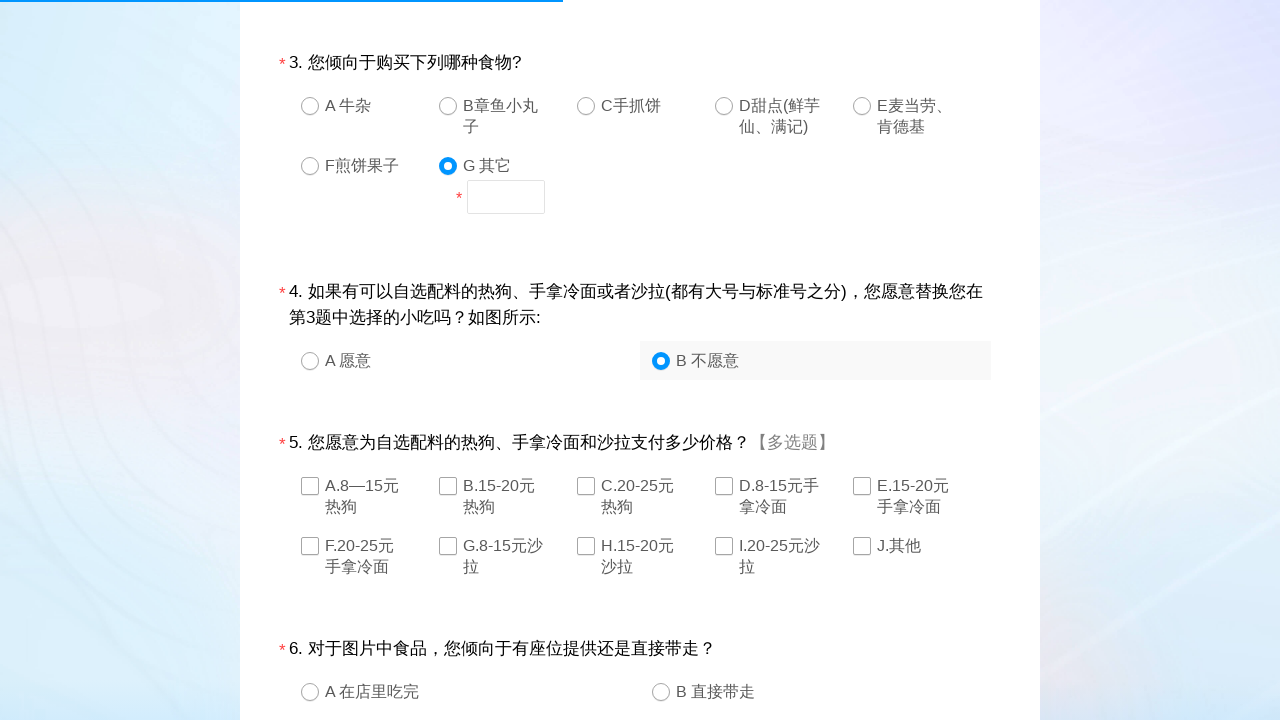

Clicked a radio button answer option at (310, 486) on xpath=//div[@id='divQuestion']/fieldset/div/div/div/span/a >> nth=13
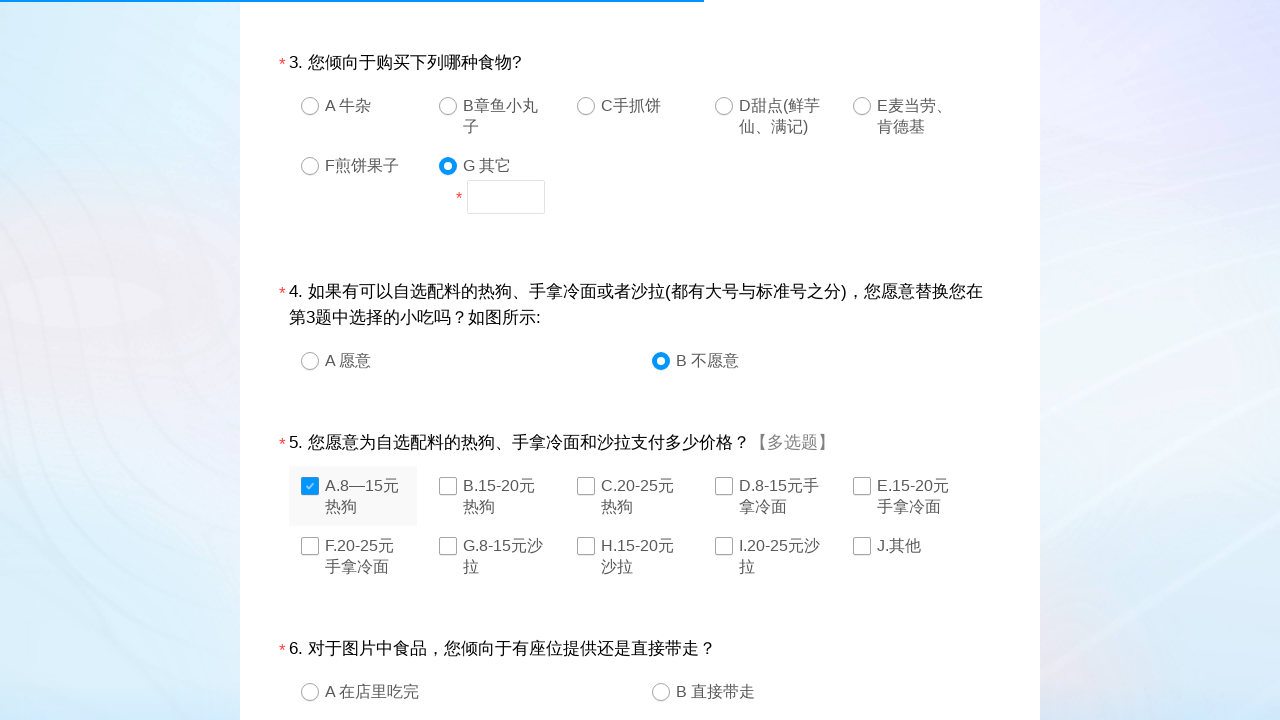

Waited 1 second between radio button selections
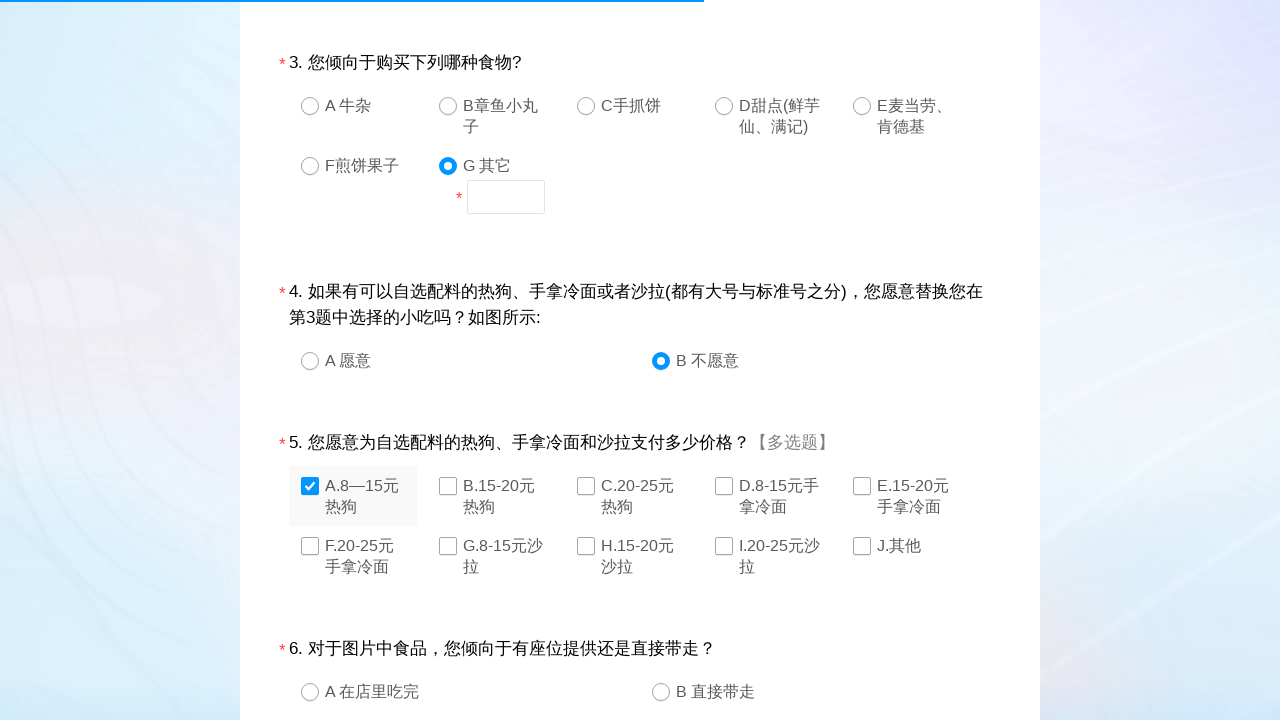

Clicked a radio button answer option at (448, 486) on xpath=//div[@id='divQuestion']/fieldset/div/div/div/span/a >> nth=14
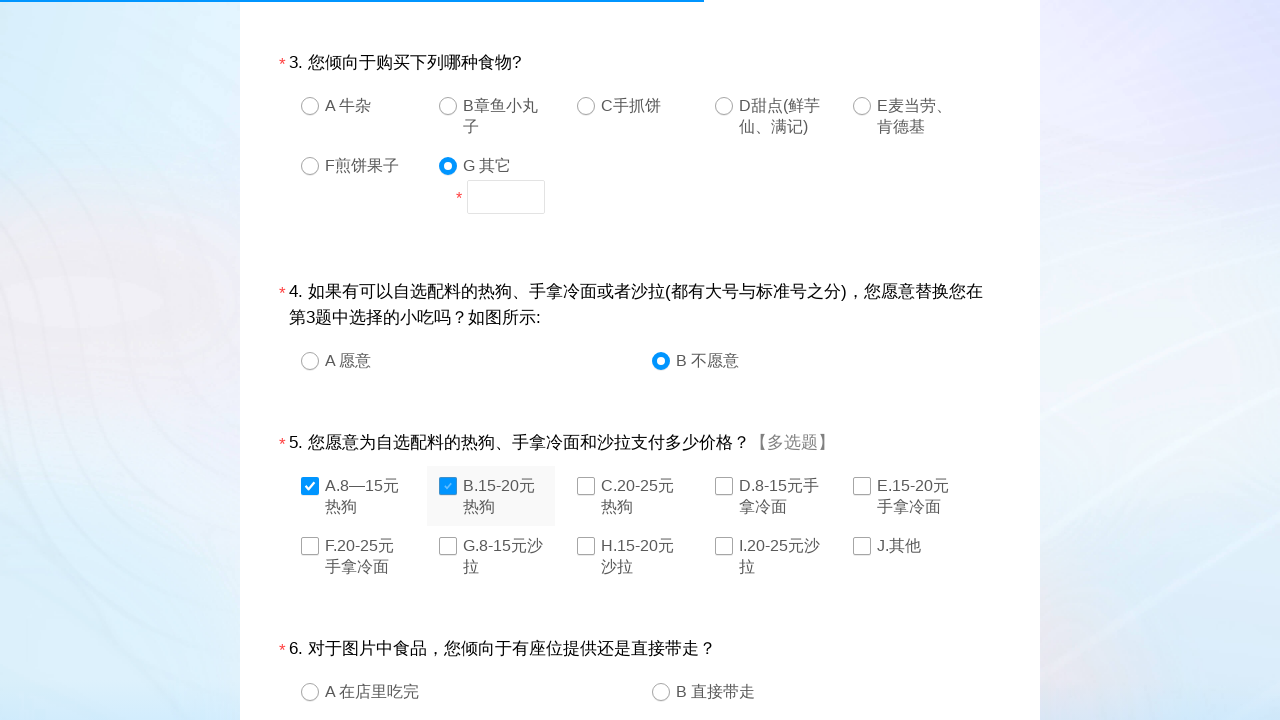

Waited 1 second between radio button selections
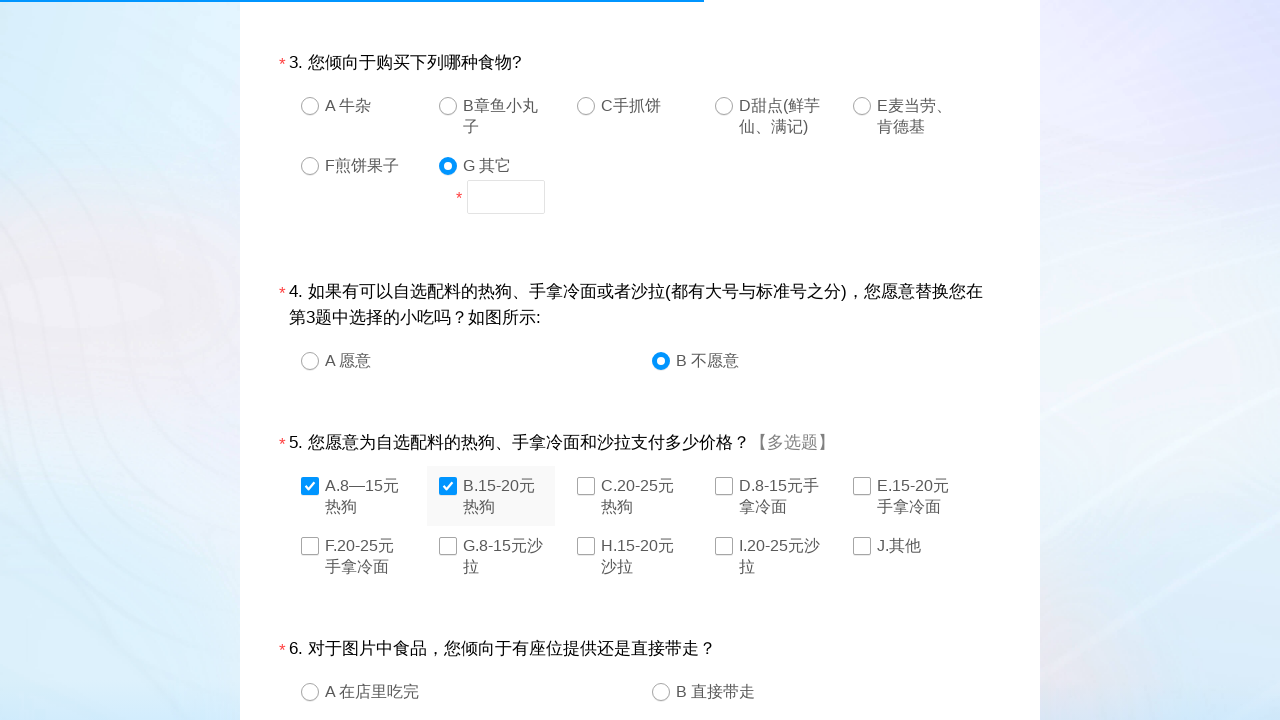

Clicked a radio button answer option at (586, 486) on xpath=//div[@id='divQuestion']/fieldset/div/div/div/span/a >> nth=15
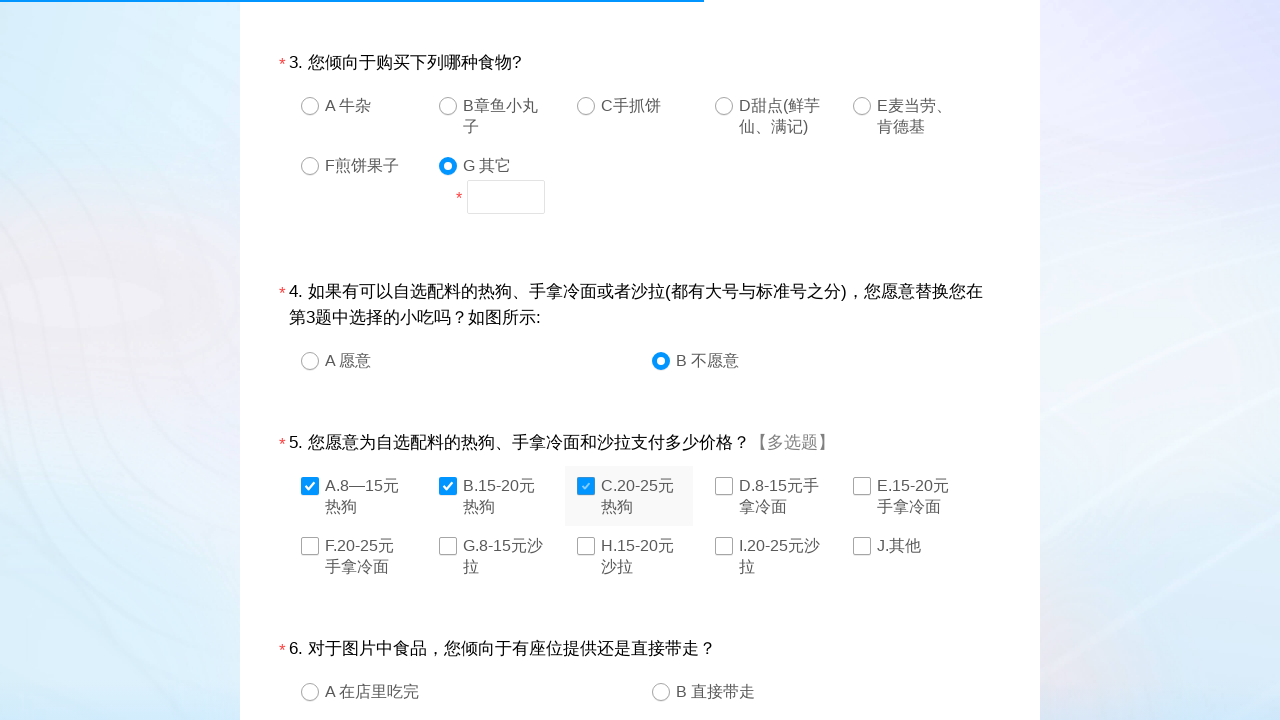

Waited 1 second between radio button selections
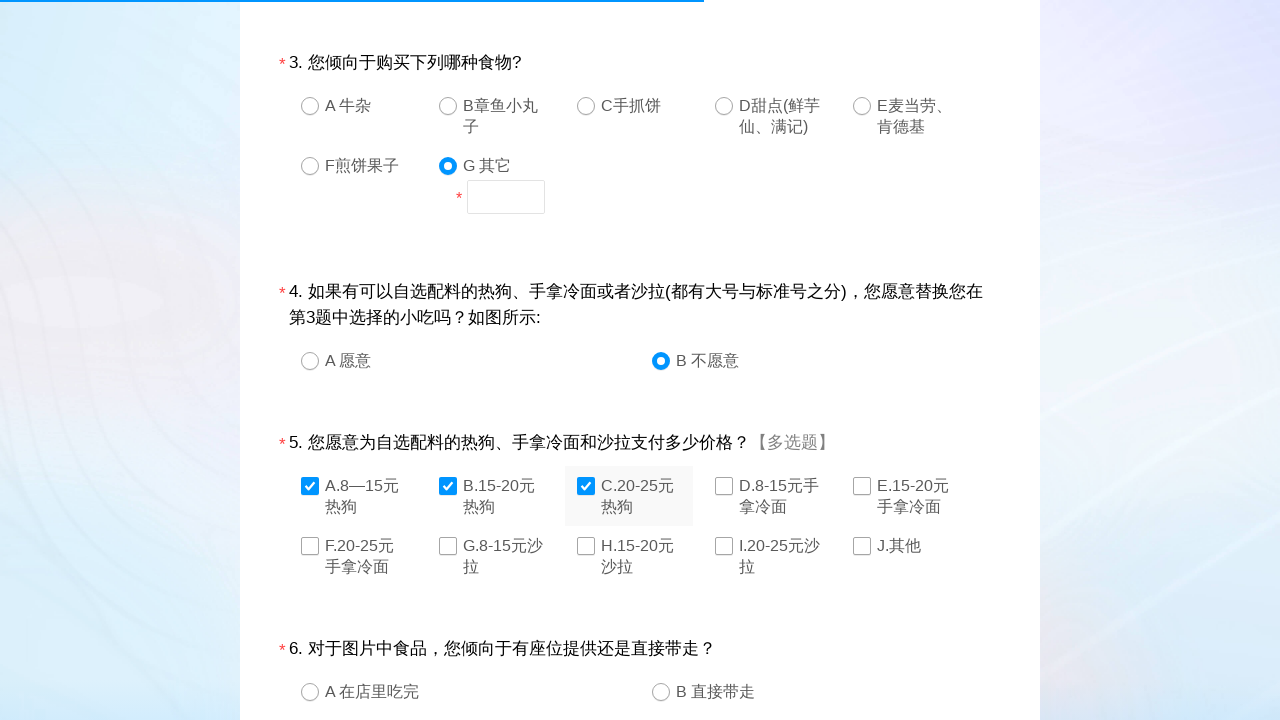

Clicked a radio button answer option at (724, 486) on xpath=//div[@id='divQuestion']/fieldset/div/div/div/span/a >> nth=16
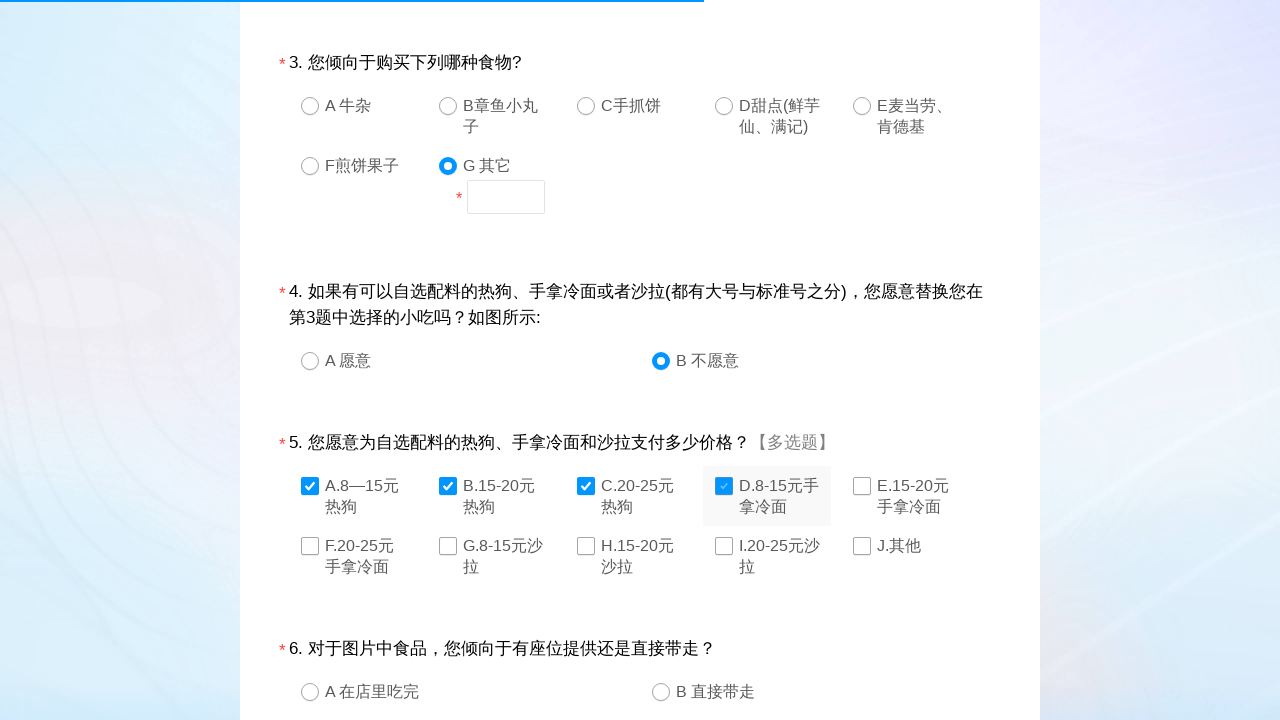

Waited 1 second between radio button selections
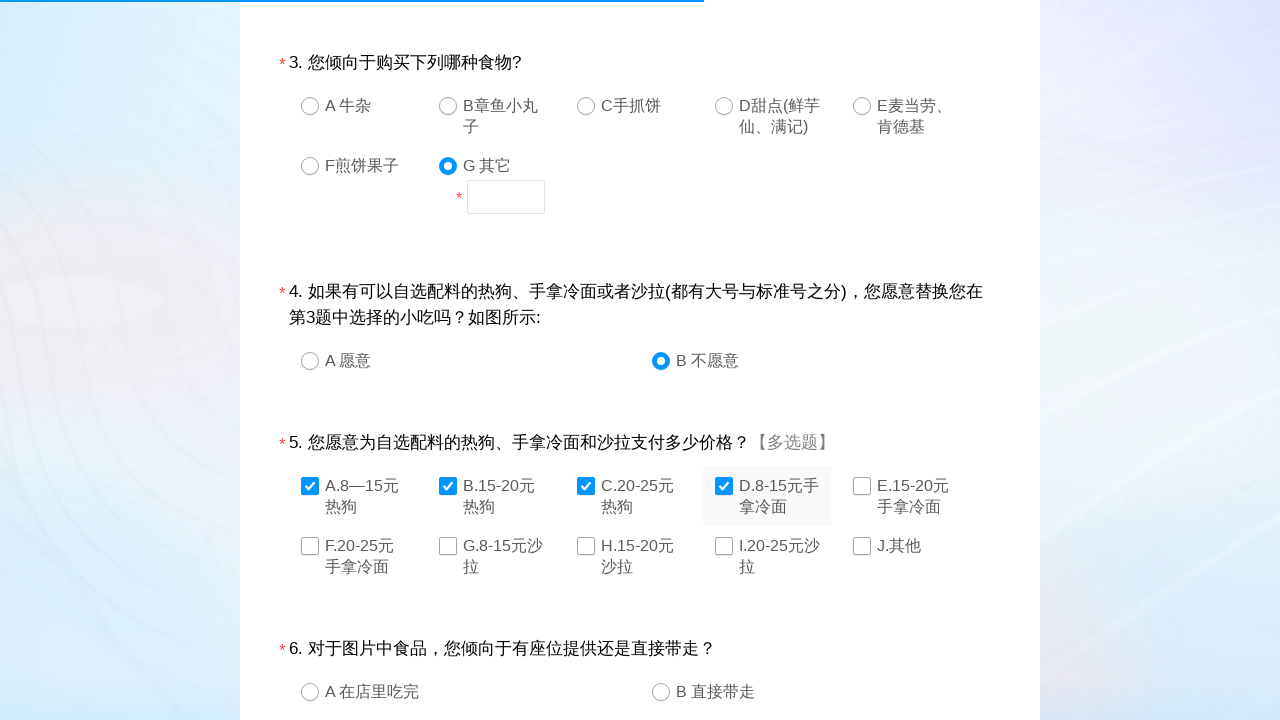

Clicked a radio button answer option at (862, 486) on xpath=//div[@id='divQuestion']/fieldset/div/div/div/span/a >> nth=17
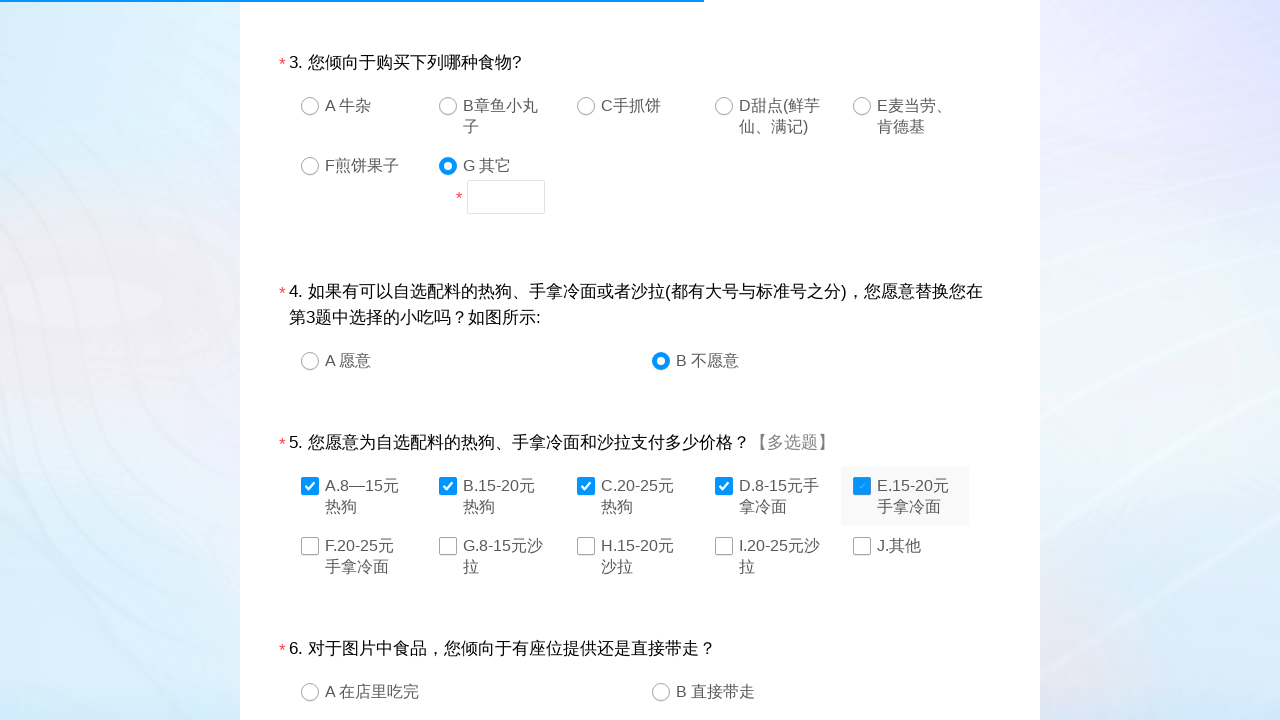

Waited 1 second between radio button selections
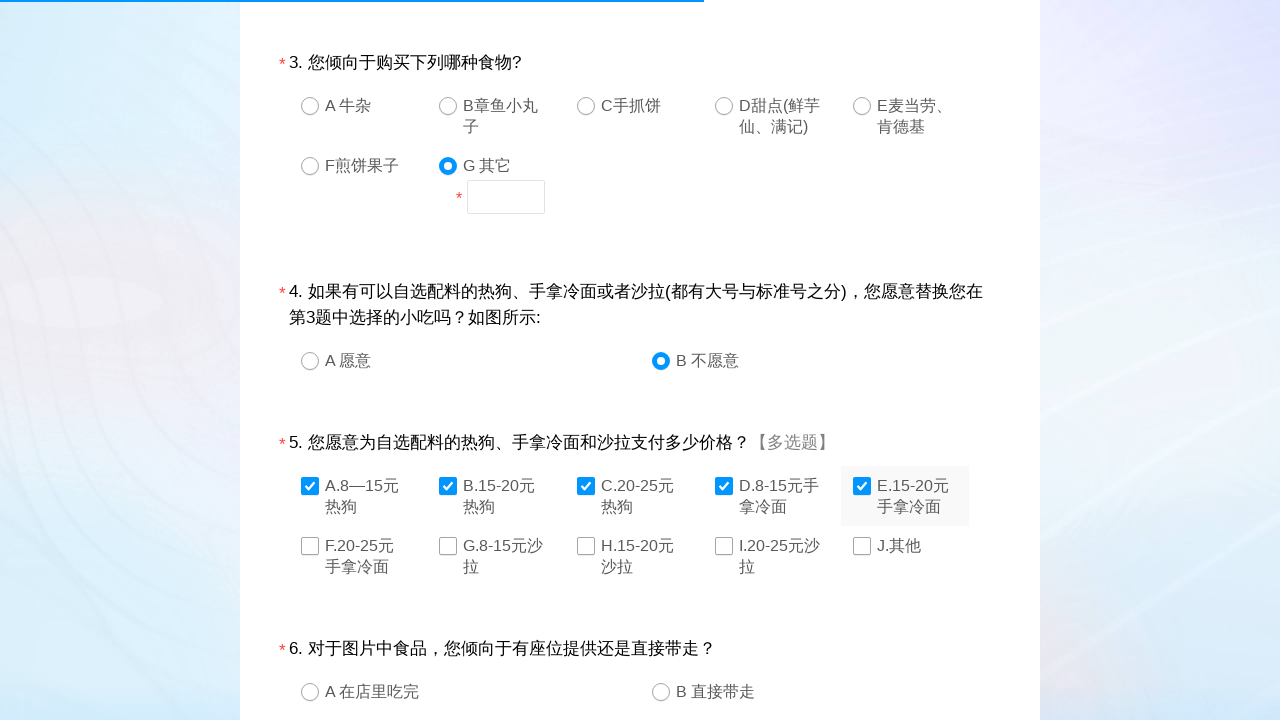

Clicked a radio button answer option at (310, 546) on xpath=//div[@id='divQuestion']/fieldset/div/div/div/span/a >> nth=18
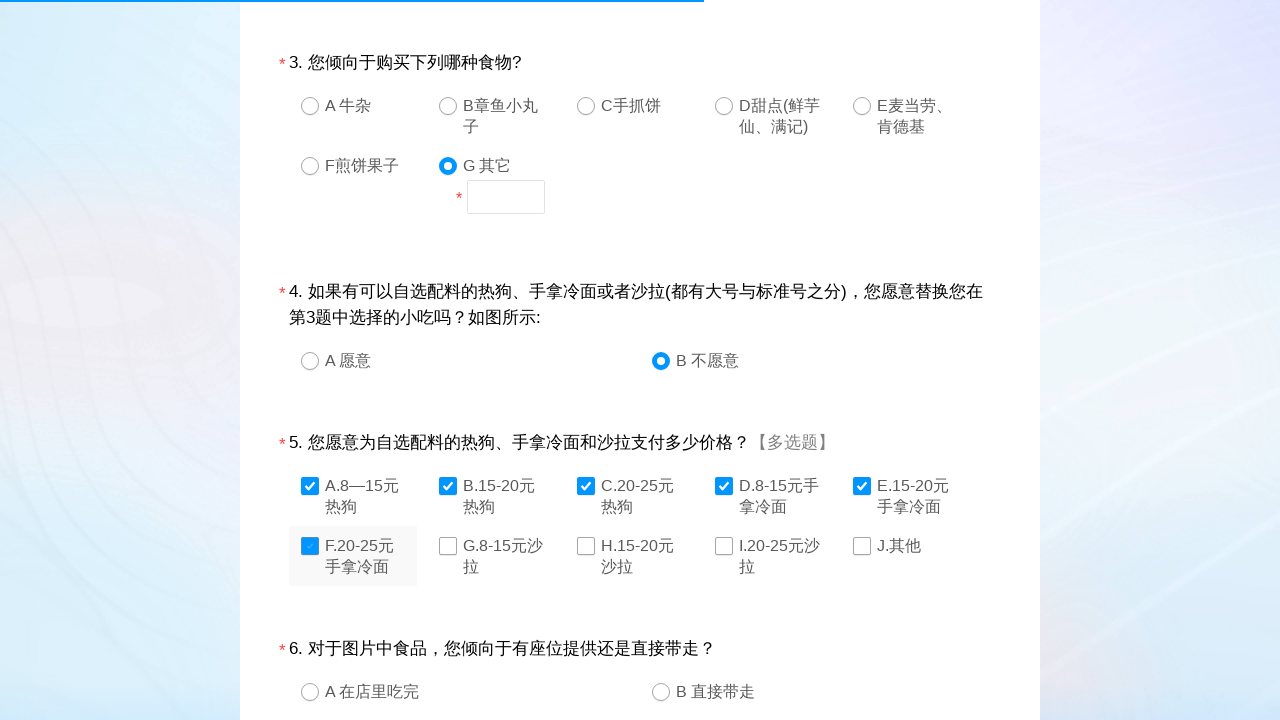

Waited 1 second between radio button selections
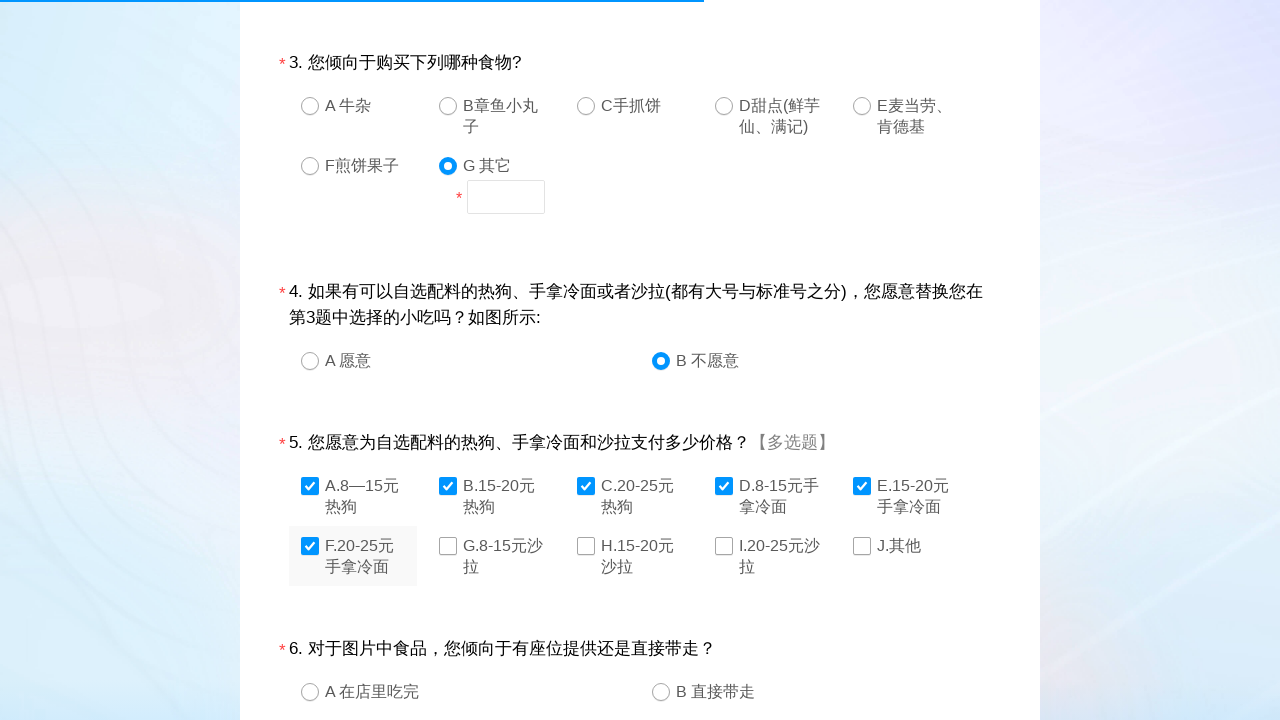

Clicked a radio button answer option at (448, 546) on xpath=//div[@id='divQuestion']/fieldset/div/div/div/span/a >> nth=19
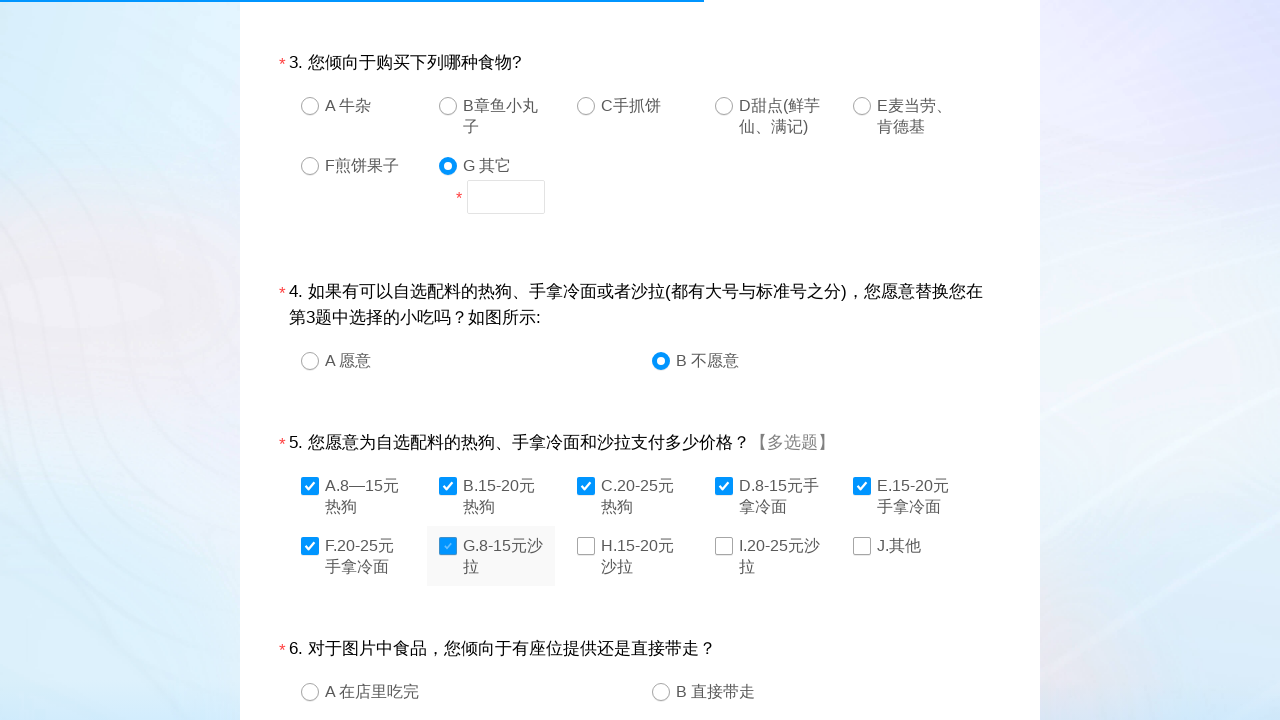

Waited 1 second between radio button selections
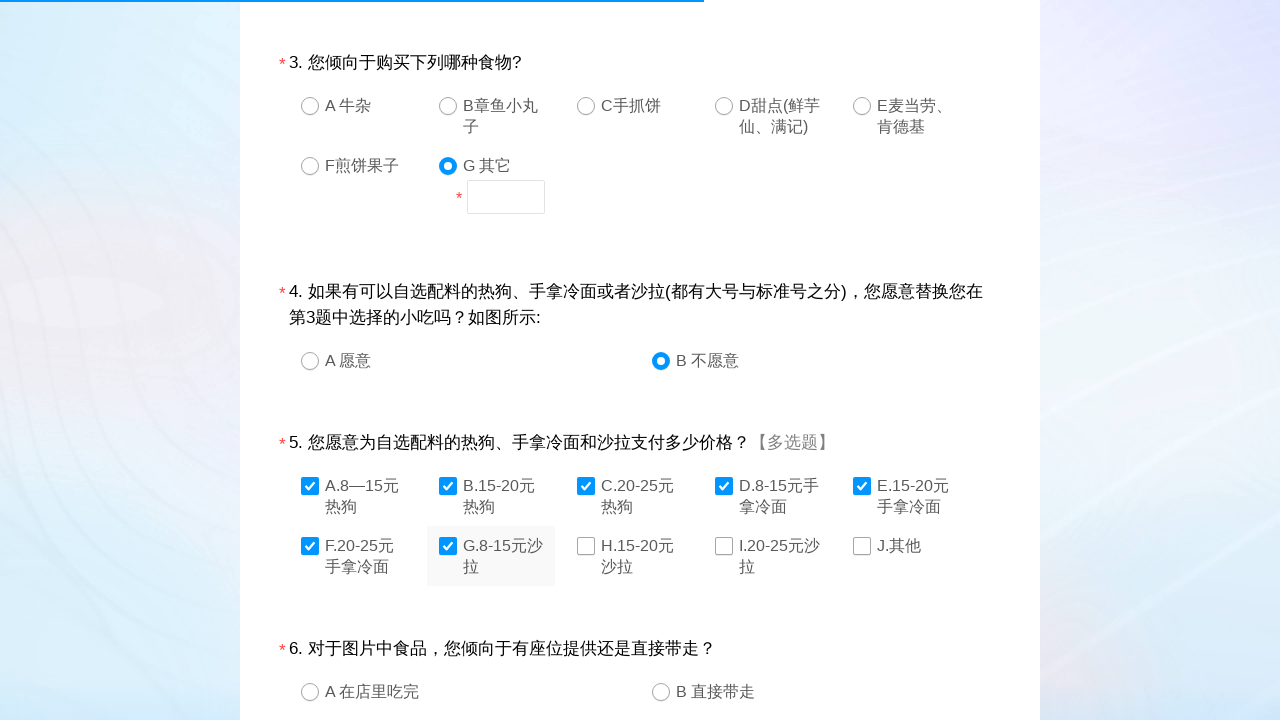

Clicked a radio button answer option at (586, 546) on xpath=//div[@id='divQuestion']/fieldset/div/div/div/span/a >> nth=20
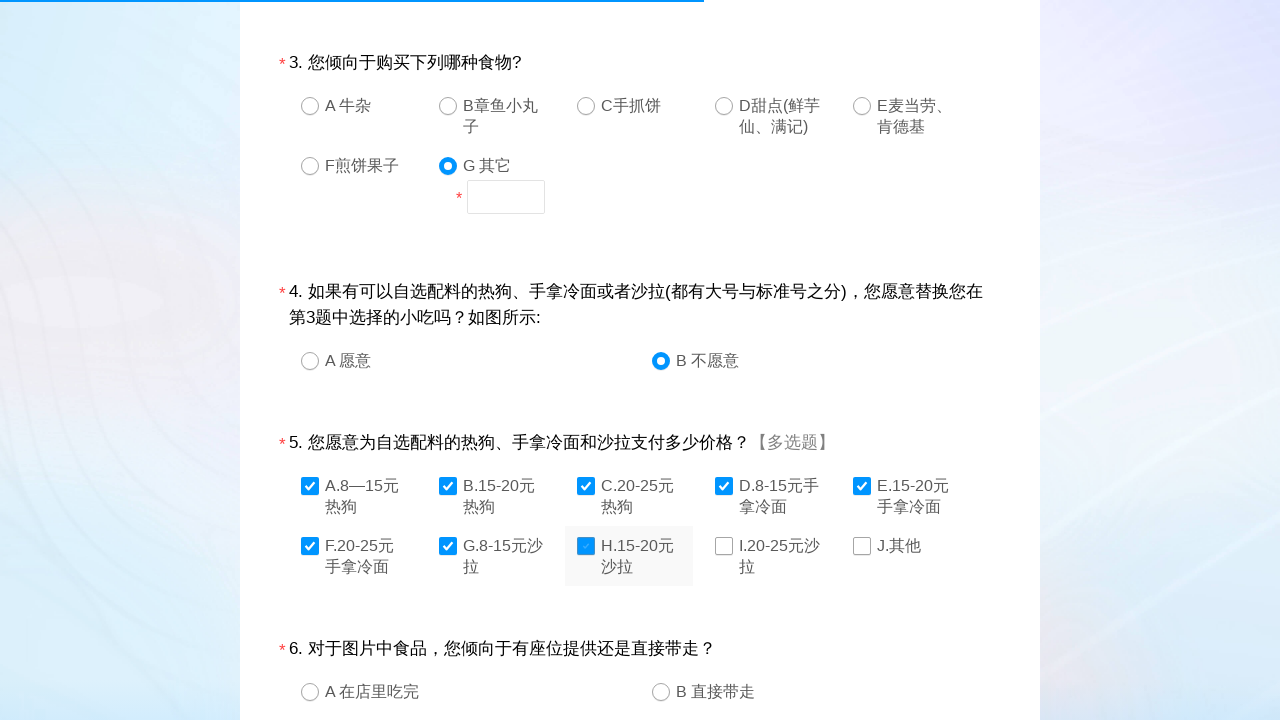

Waited 1 second between radio button selections
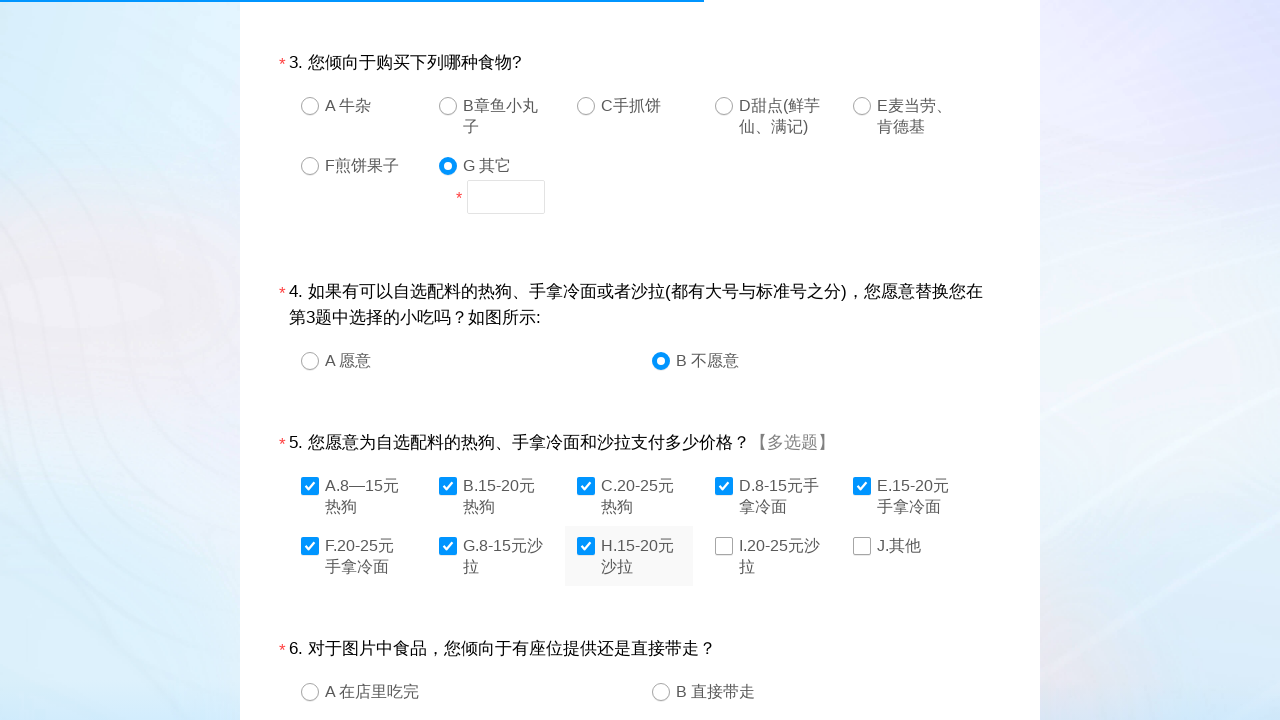

Clicked a radio button answer option at (724, 546) on xpath=//div[@id='divQuestion']/fieldset/div/div/div/span/a >> nth=21
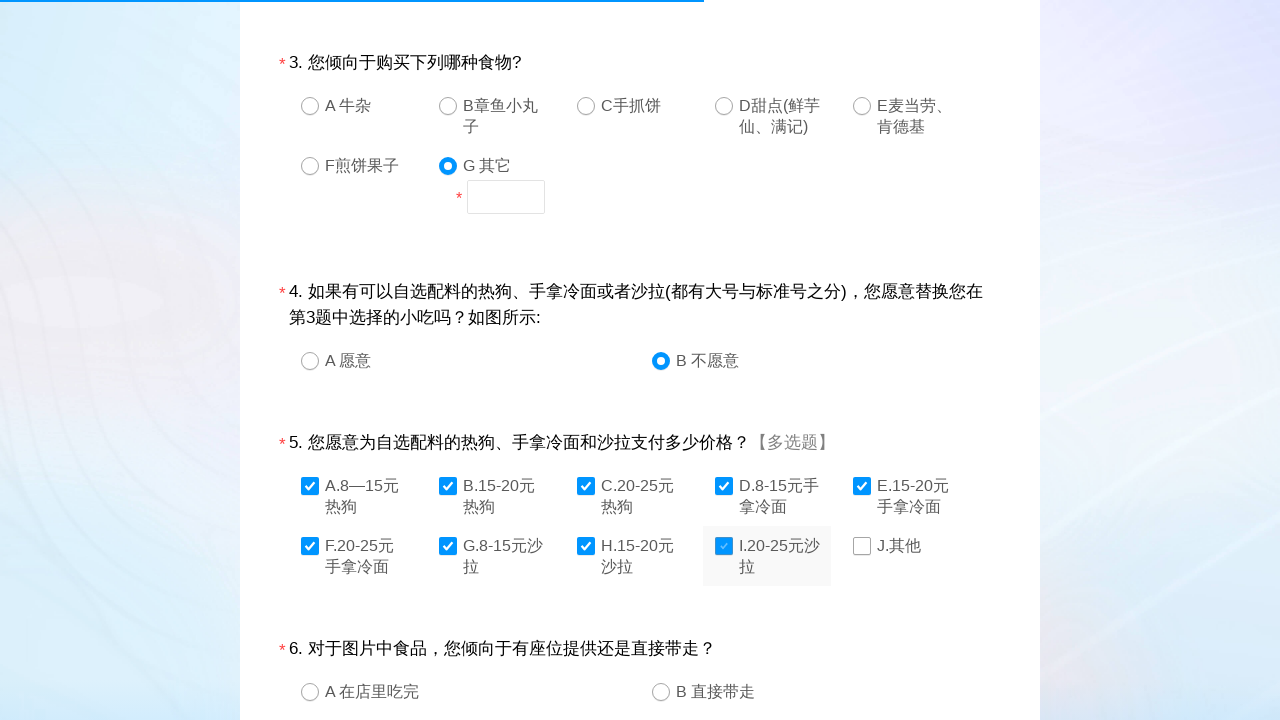

Waited 1 second between radio button selections
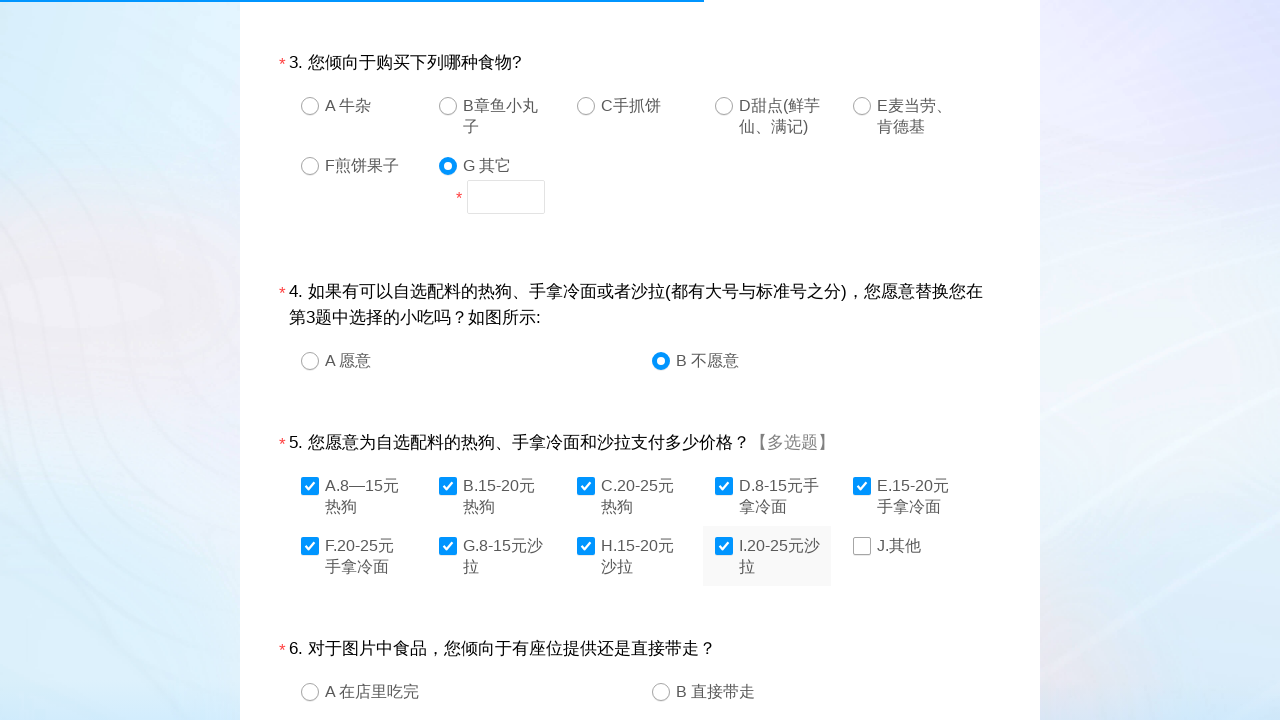

Clicked a radio button answer option at (862, 546) on xpath=//div[@id='divQuestion']/fieldset/div/div/div/span/a >> nth=22
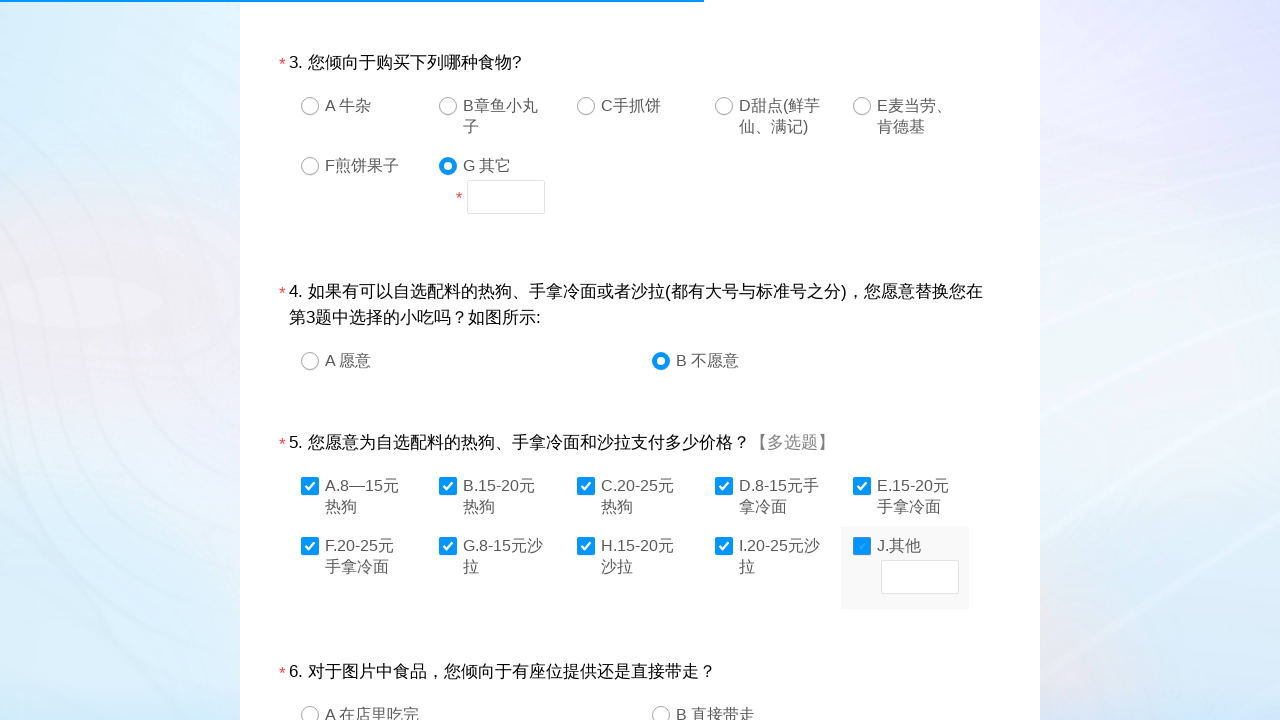

Waited 1 second between radio button selections
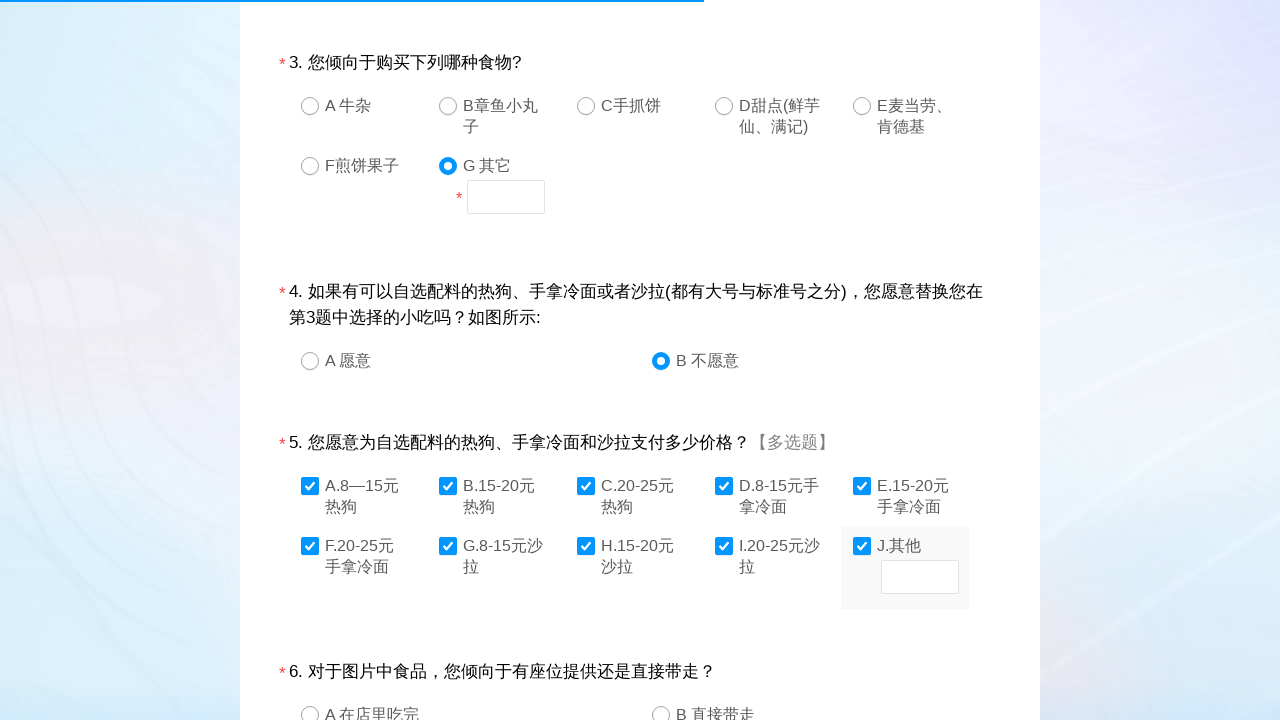

Clicked a radio button answer option at (310, 711) on xpath=//div[@id='divQuestion']/fieldset/div/div/div/span/a >> nth=23
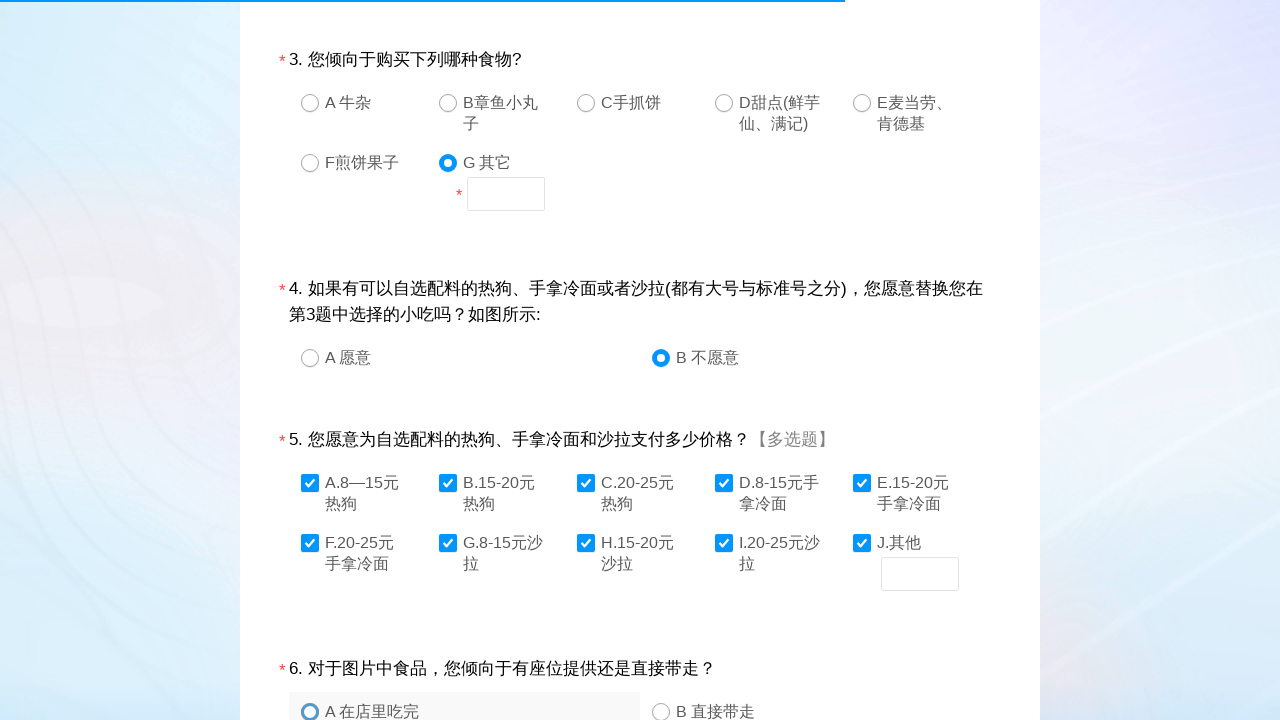

Waited 1 second between radio button selections
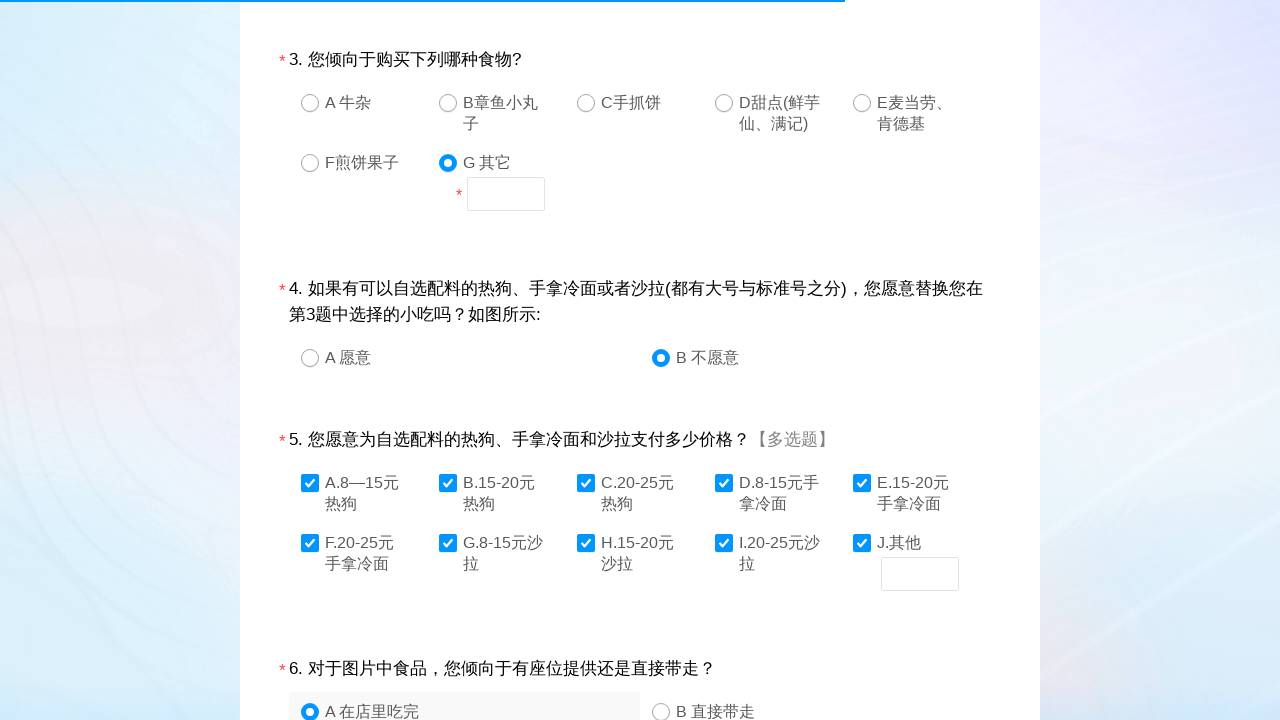

Clicked a radio button answer option at (661, 711) on xpath=//div[@id='divQuestion']/fieldset/div/div/div/span/a >> nth=24
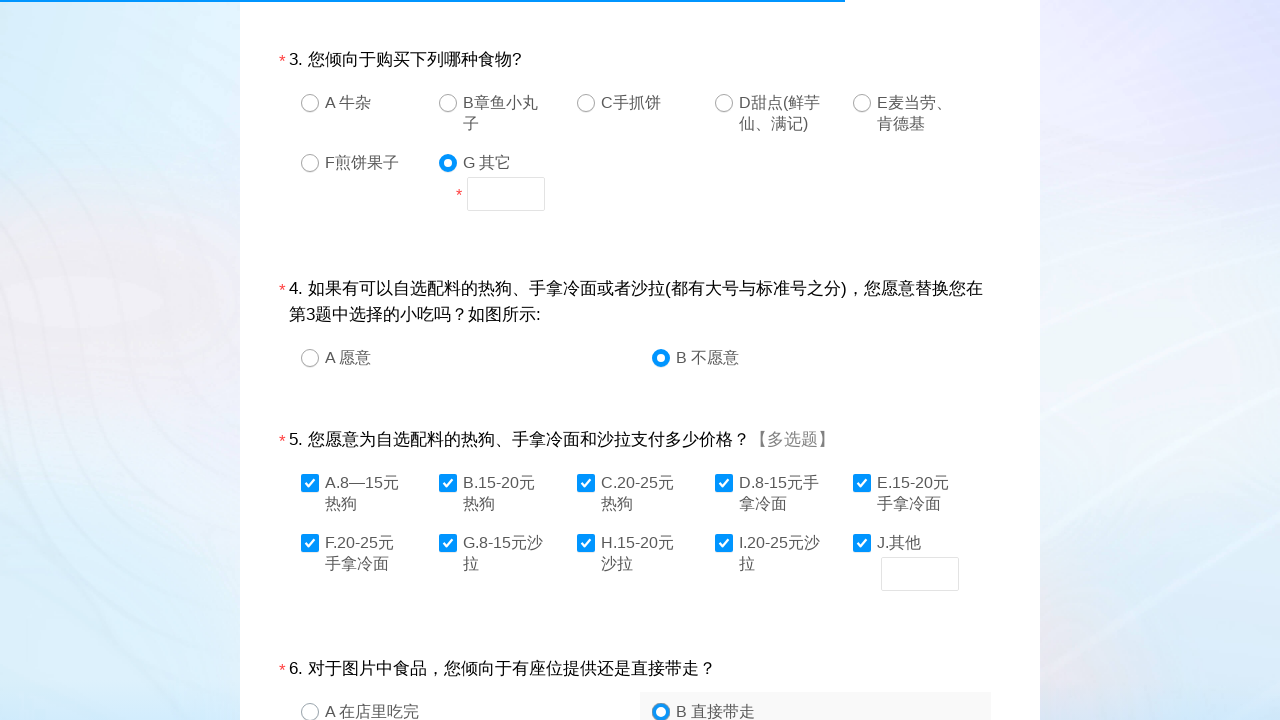

Waited 1 second between radio button selections
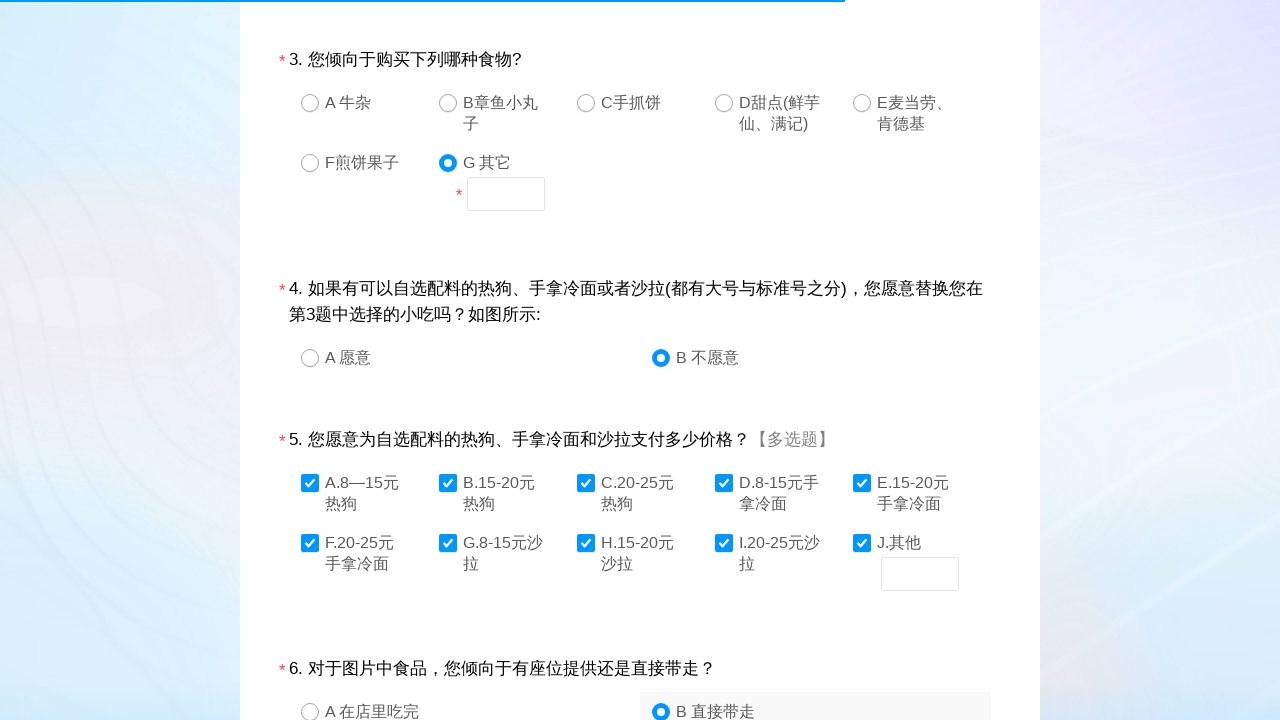

Clicked a radio button answer option at (310, 361) on xpath=//div[@id='divQuestion']/fieldset/div/div/div/span/a >> nth=25
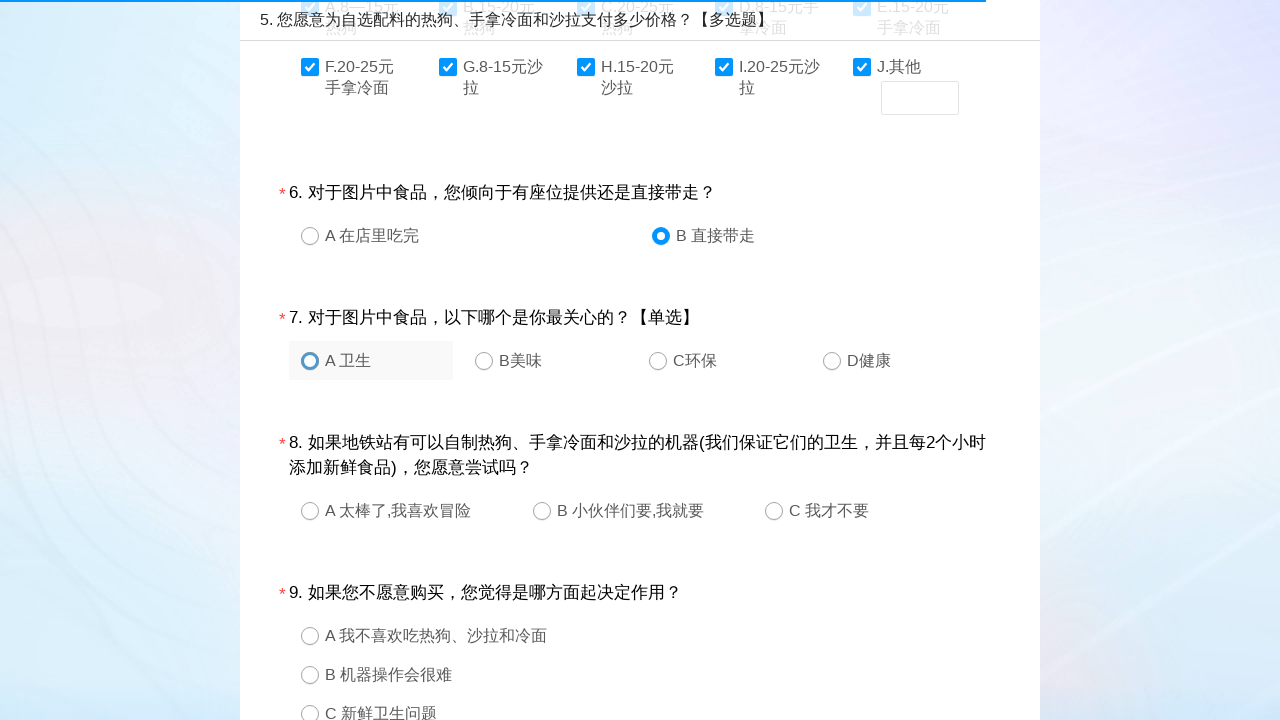

Waited 1 second between radio button selections
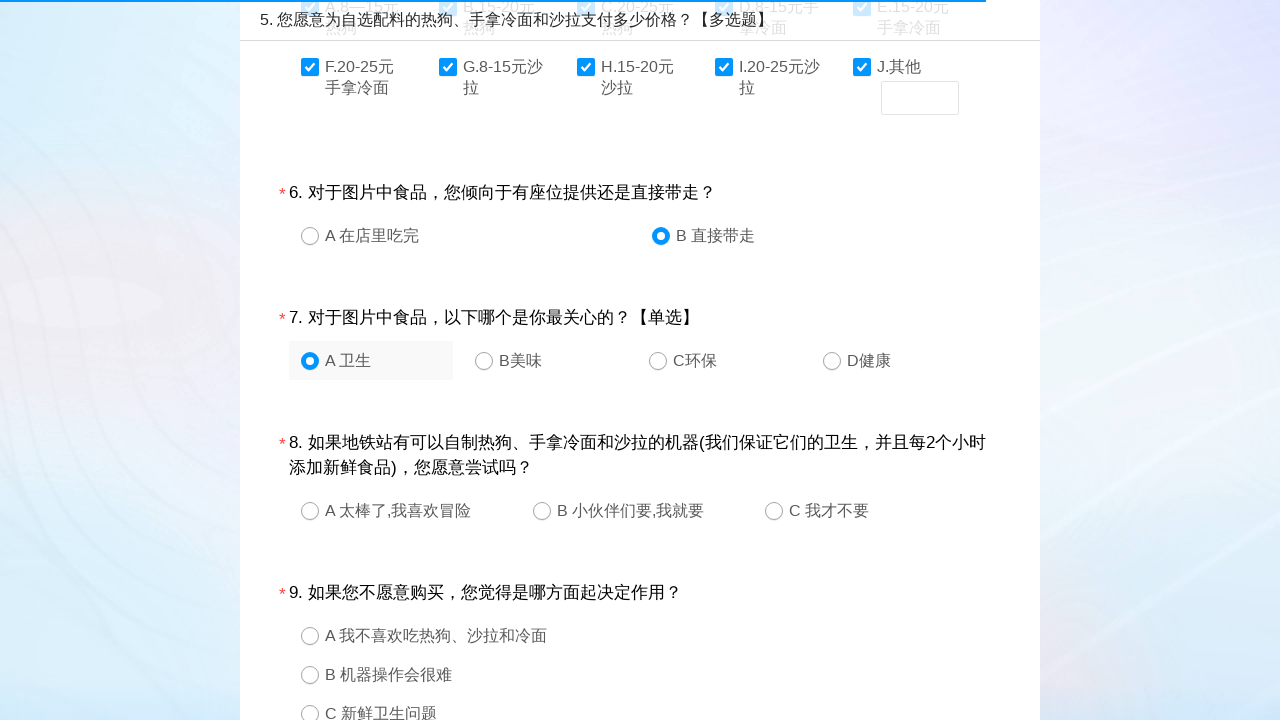

Clicked a radio button answer option at (484, 361) on xpath=//div[@id='divQuestion']/fieldset/div/div/div/span/a >> nth=26
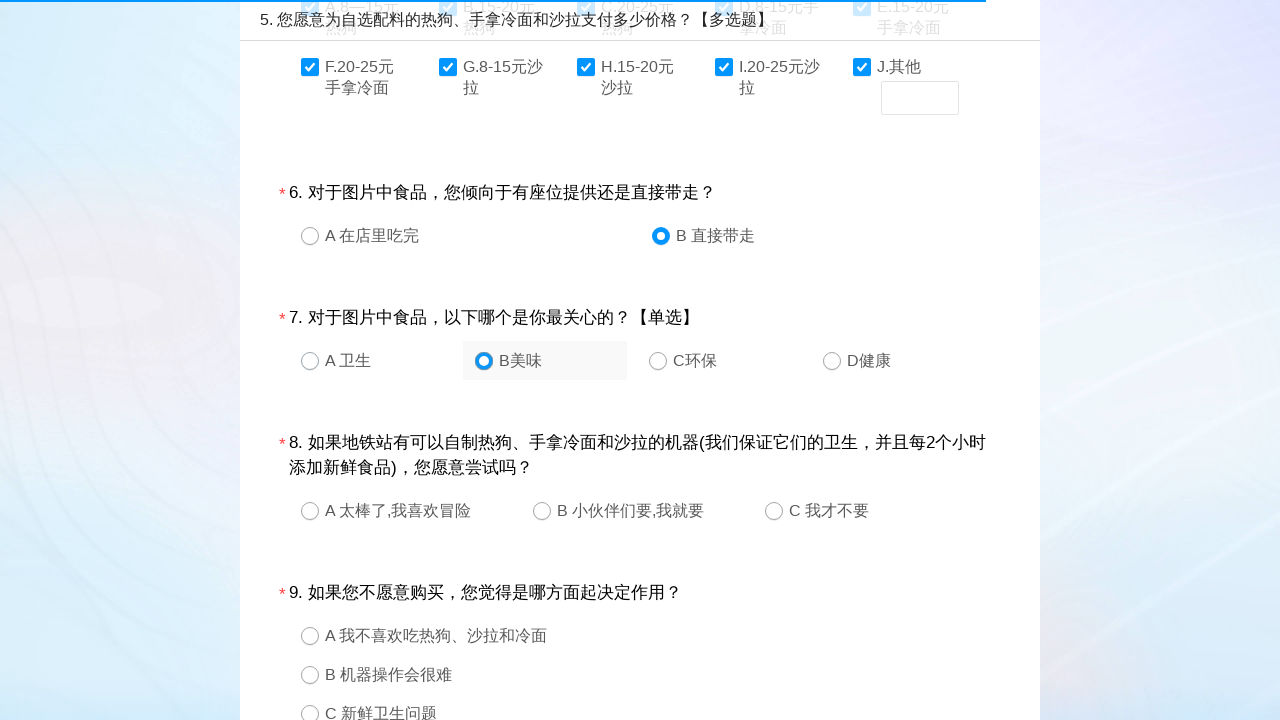

Waited 1 second between radio button selections
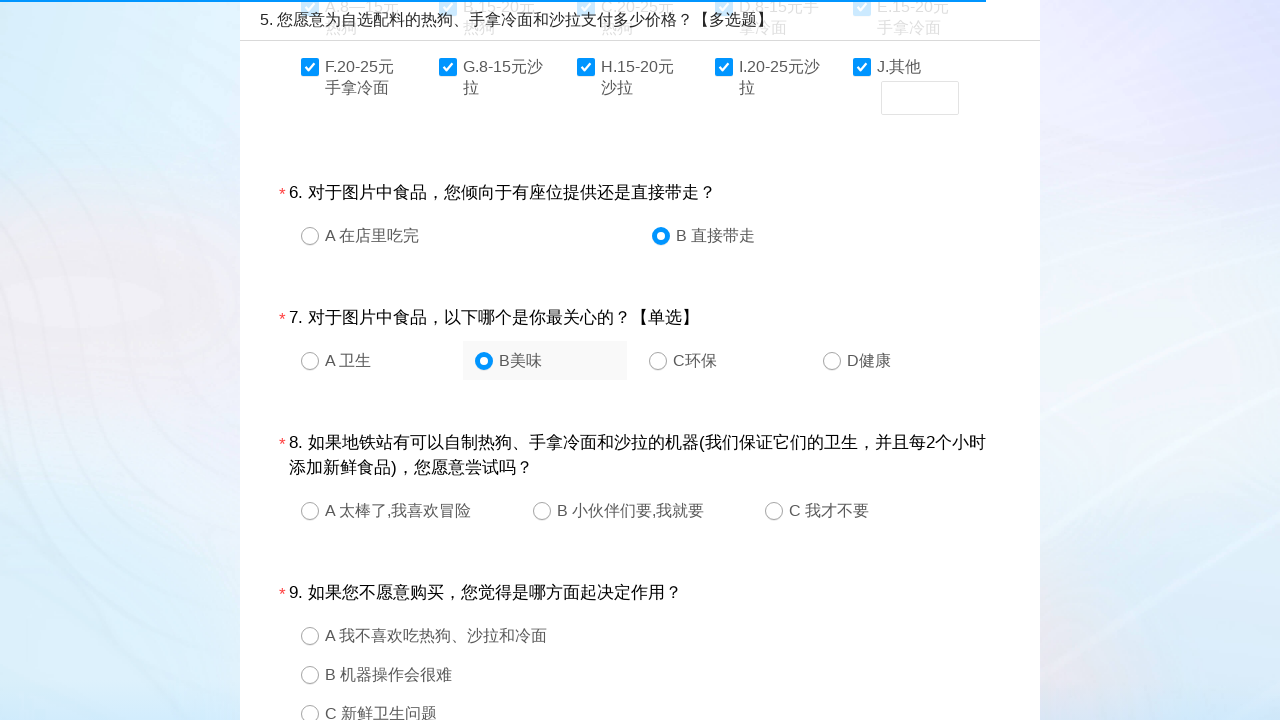

Clicked a radio button answer option at (658, 361) on xpath=//div[@id='divQuestion']/fieldset/div/div/div/span/a >> nth=27
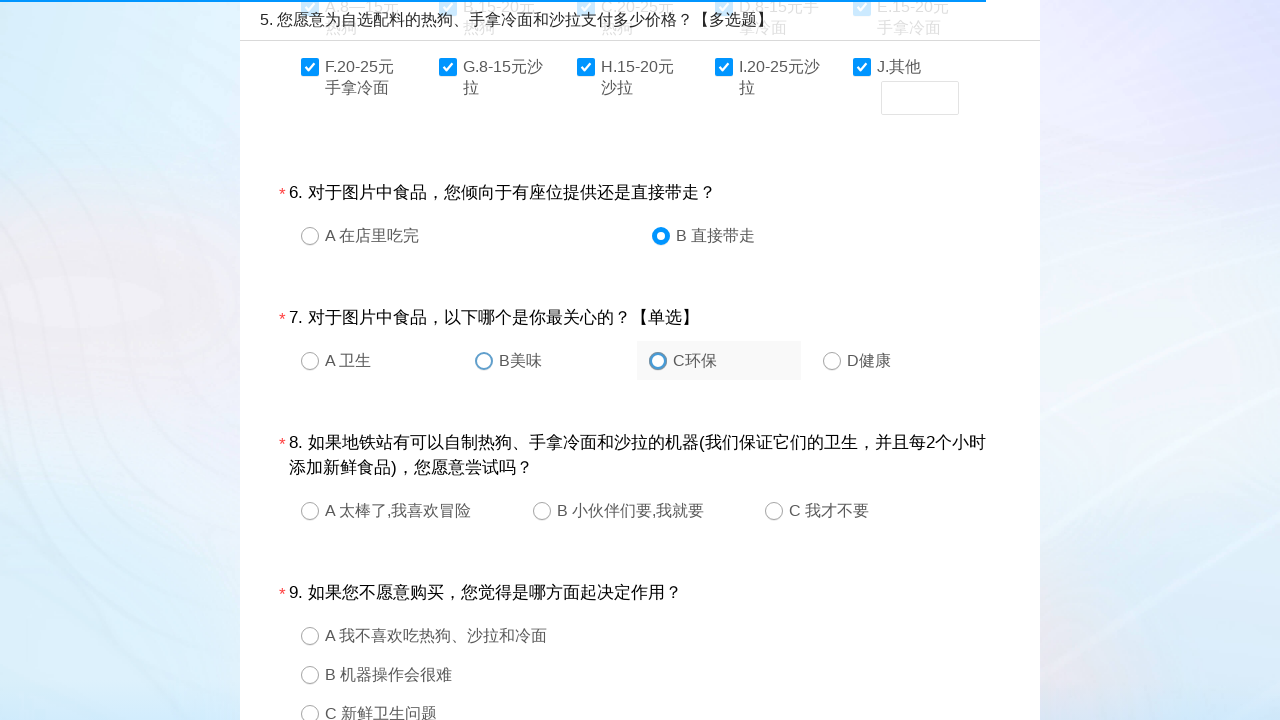

Waited 1 second between radio button selections
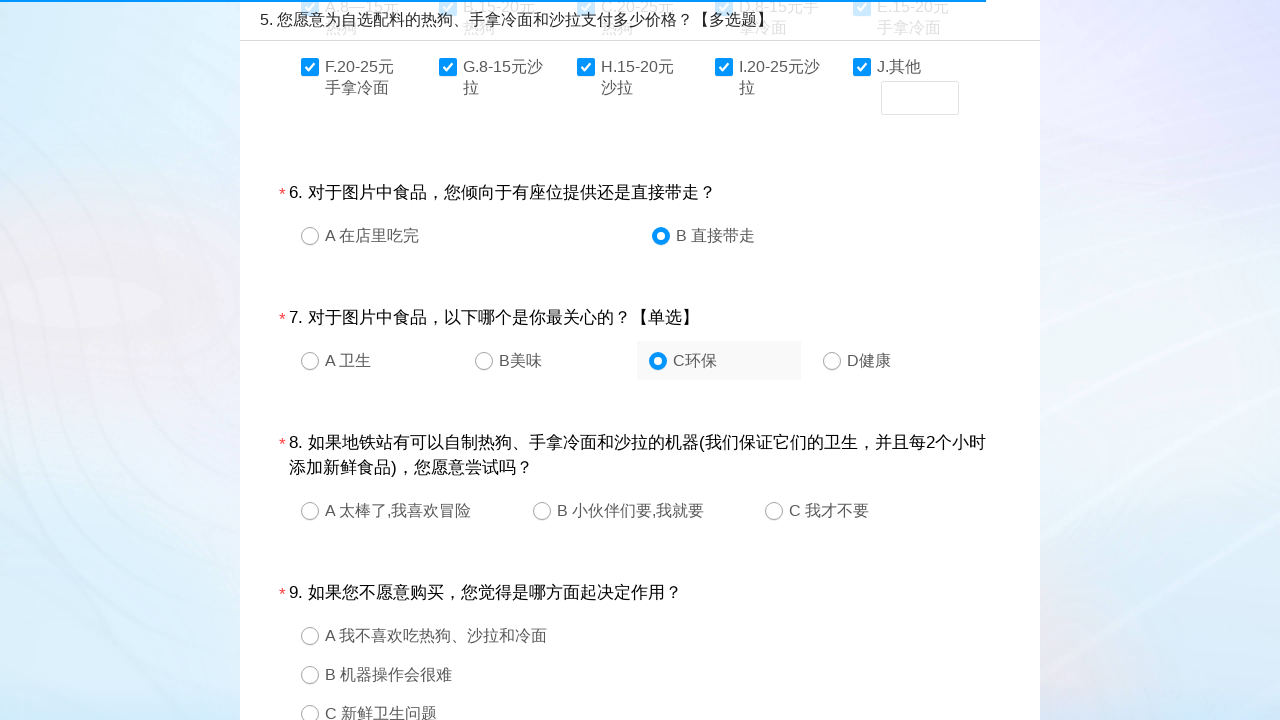

Clicked a radio button answer option at (832, 361) on xpath=//div[@id='divQuestion']/fieldset/div/div/div/span/a >> nth=28
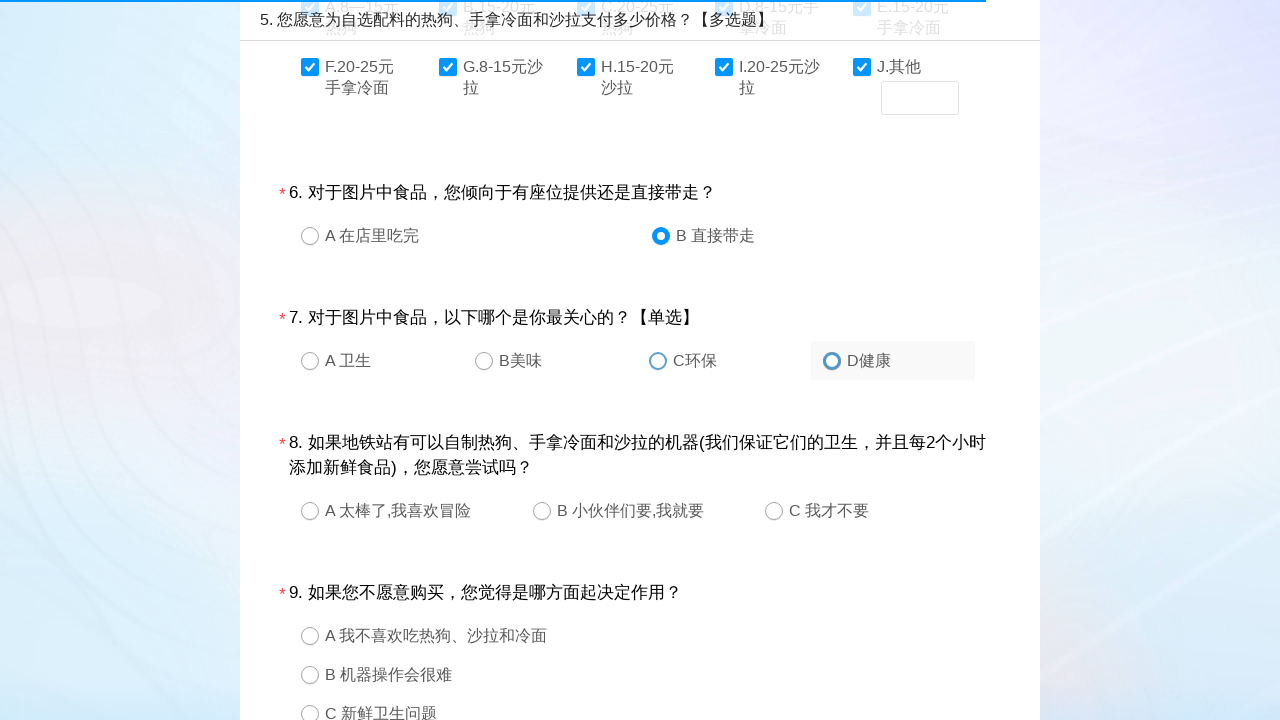

Waited 1 second between radio button selections
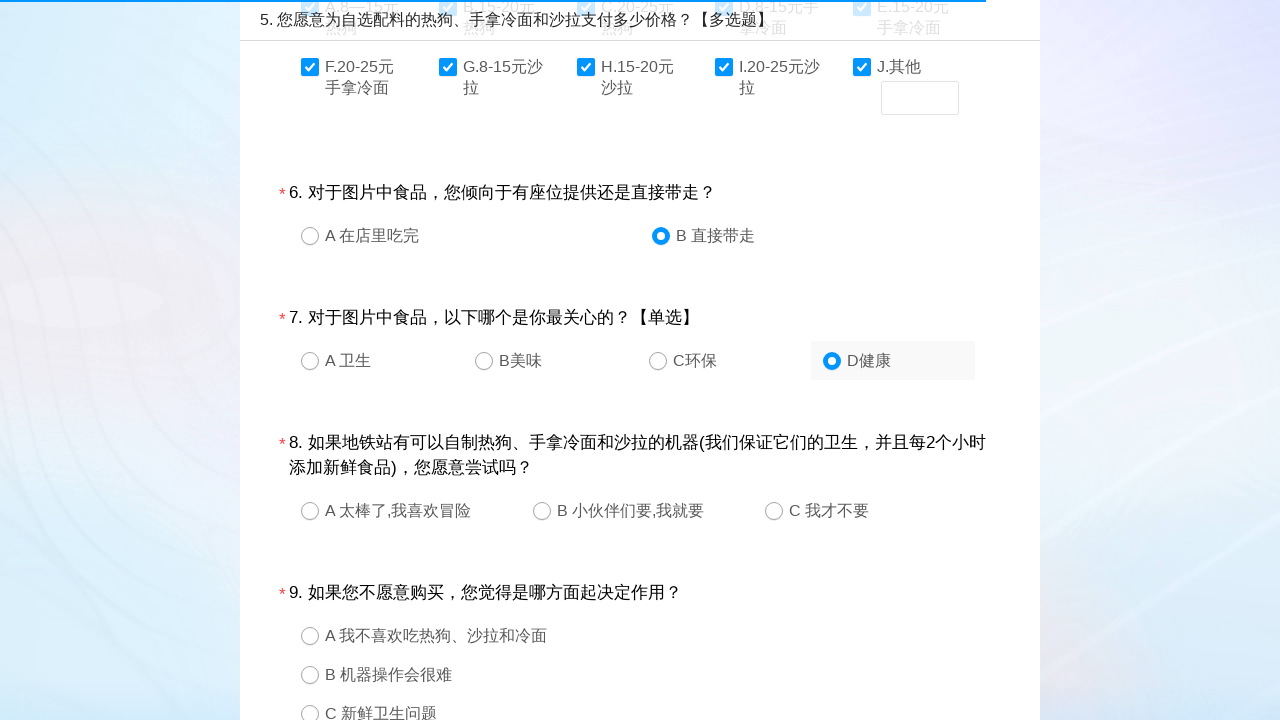

Clicked a radio button answer option at (310, 511) on xpath=//div[@id='divQuestion']/fieldset/div/div/div/span/a >> nth=29
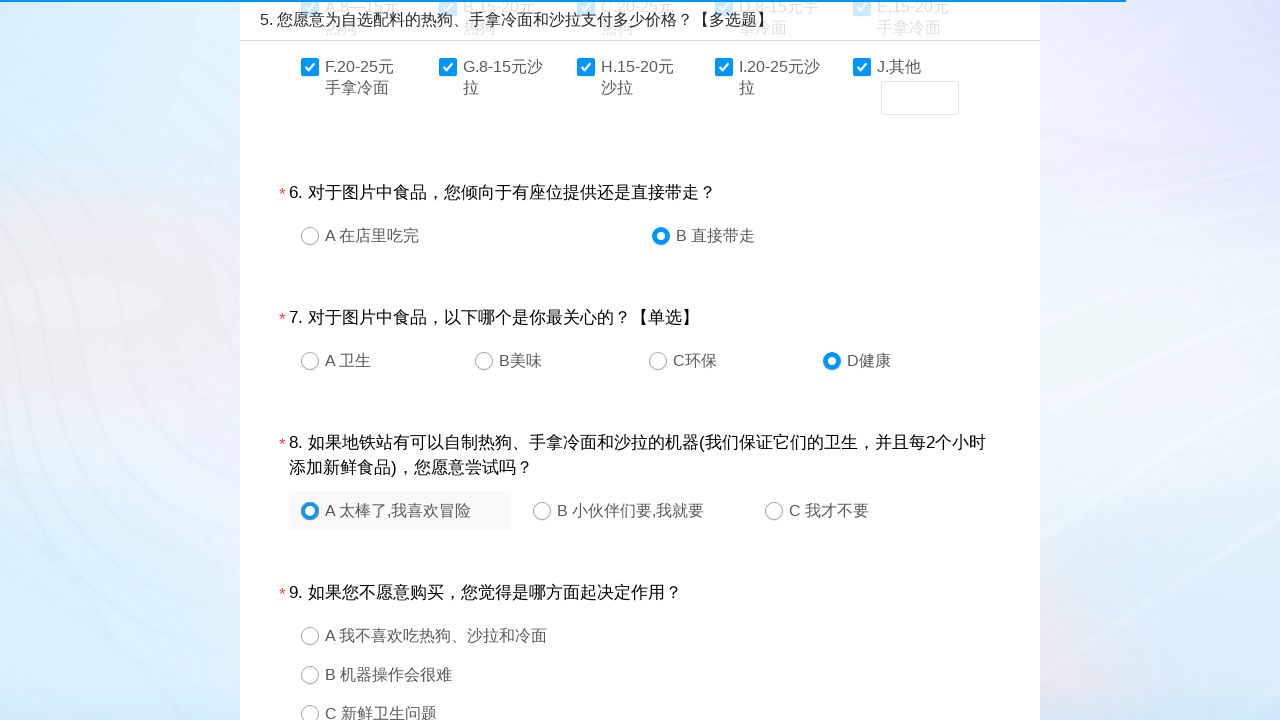

Waited 1 second between radio button selections
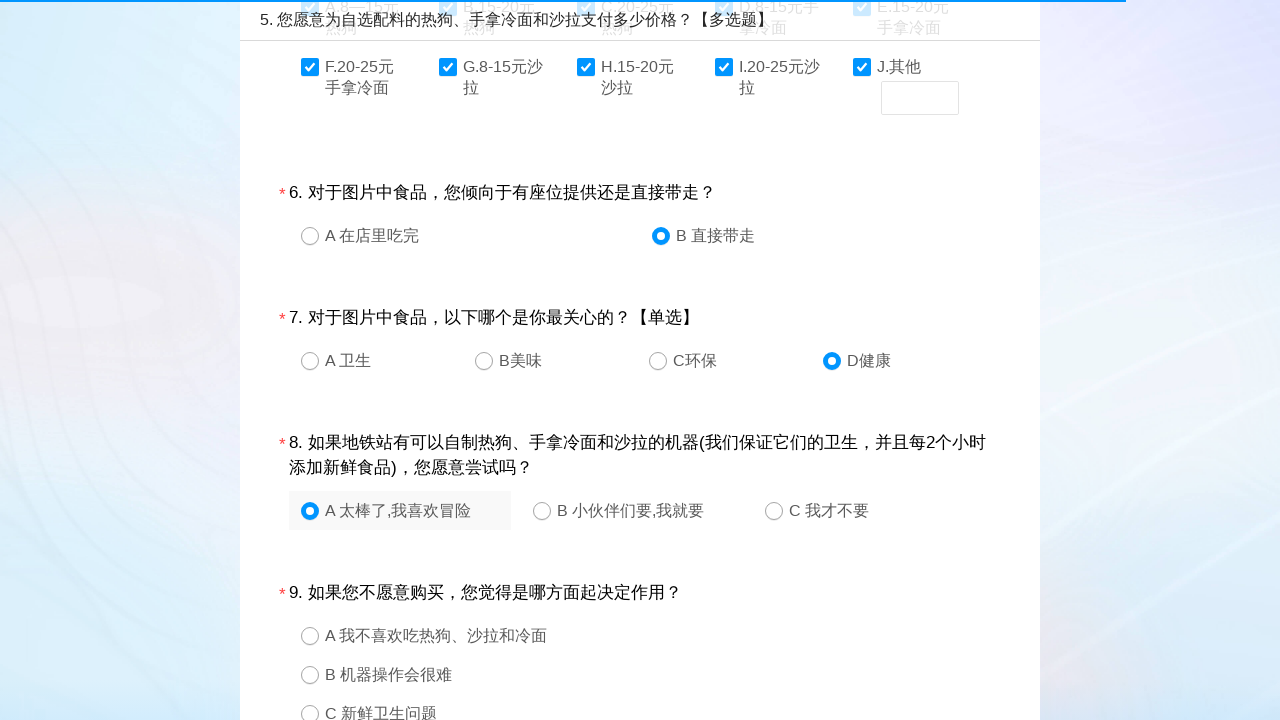

Clicked a radio button answer option at (542, 511) on xpath=//div[@id='divQuestion']/fieldset/div/div/div/span/a >> nth=30
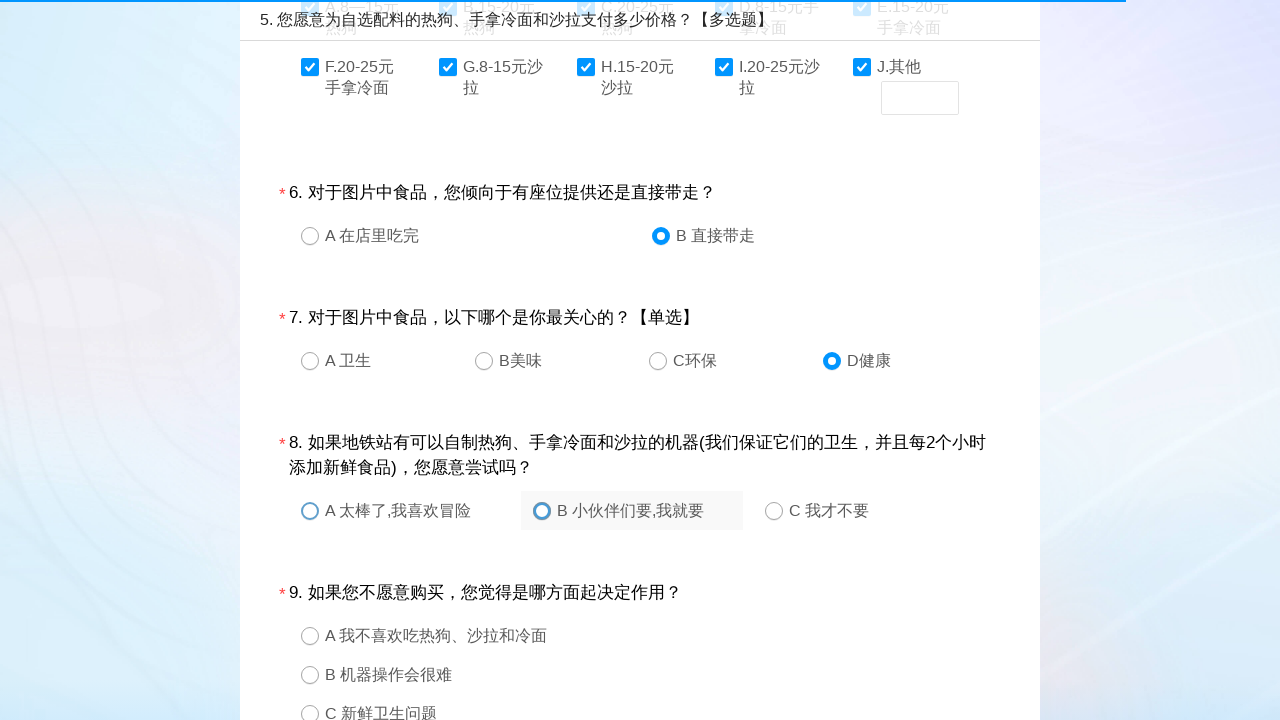

Waited 1 second between radio button selections
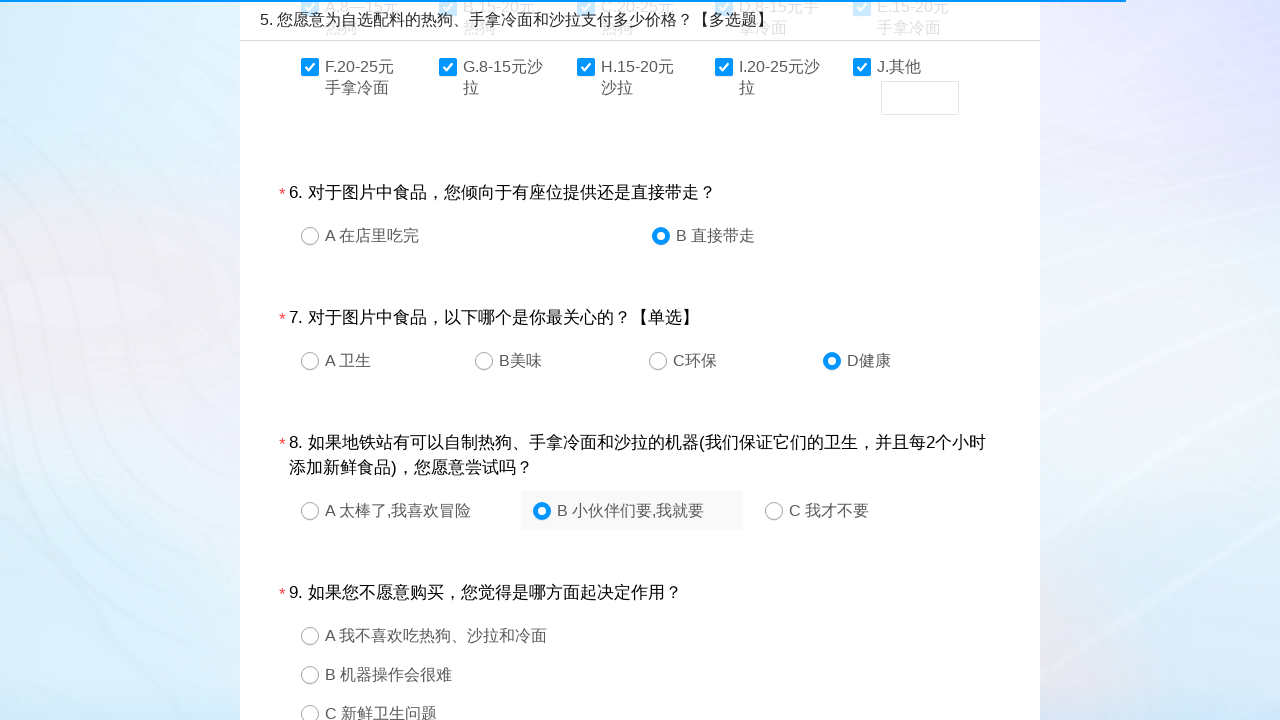

Clicked a radio button answer option at (774, 511) on xpath=//div[@id='divQuestion']/fieldset/div/div/div/span/a >> nth=31
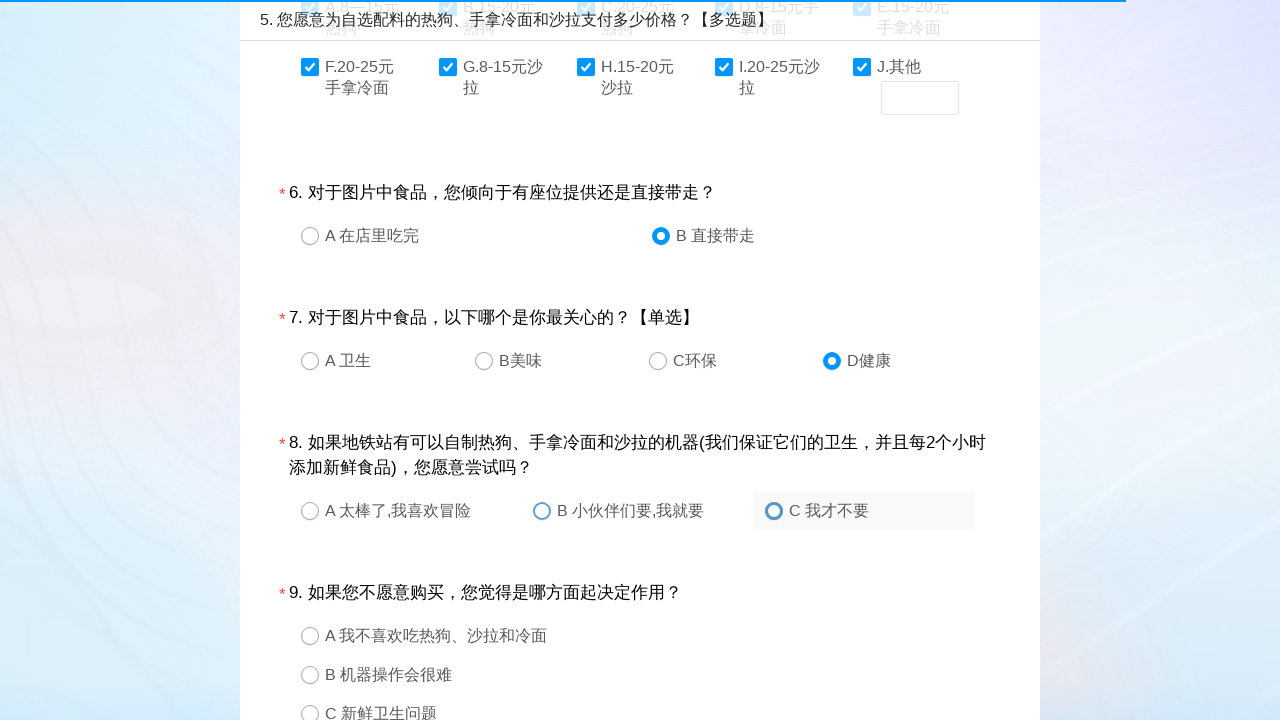

Waited 1 second between radio button selections
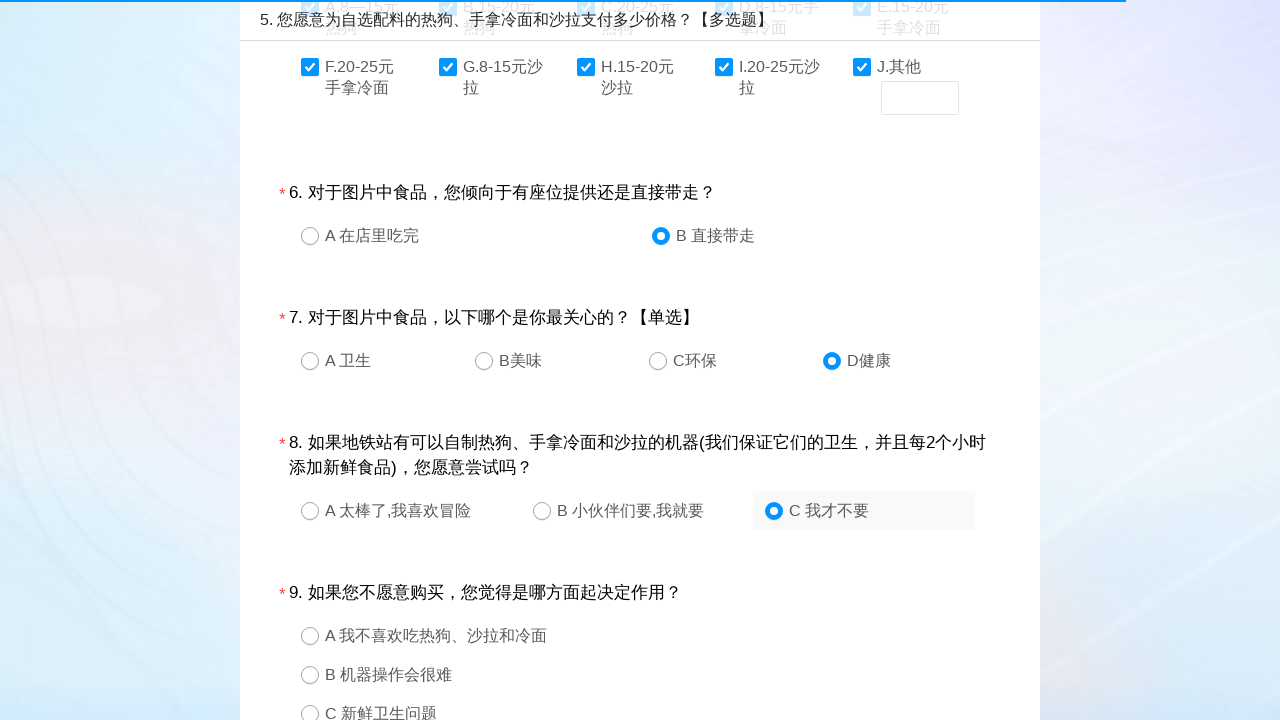

Clicked a radio button answer option at (310, 636) on xpath=//div[@id='divQuestion']/fieldset/div/div/div/span/a >> nth=32
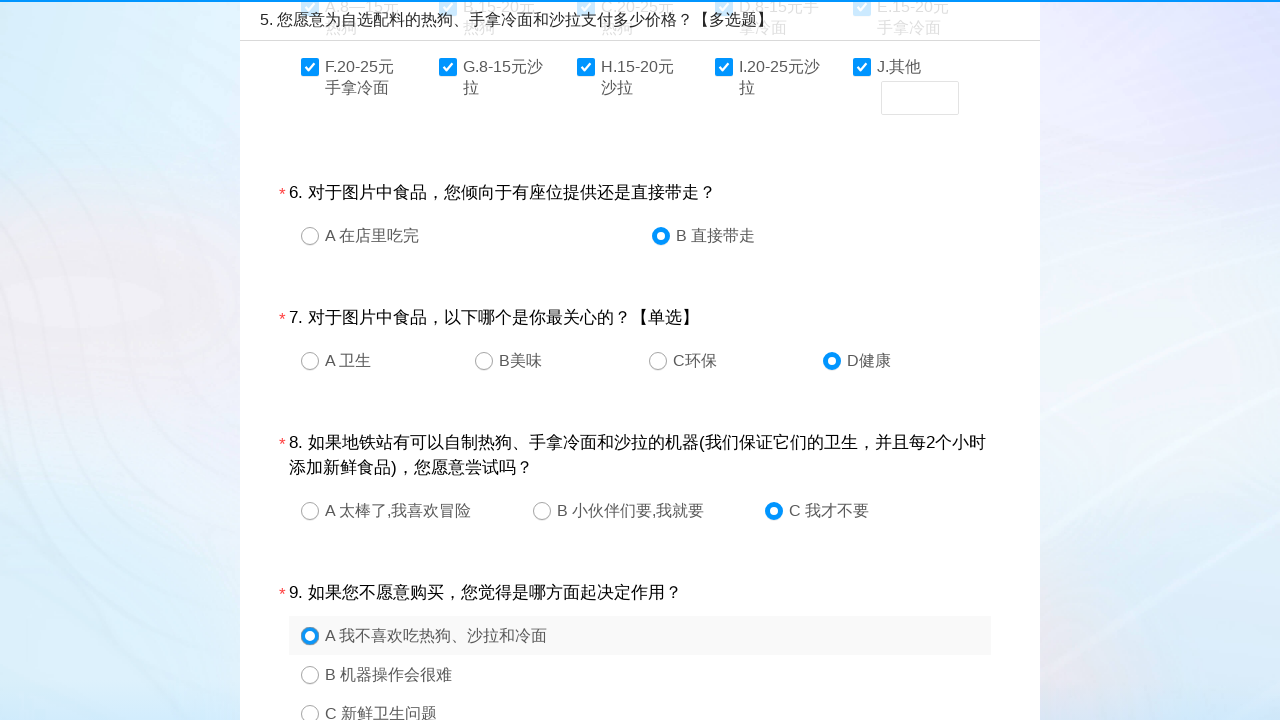

Waited 1 second between radio button selections
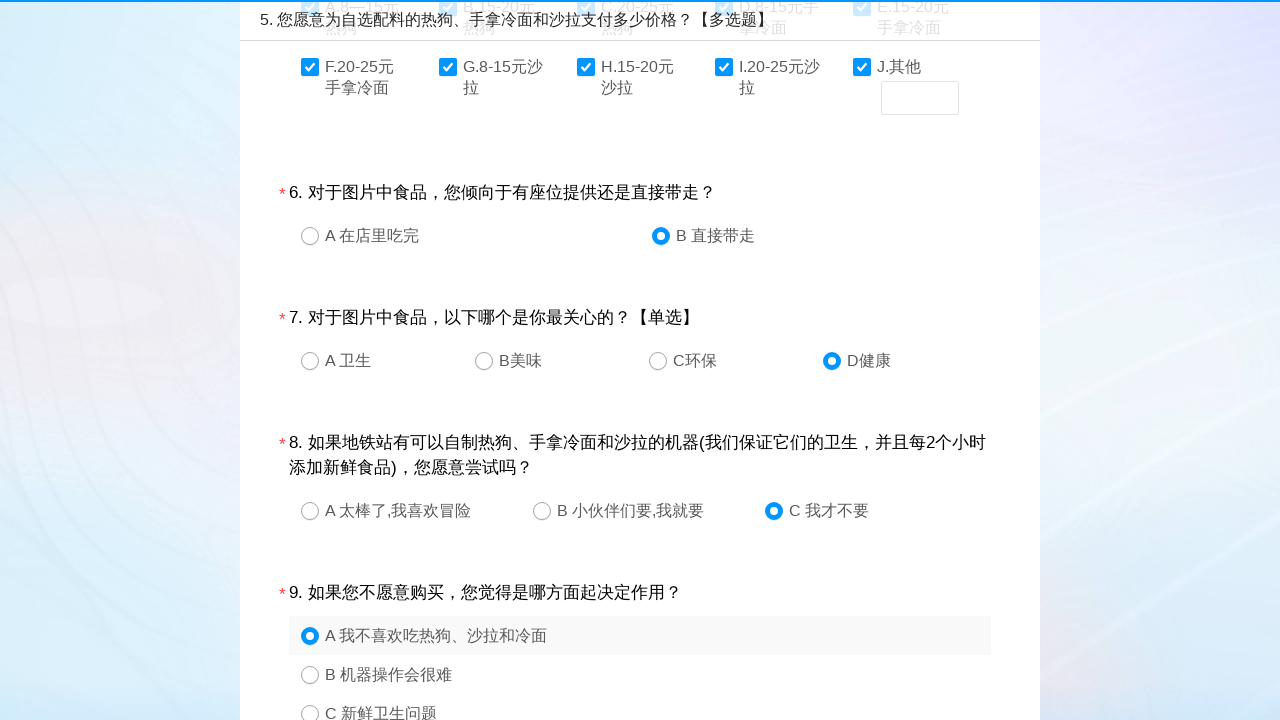

Clicked a radio button answer option at (310, 675) on xpath=//div[@id='divQuestion']/fieldset/div/div/div/span/a >> nth=33
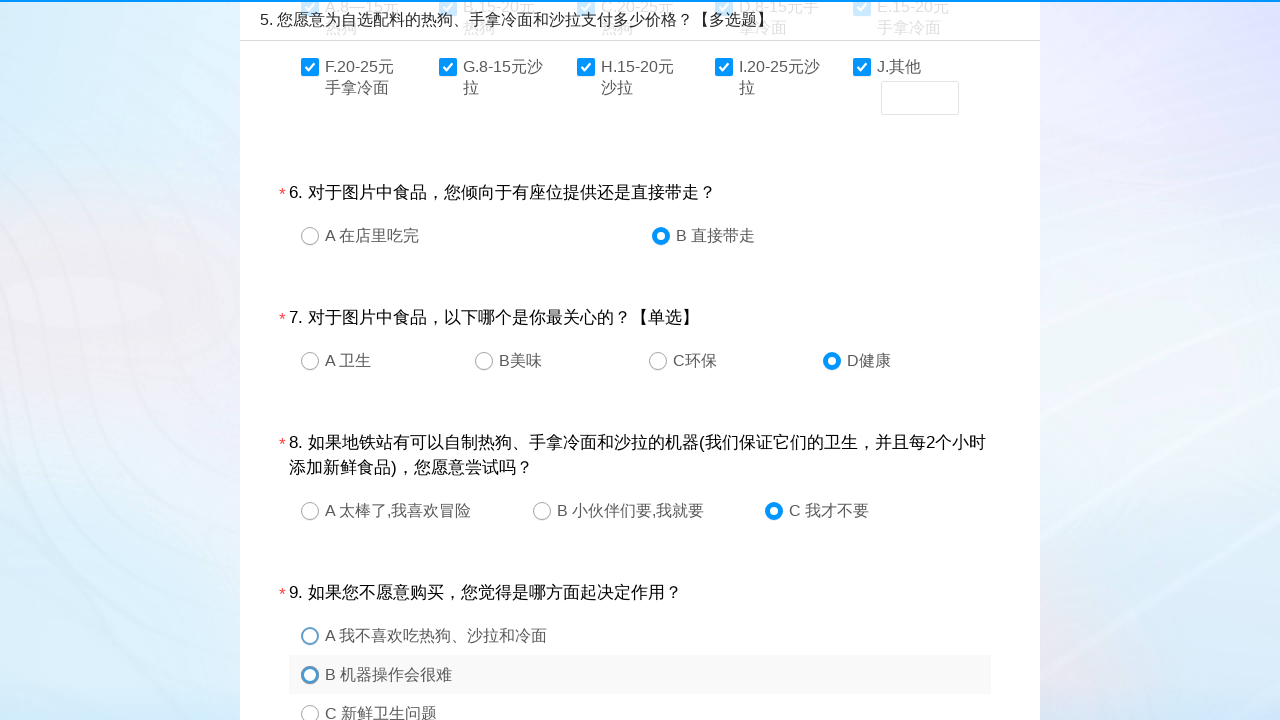

Waited 1 second between radio button selections
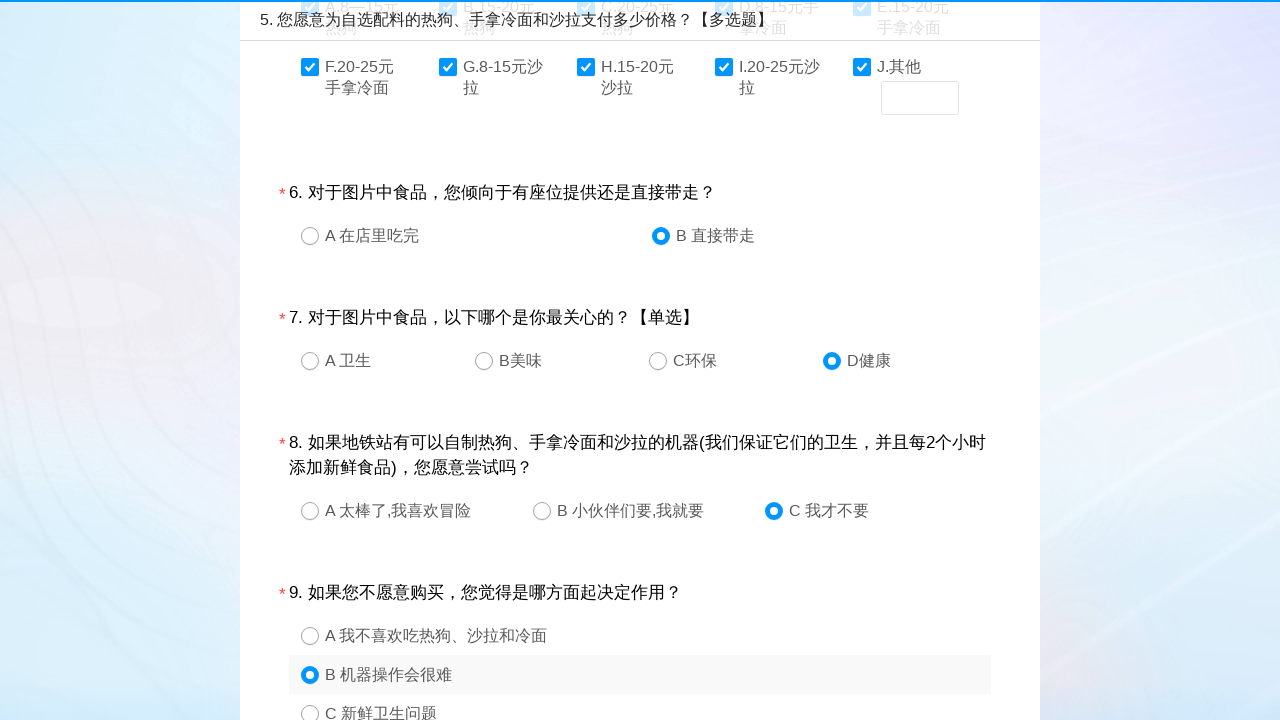

Clicked a radio button answer option at (310, 711) on xpath=//div[@id='divQuestion']/fieldset/div/div/div/span/a >> nth=34
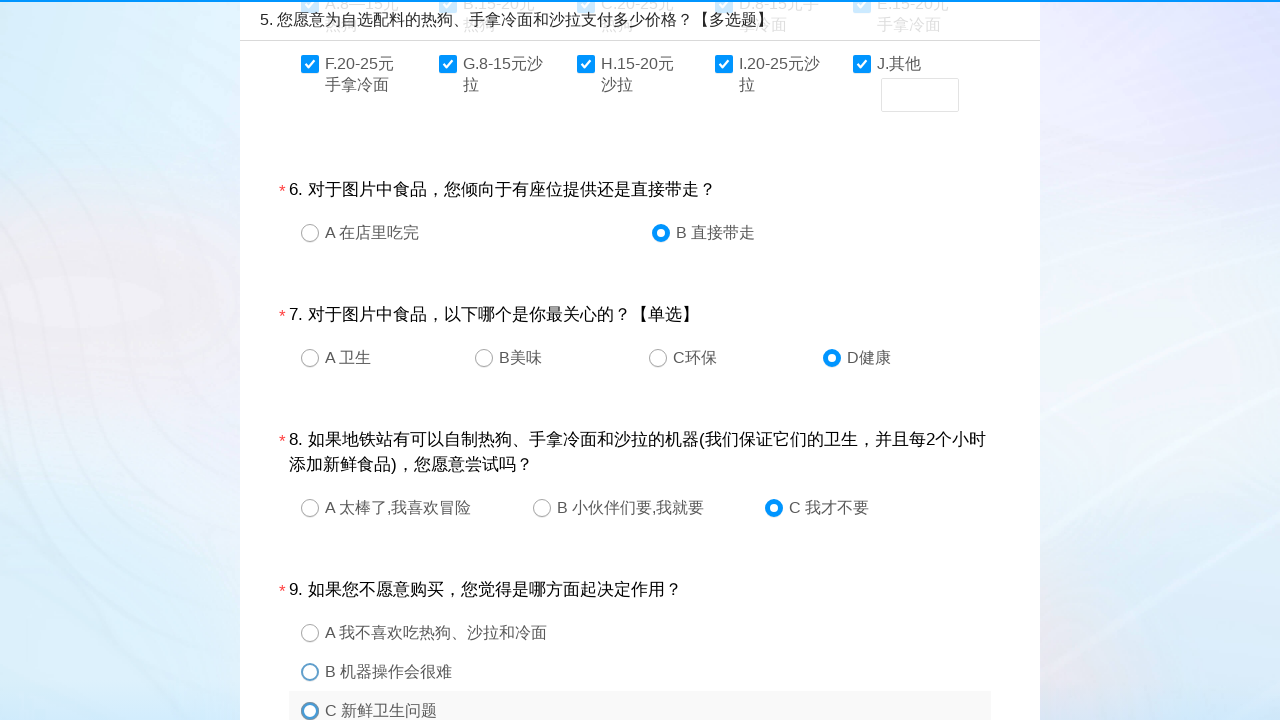

Waited 1 second between radio button selections
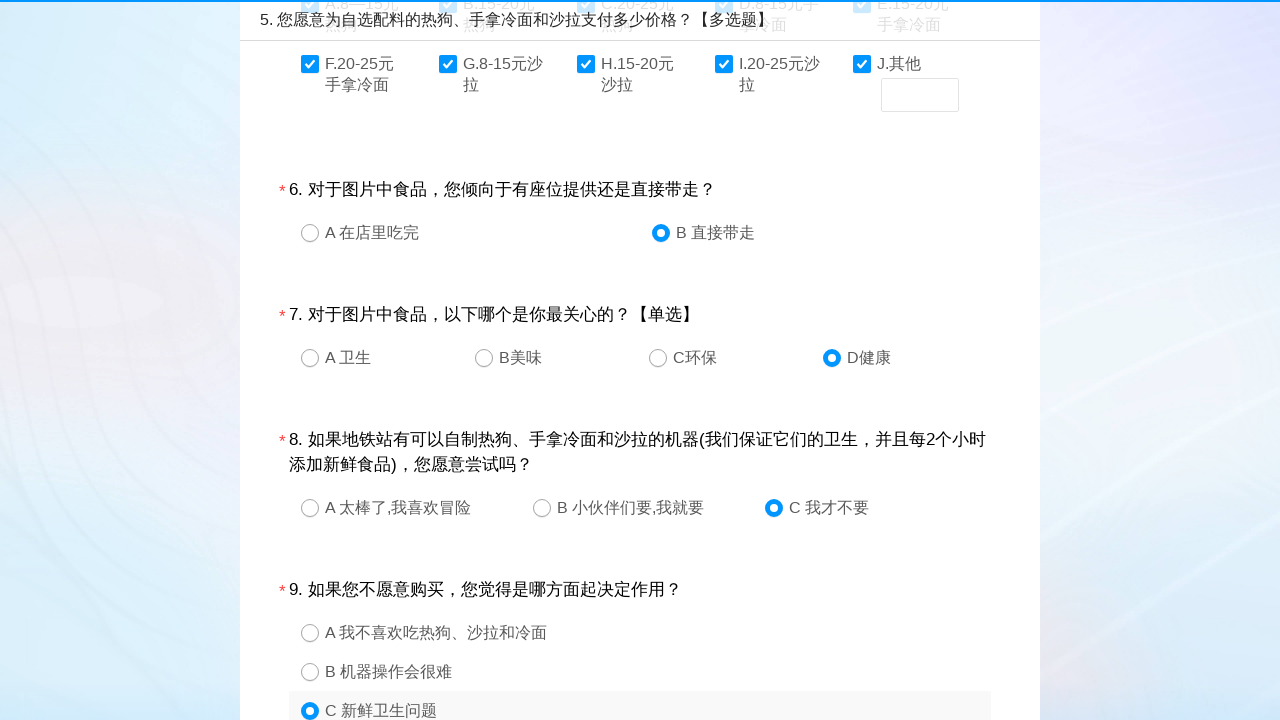

Clicked a radio button answer option at (310, 497) on xpath=//div[@id='divQuestion']/fieldset/div/div/div/span/a >> nth=35
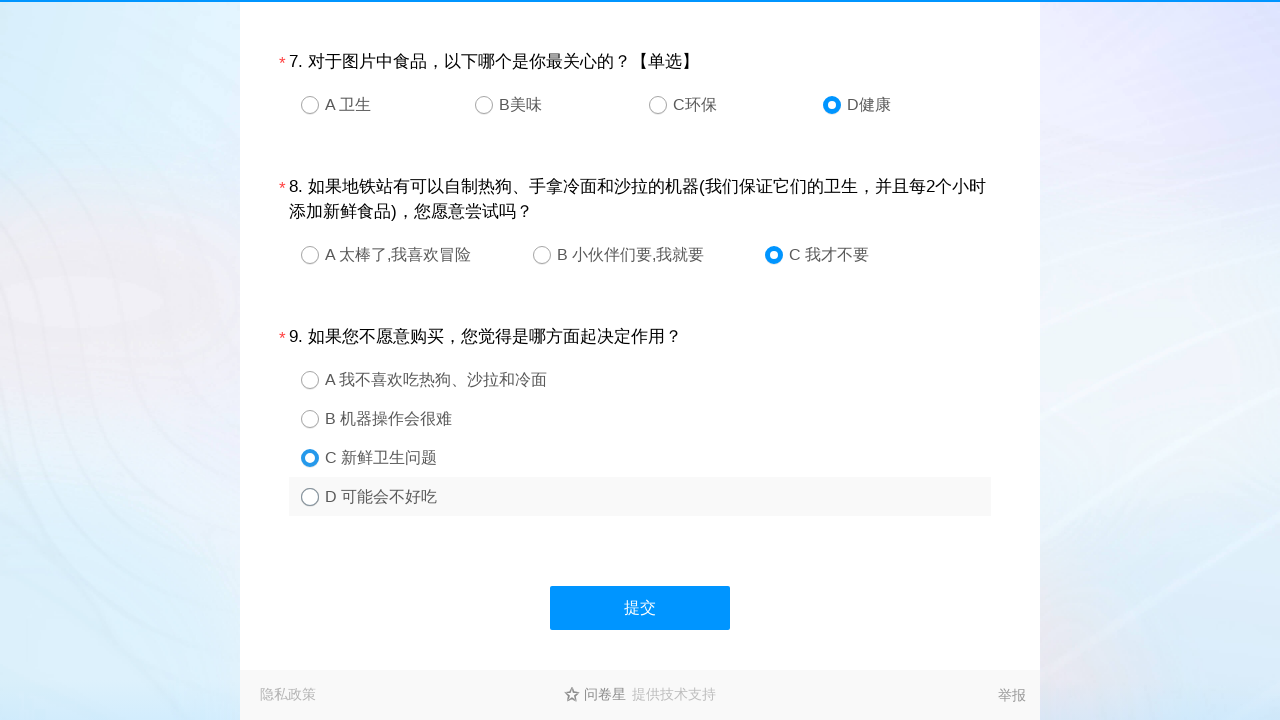

Waited 1 second between radio button selections
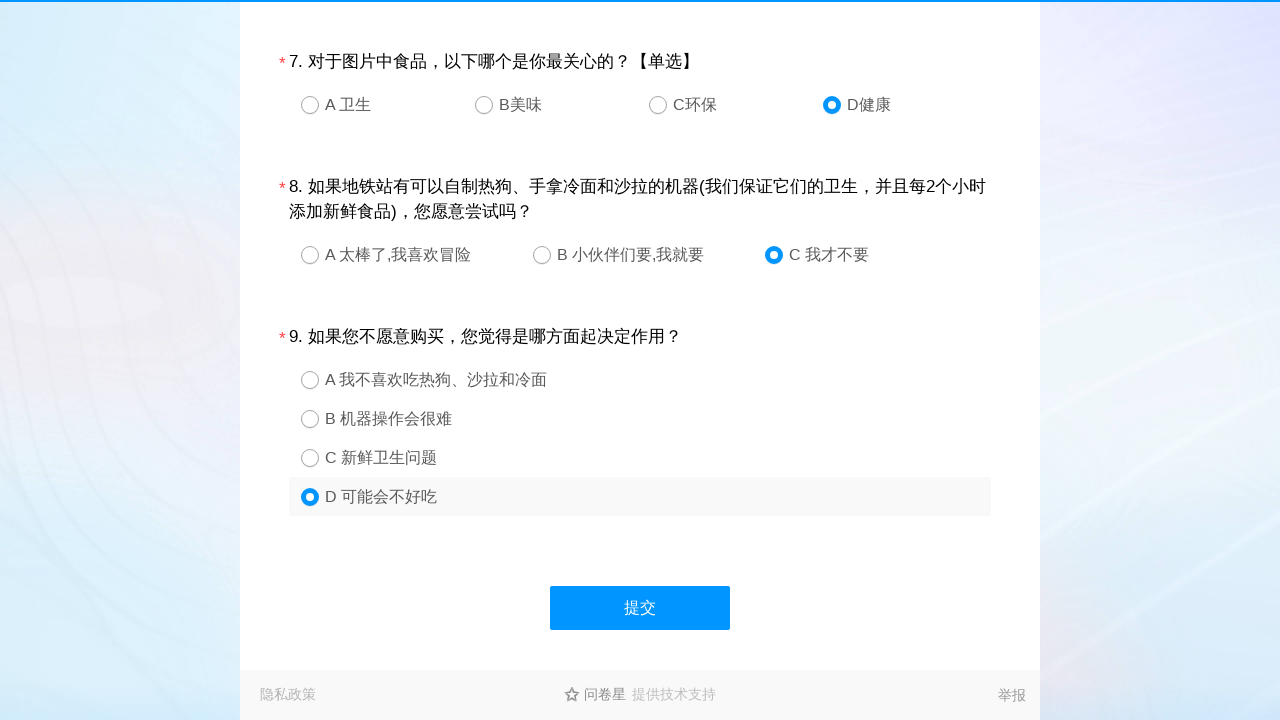

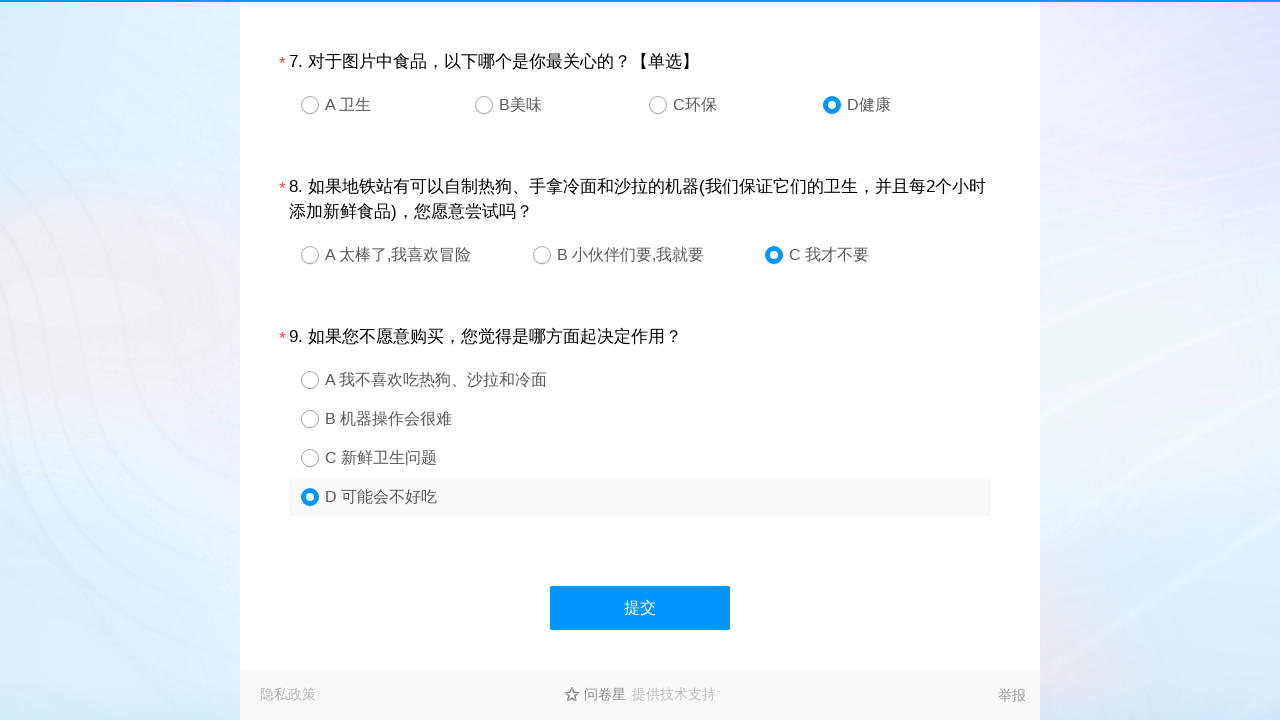